Iterates through all navigation links on the homepage, clicking each one and waiting for the page to load

Starting URL: https://the-internet.herokuapp.com

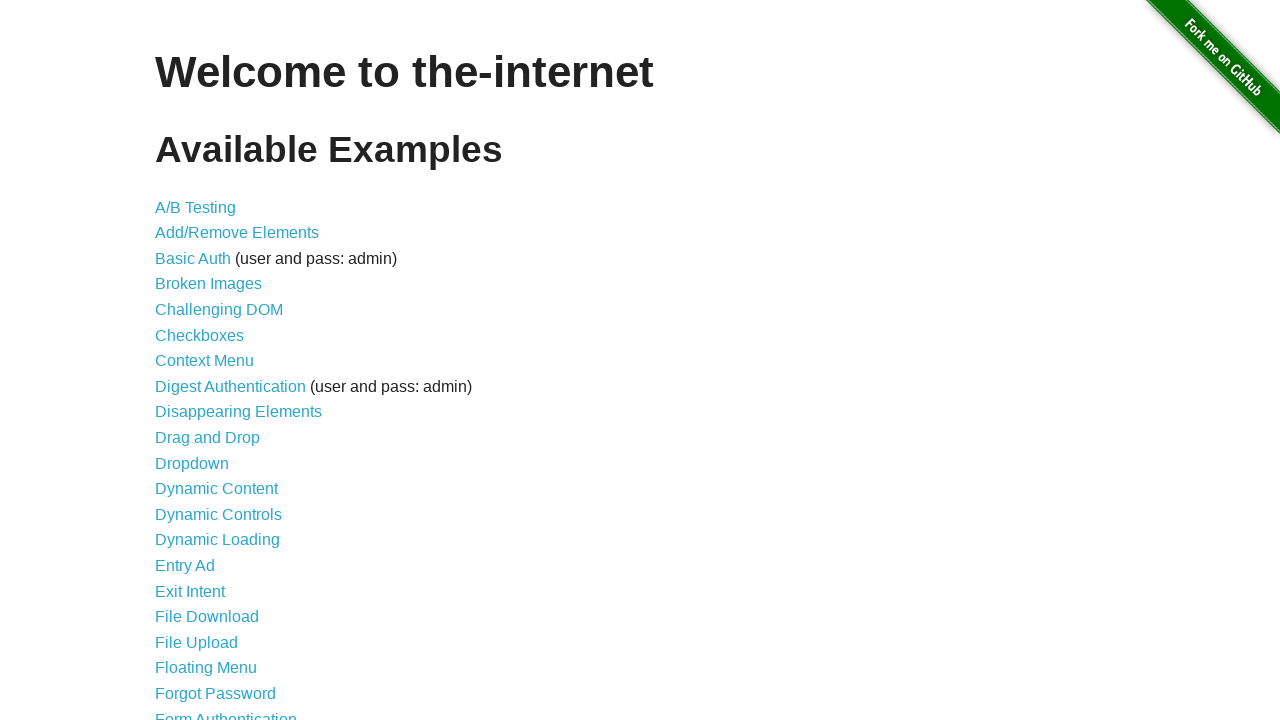

Body element loaded on homepage
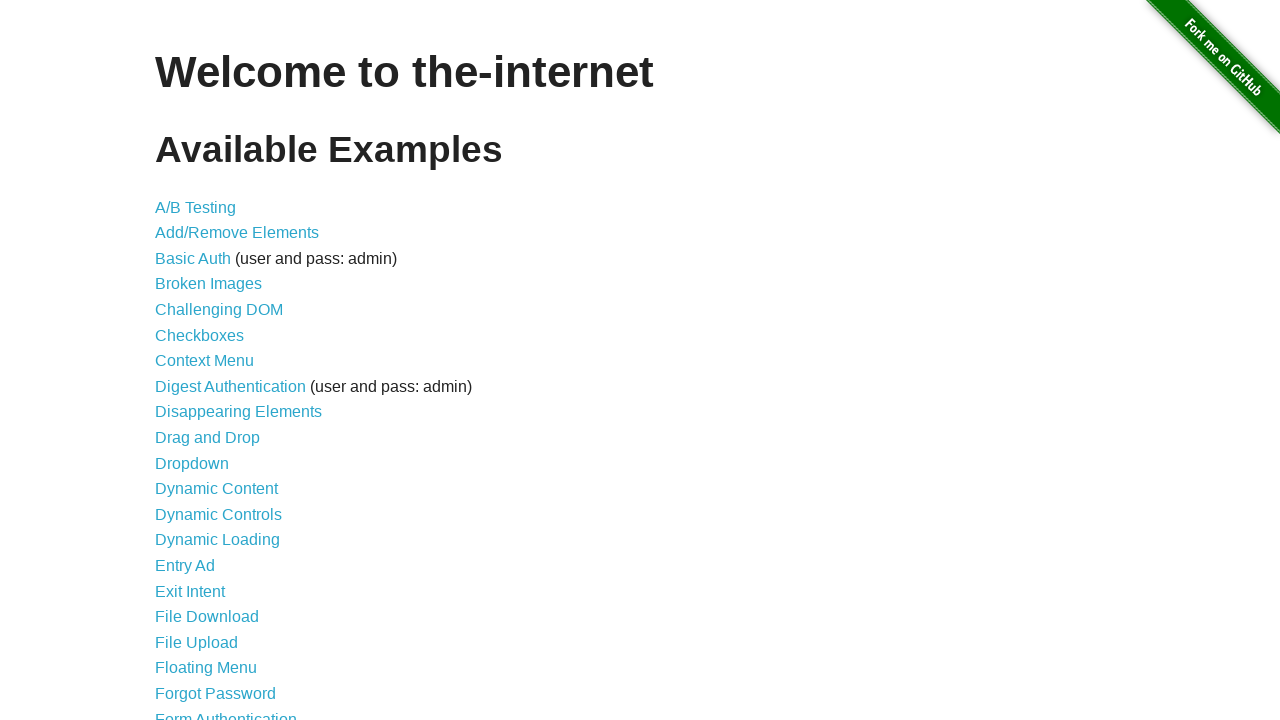

Retrieved all navigation link names from homepage
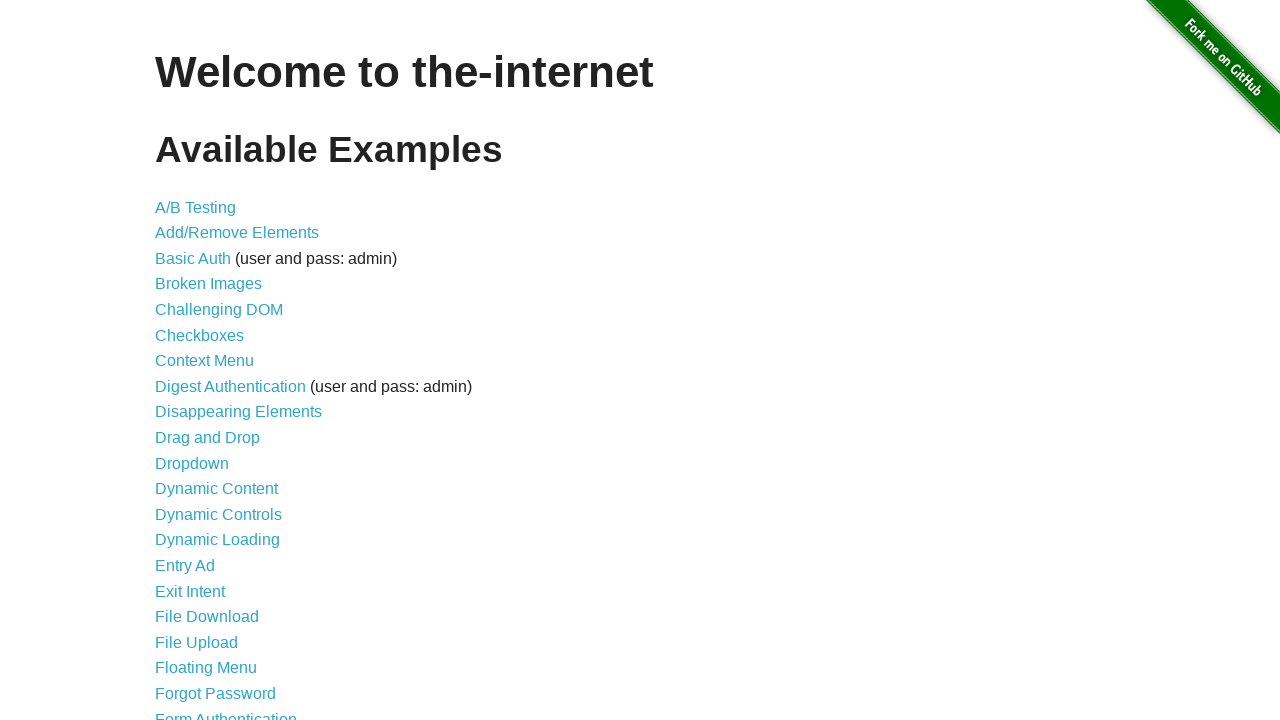

Navigated back to homepage
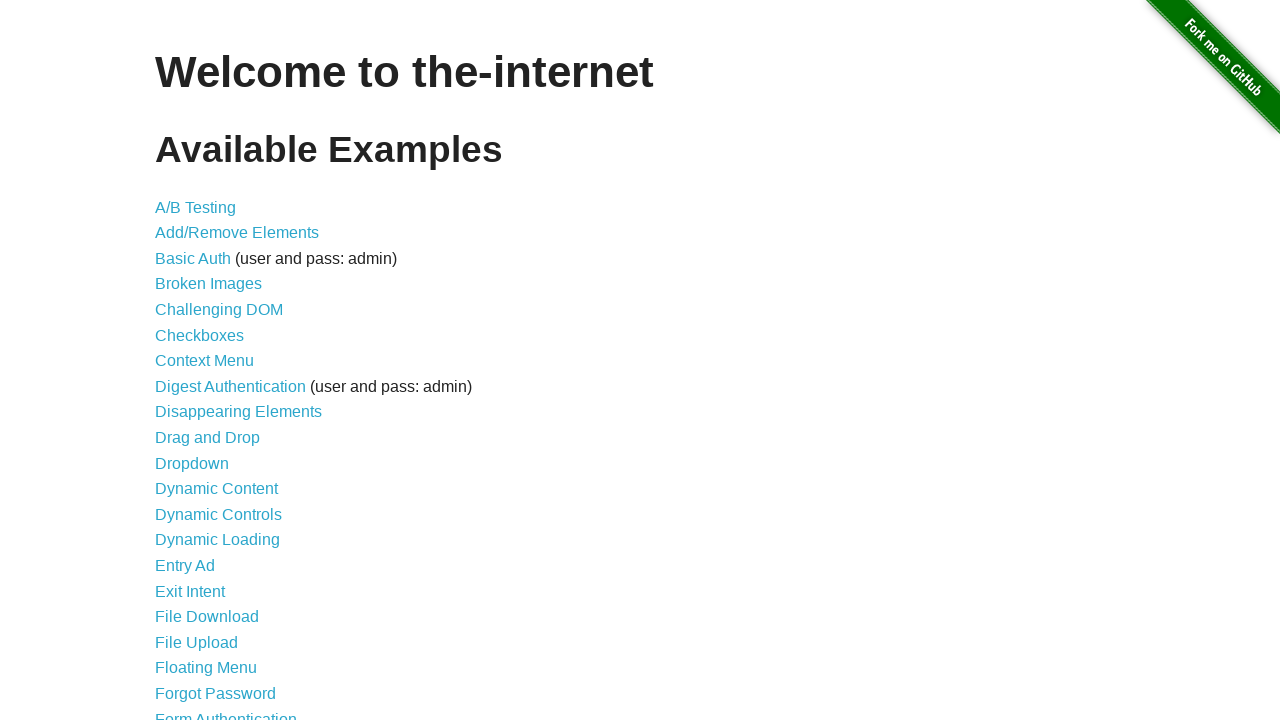

Clicked on navigation link: A/B Testing at (196, 207) on internal:text="A/B Testing"s
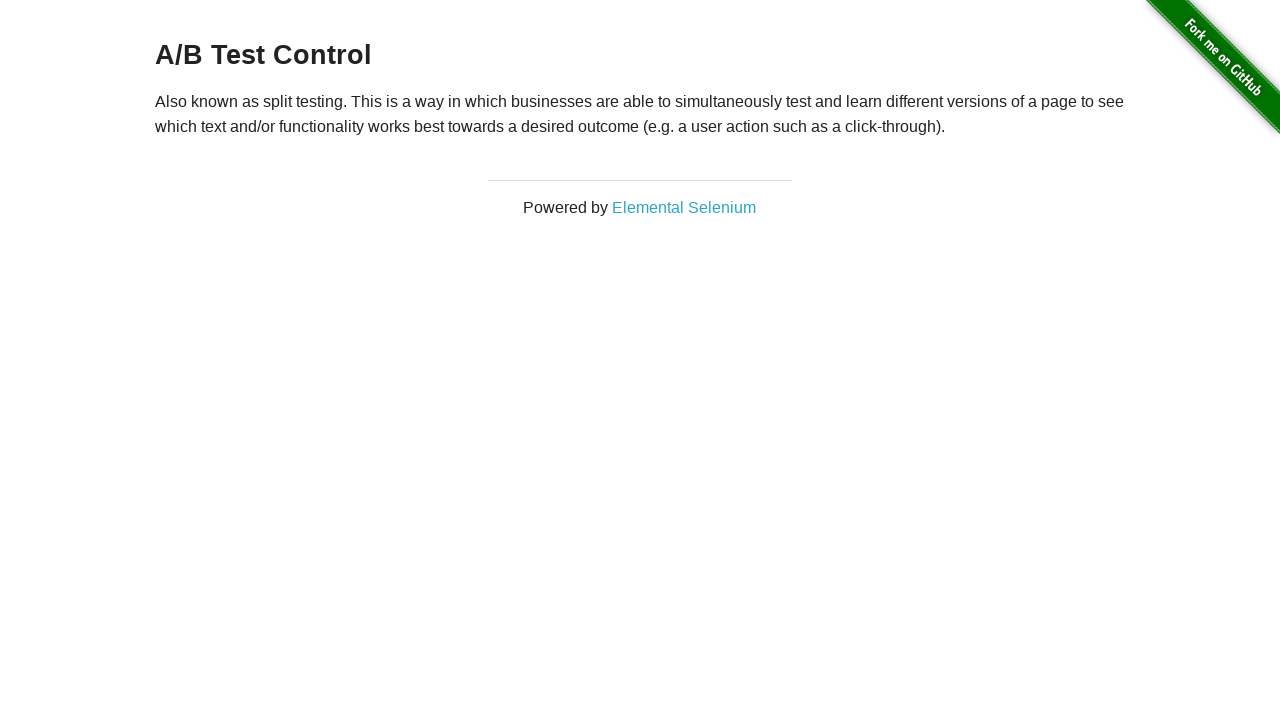

Page loaded after clicking A/B Testing
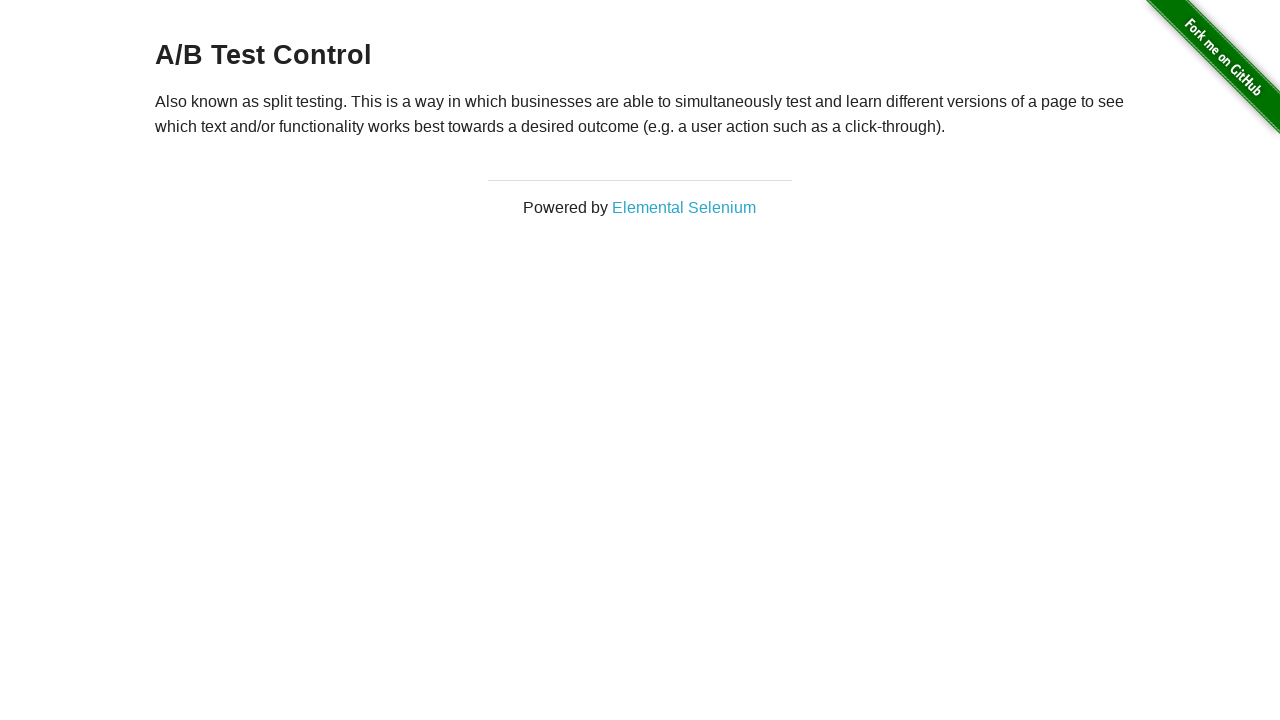

Navigated back to homepage
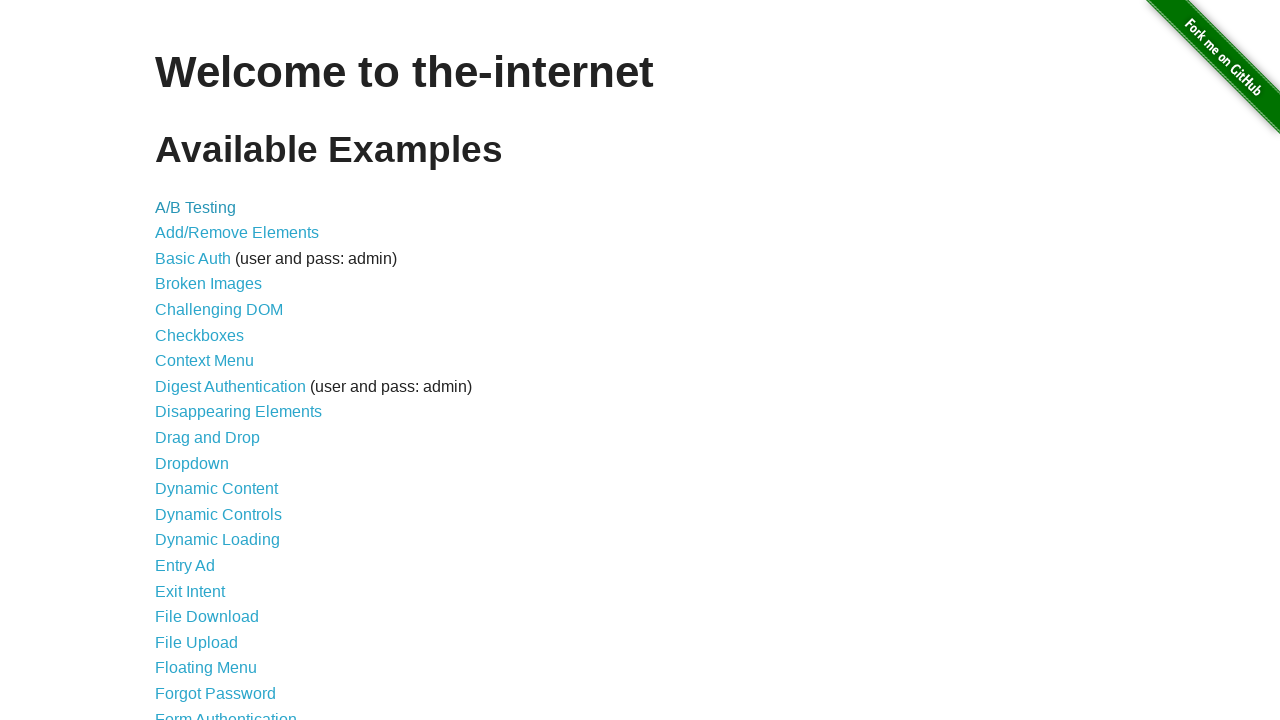

Clicked on navigation link: Add/Remove Elements at (237, 233) on internal:text="Add/Remove Elements"s
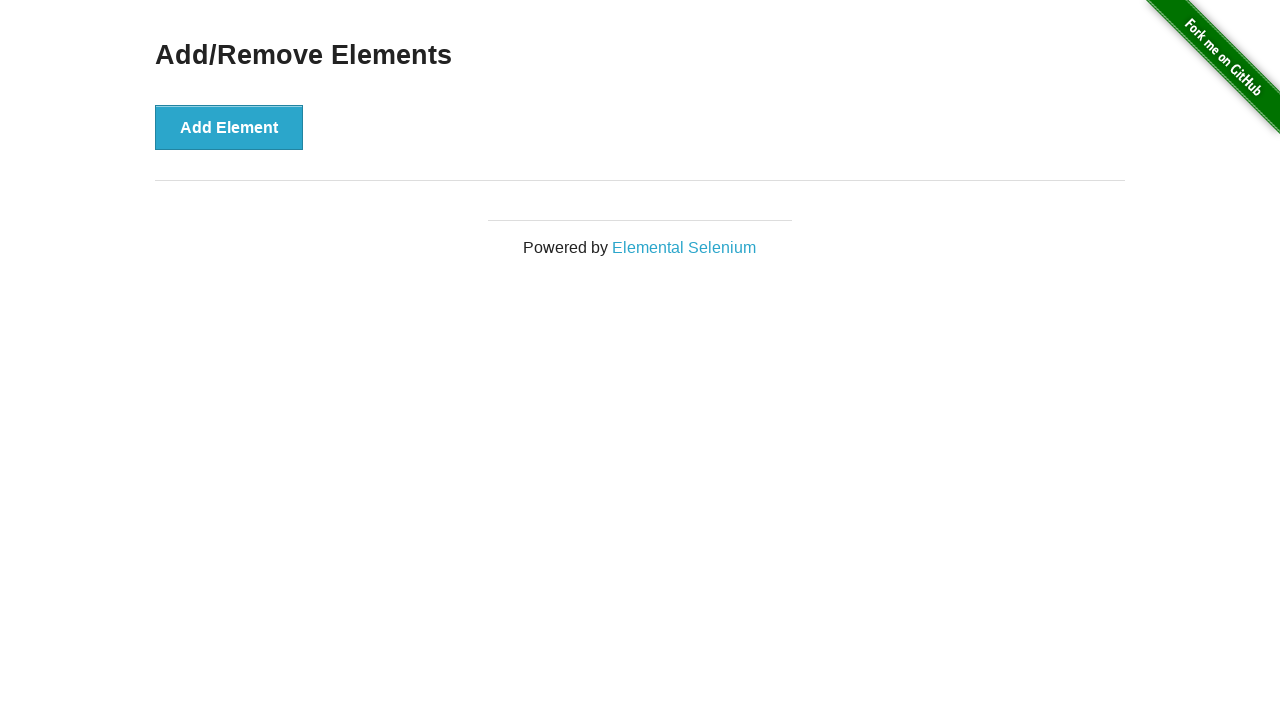

Page loaded after clicking Add/Remove Elements
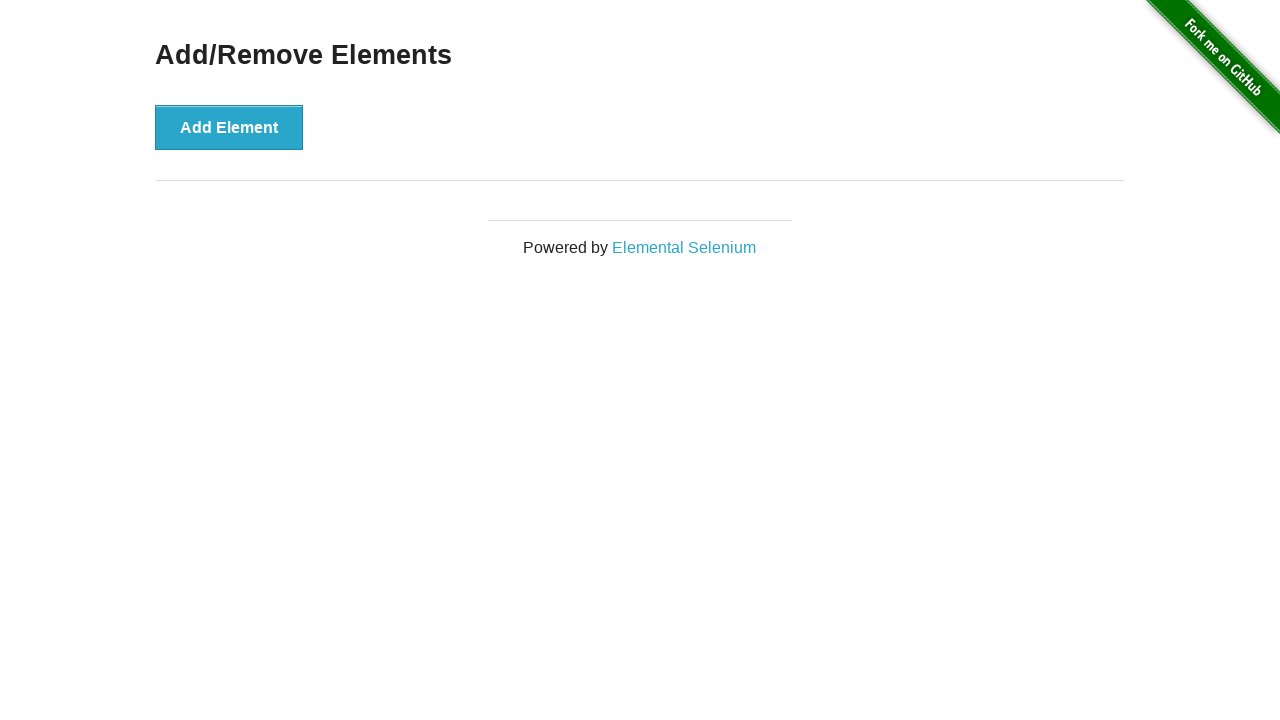

Navigated back to homepage
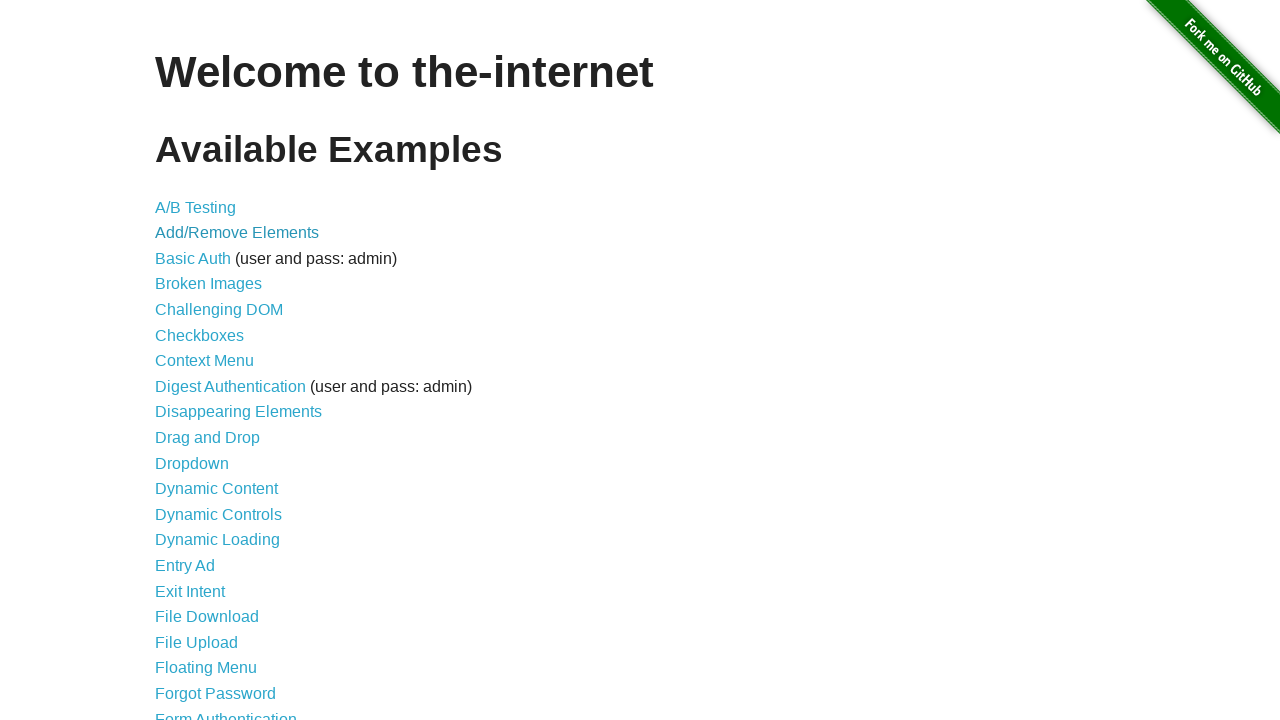

Clicked on navigation link: Basic Auth (user and pass: admin) at (640, 259) on internal:text="Basic Auth (user and pass: admin)"s
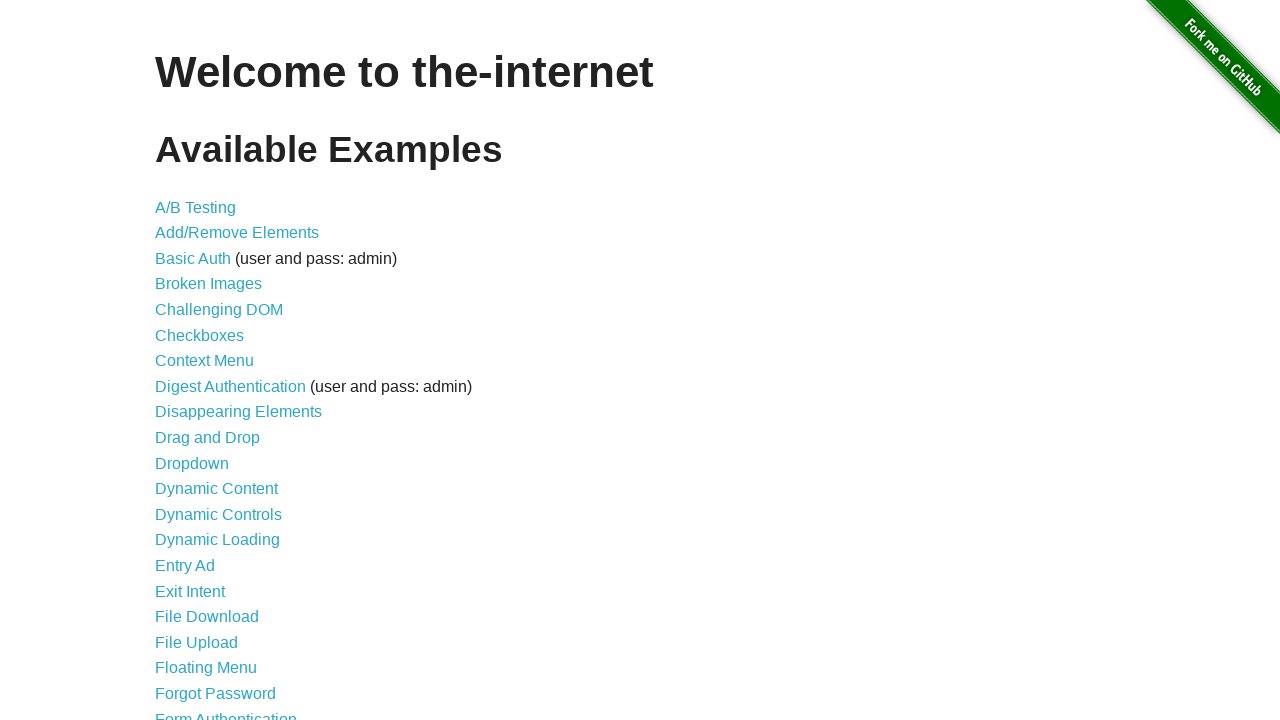

Page loaded after clicking Basic Auth (user and pass: admin)
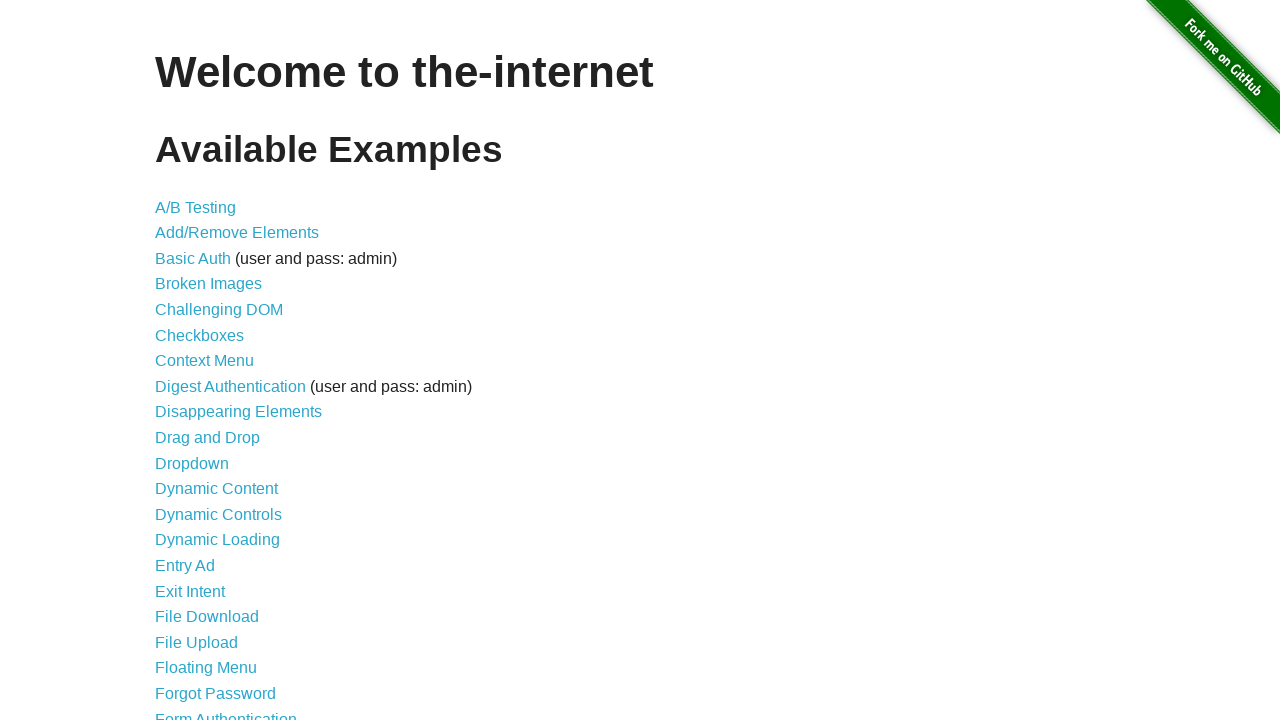

Navigated back to homepage
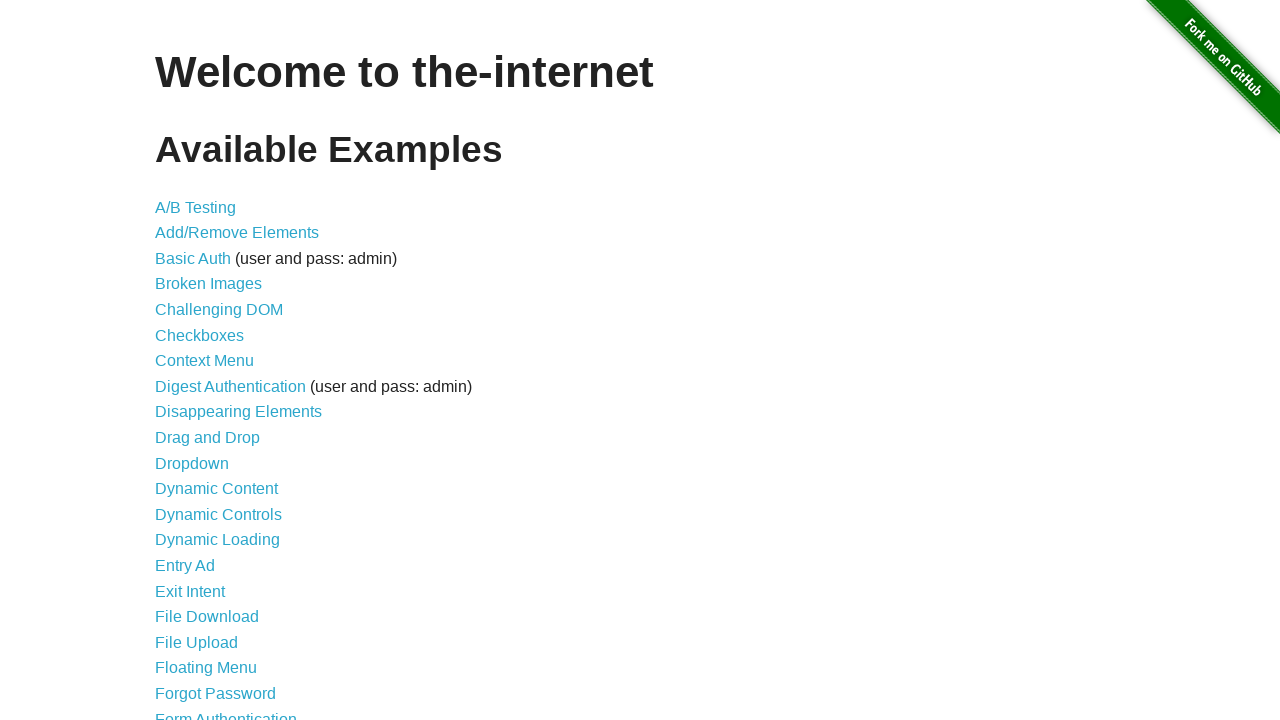

Clicked on navigation link: Broken Images at (208, 284) on internal:text="Broken Images"s
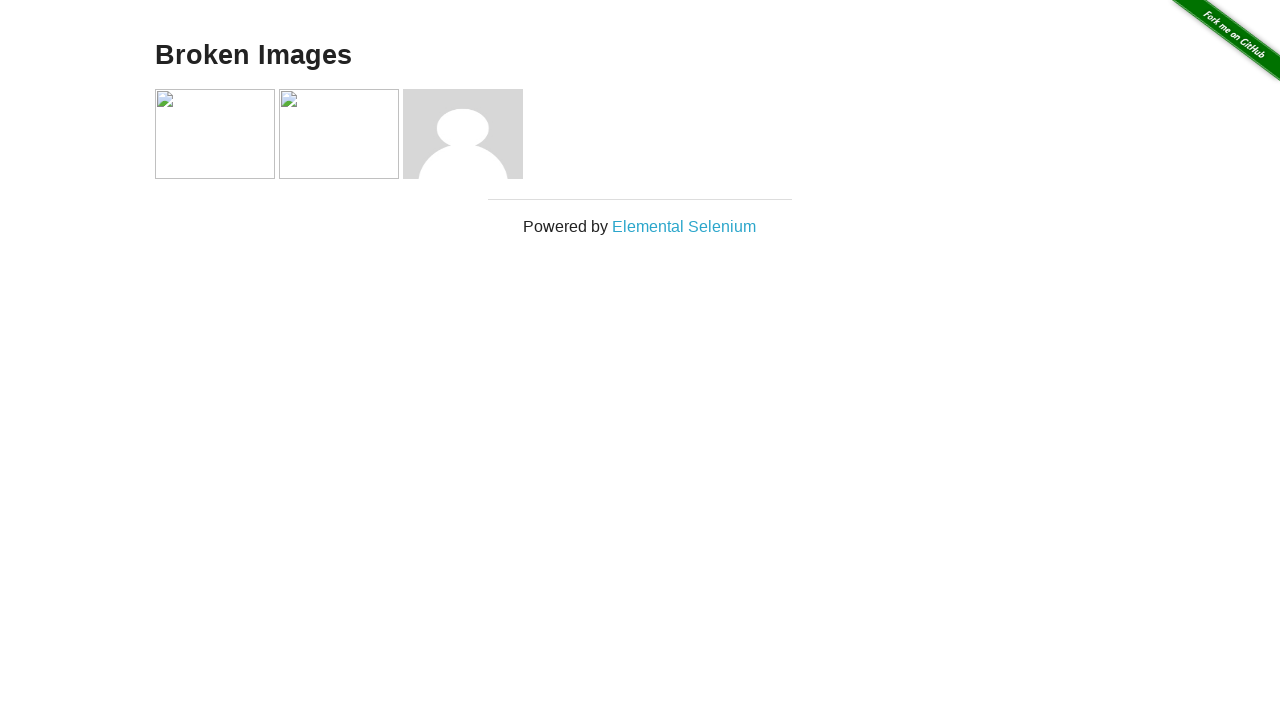

Page loaded after clicking Broken Images
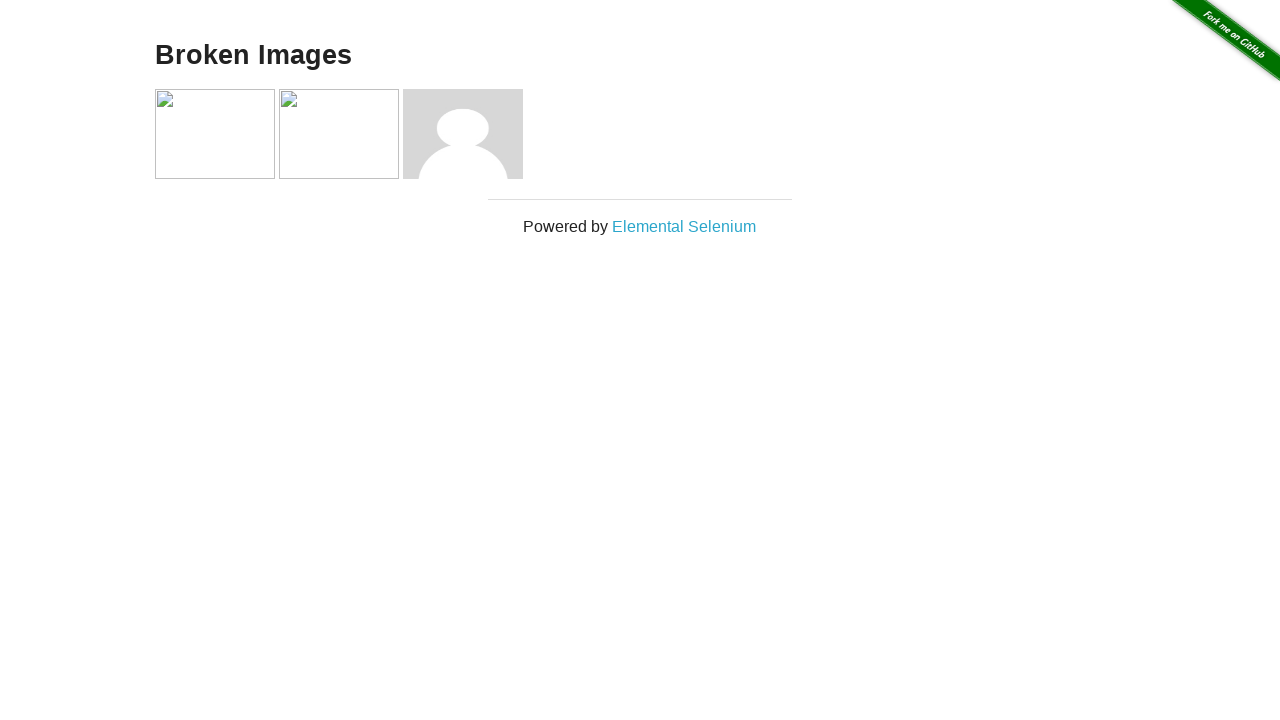

Navigated back to homepage
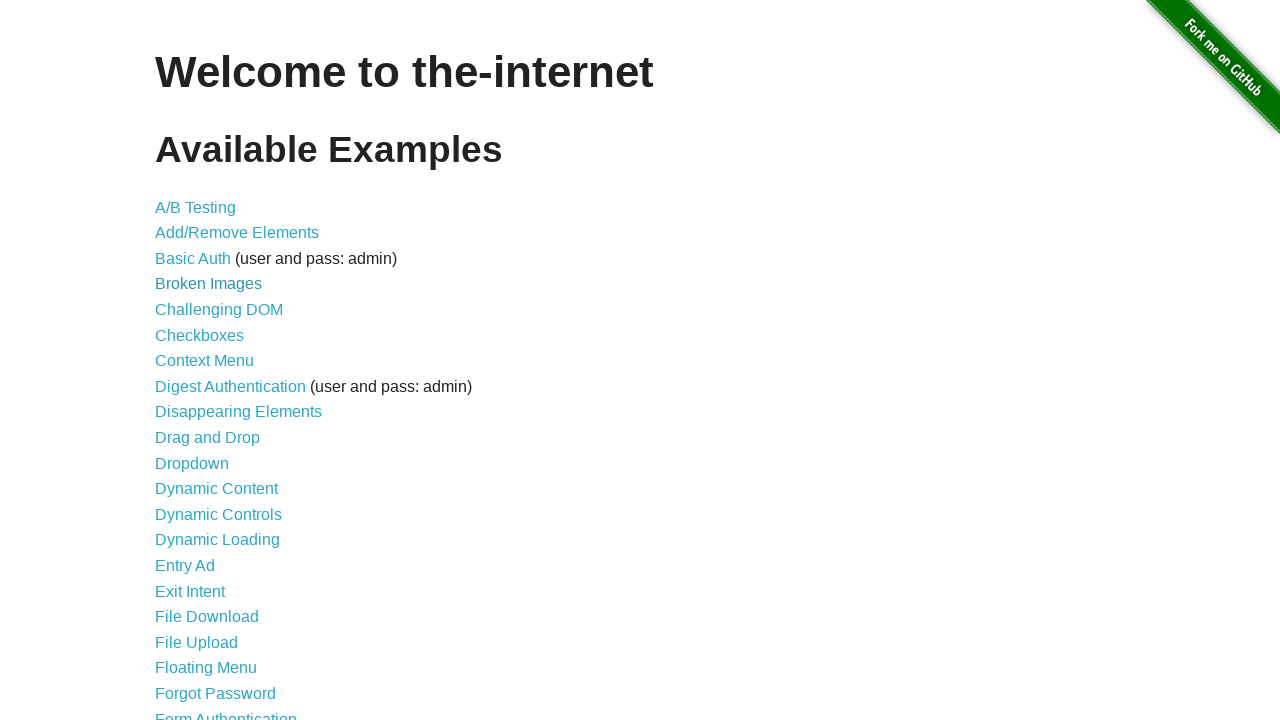

Clicked on navigation link: Challenging DOM at (219, 310) on internal:text="Challenging DOM"s
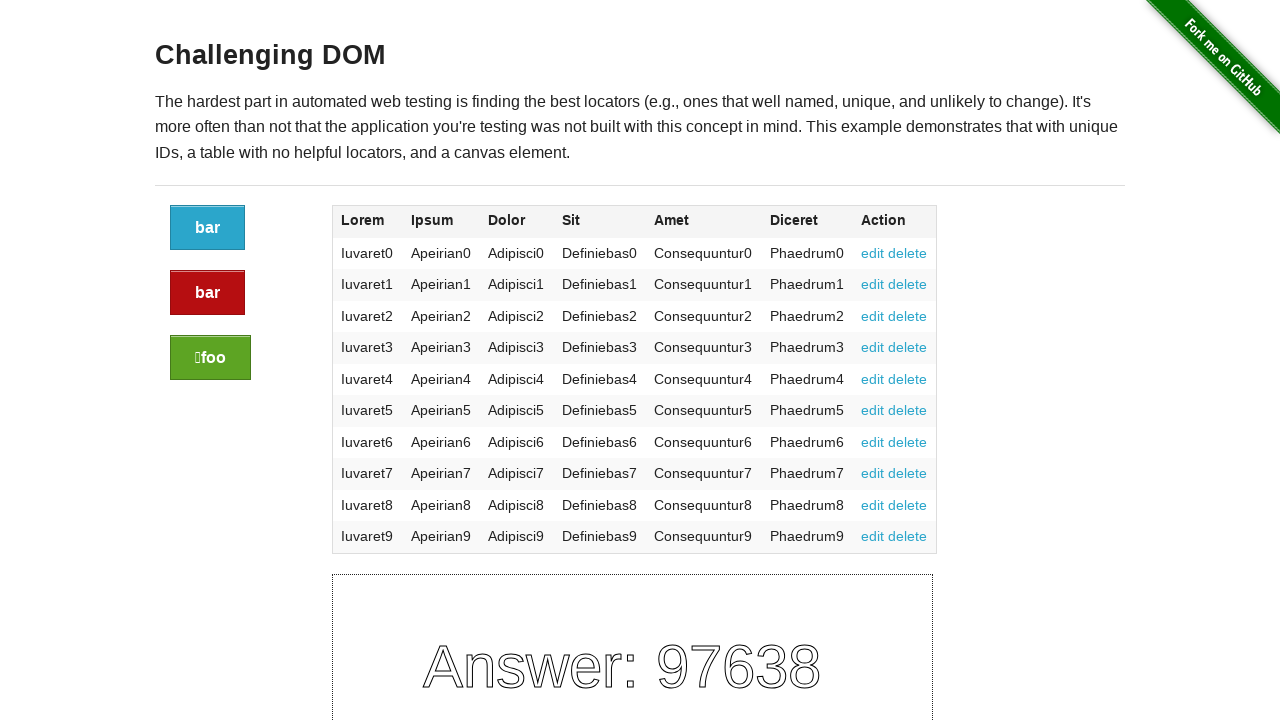

Page loaded after clicking Challenging DOM
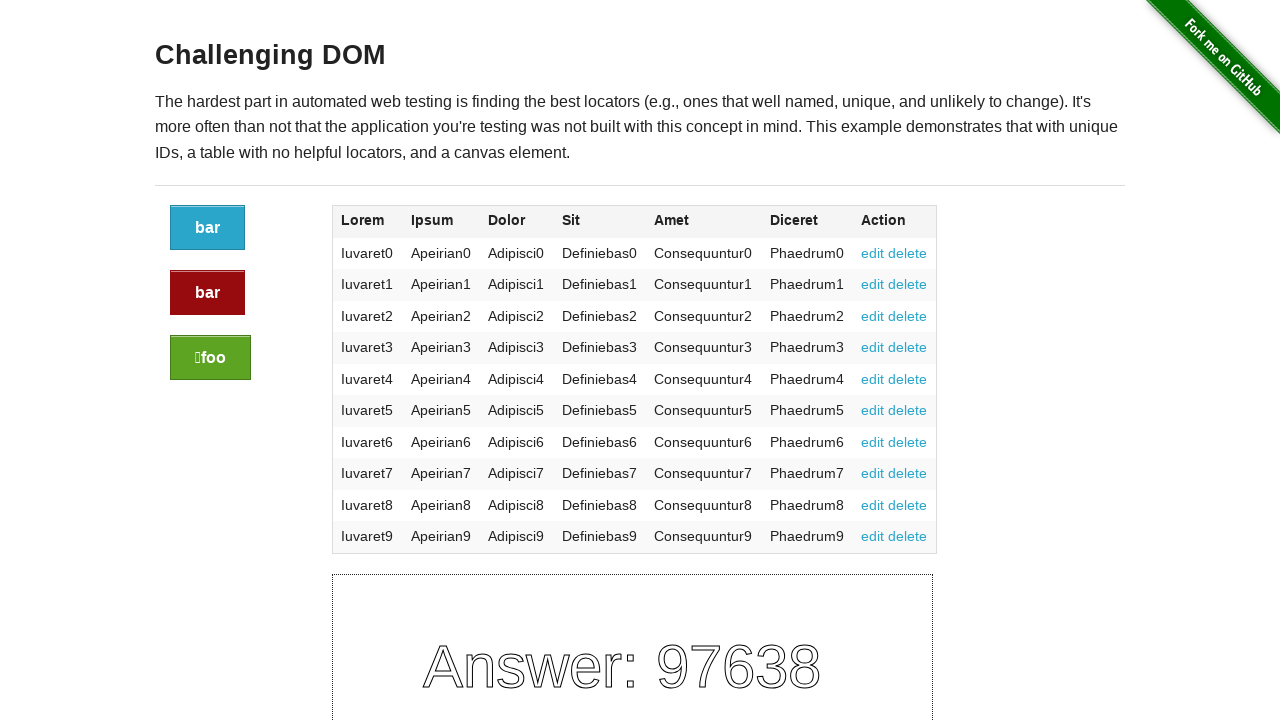

Navigated back to homepage
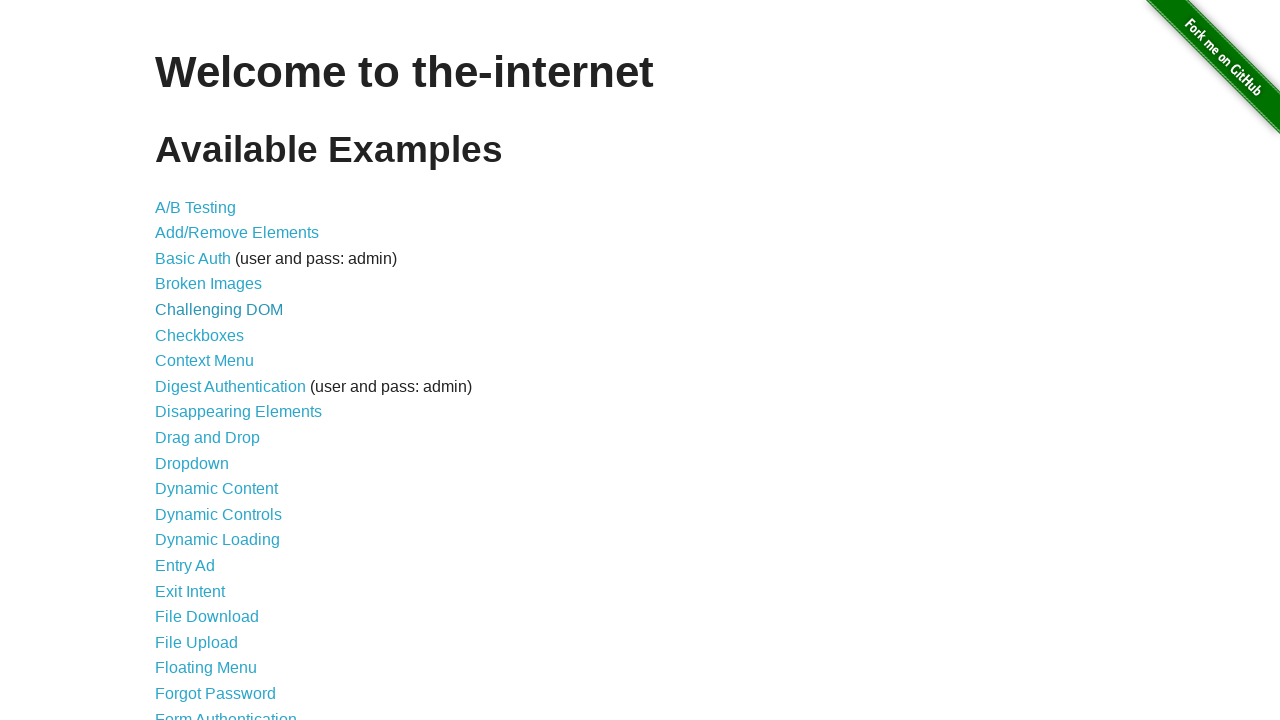

Clicked on navigation link: Checkboxes at (200, 335) on internal:text="Checkboxes"s
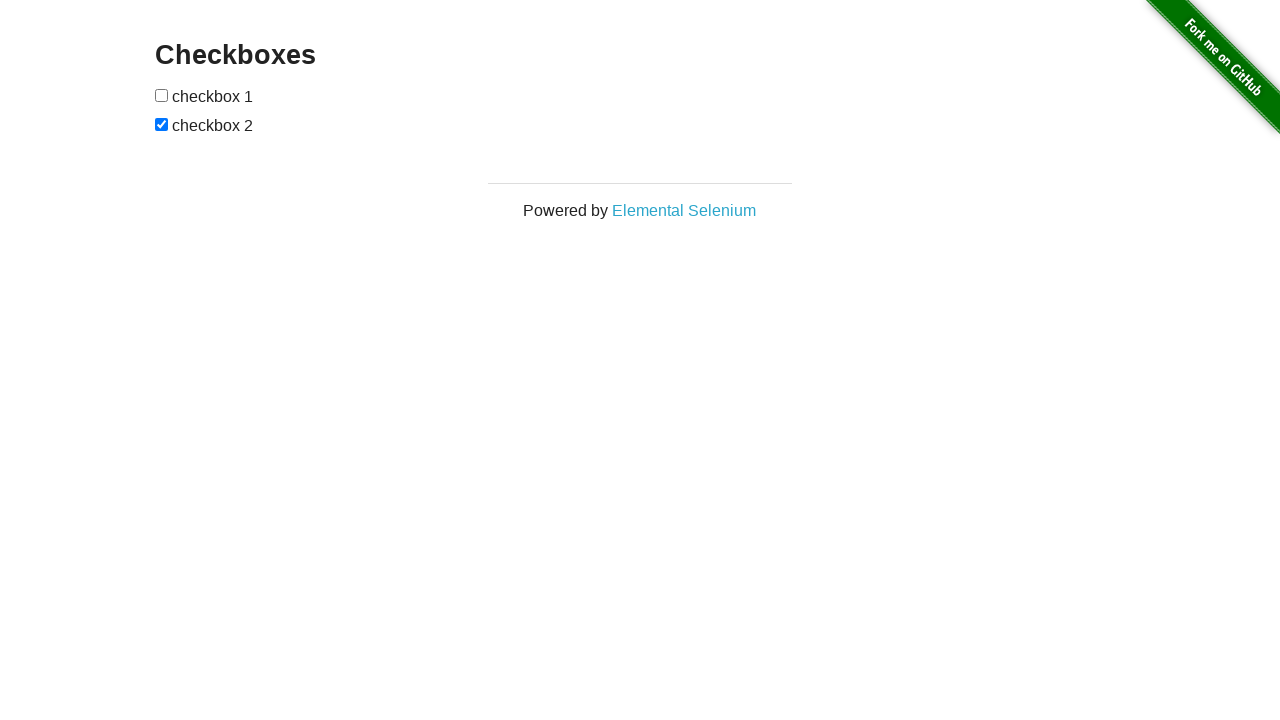

Page loaded after clicking Checkboxes
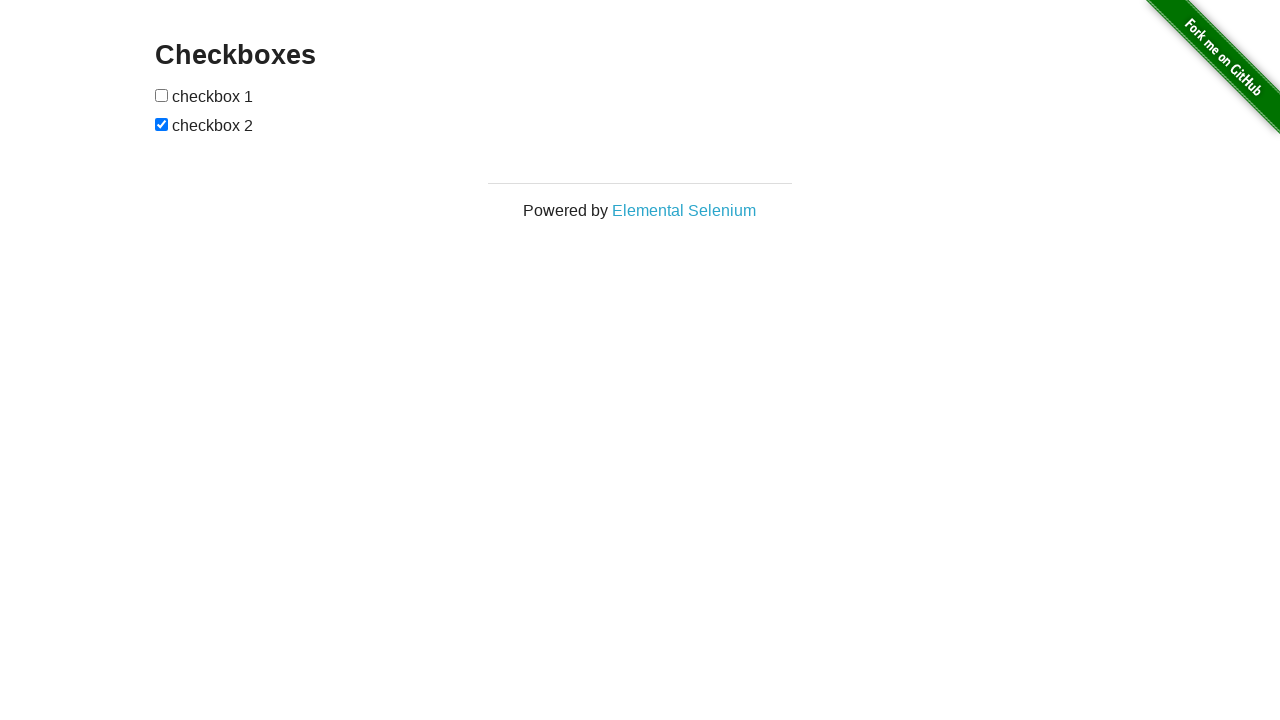

Navigated back to homepage
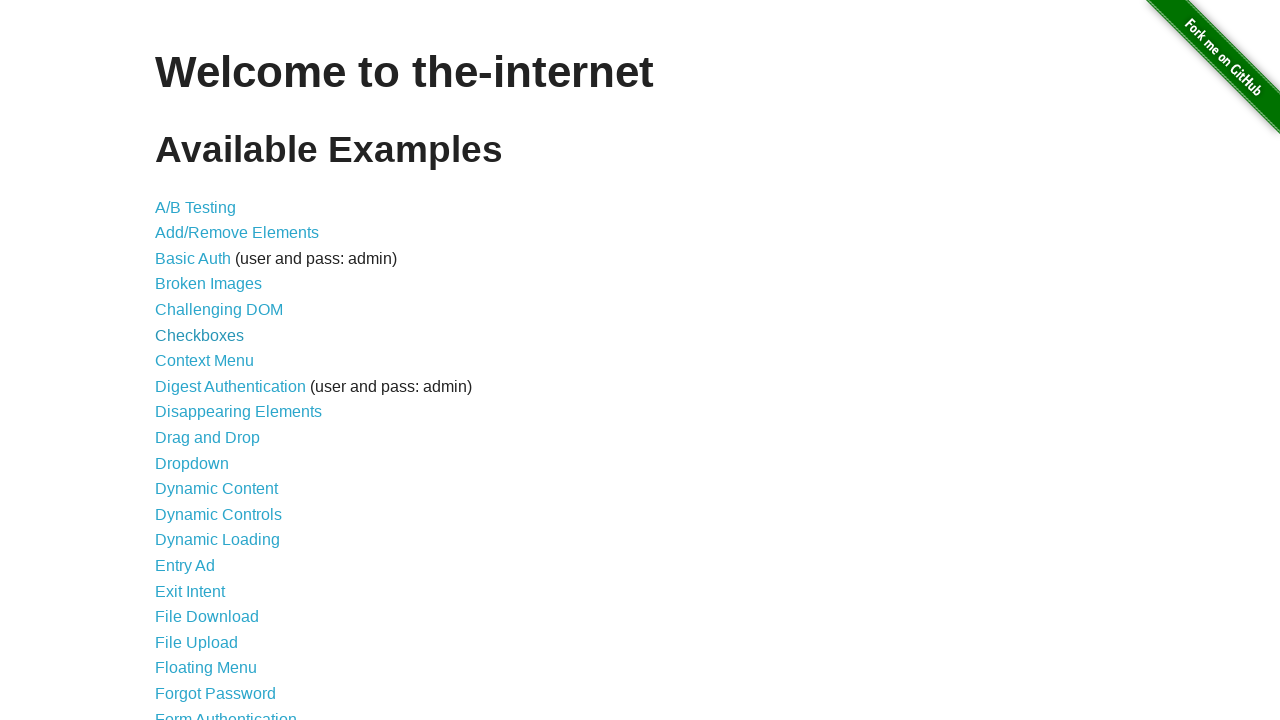

Clicked on navigation link: Context Menu at (204, 361) on internal:text="Context Menu"s
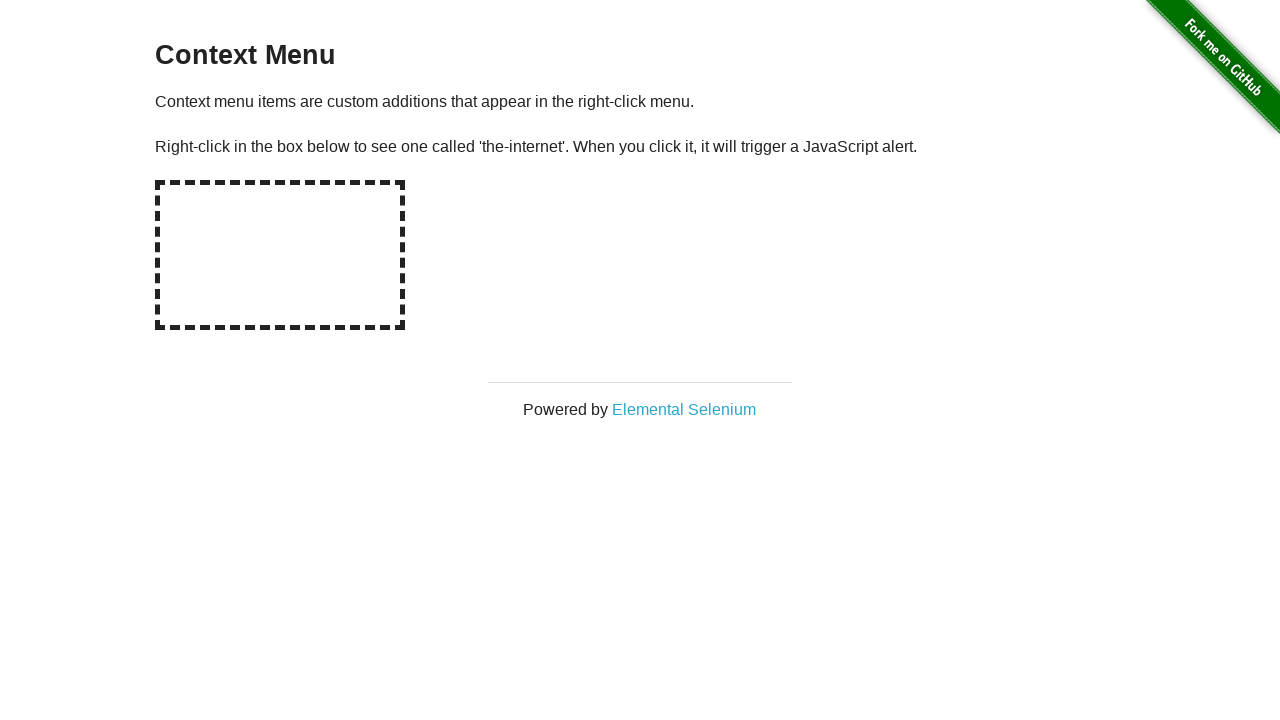

Page loaded after clicking Context Menu
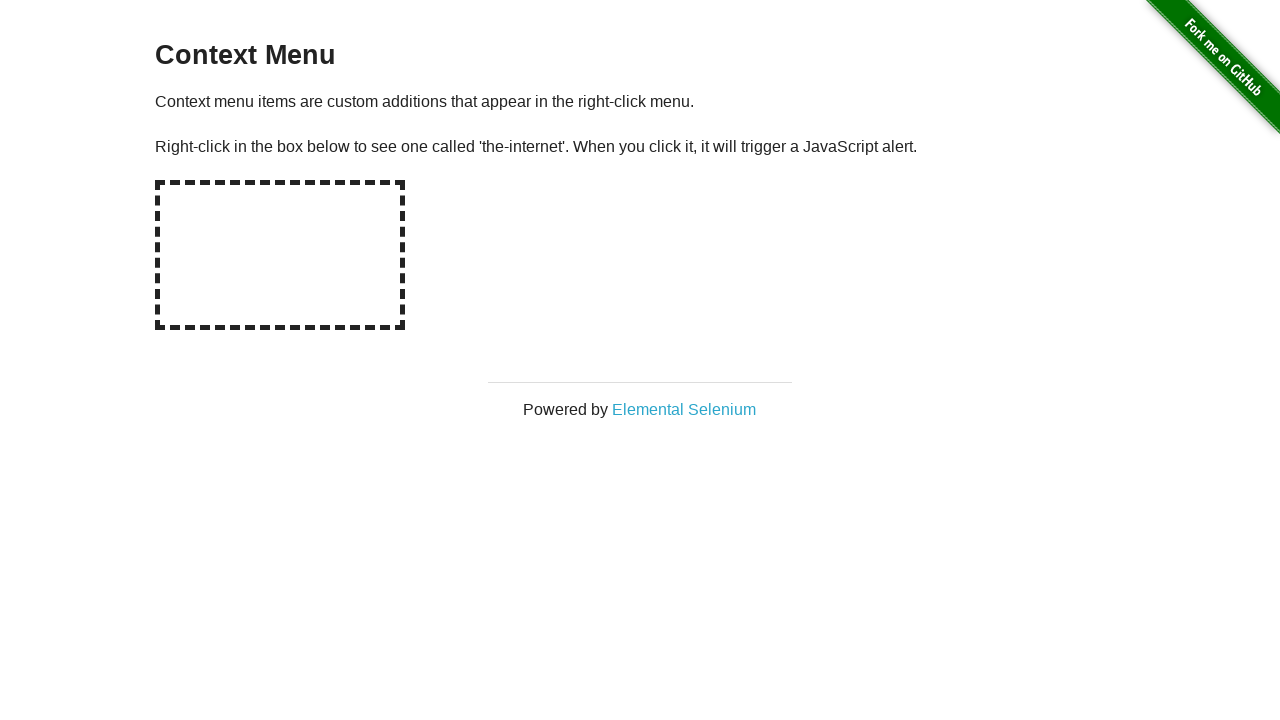

Navigated back to homepage
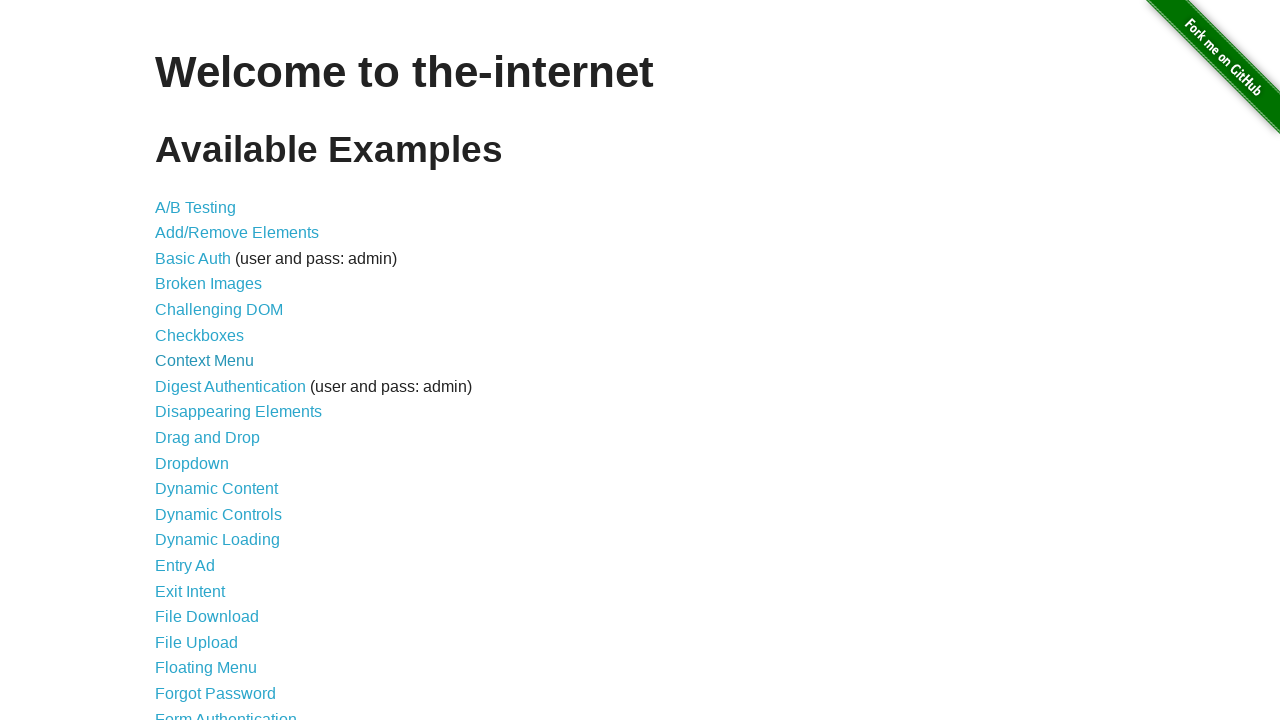

Clicked on navigation link: Digest Authentication (user and pass: admin) at (640, 387) on internal:text="Digest Authentication (user and pass: admin)"s
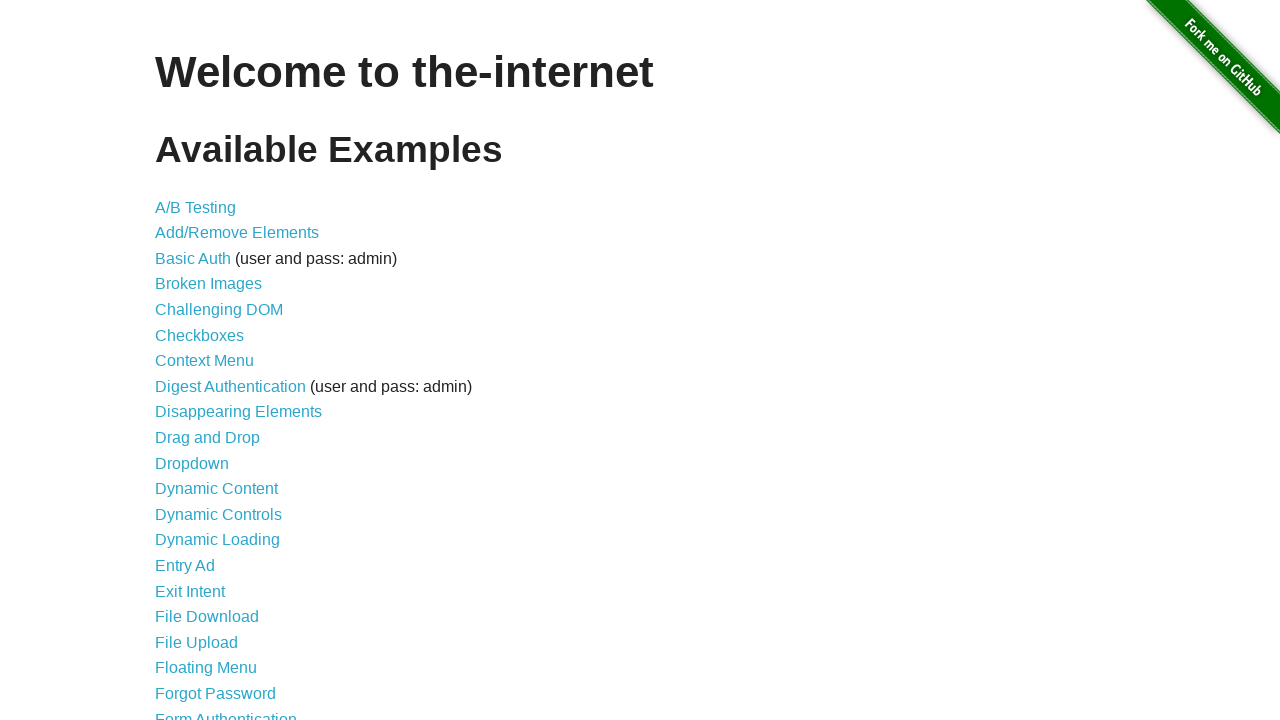

Page loaded after clicking Digest Authentication (user and pass: admin)
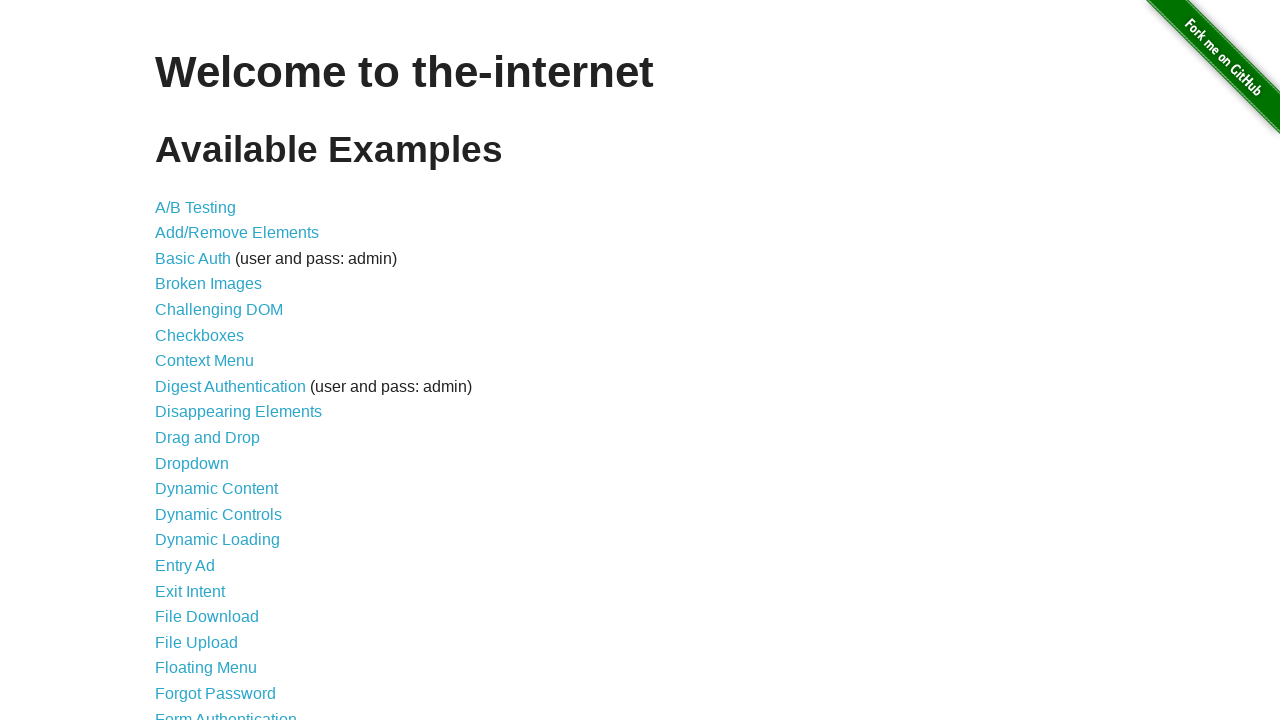

Navigated back to homepage
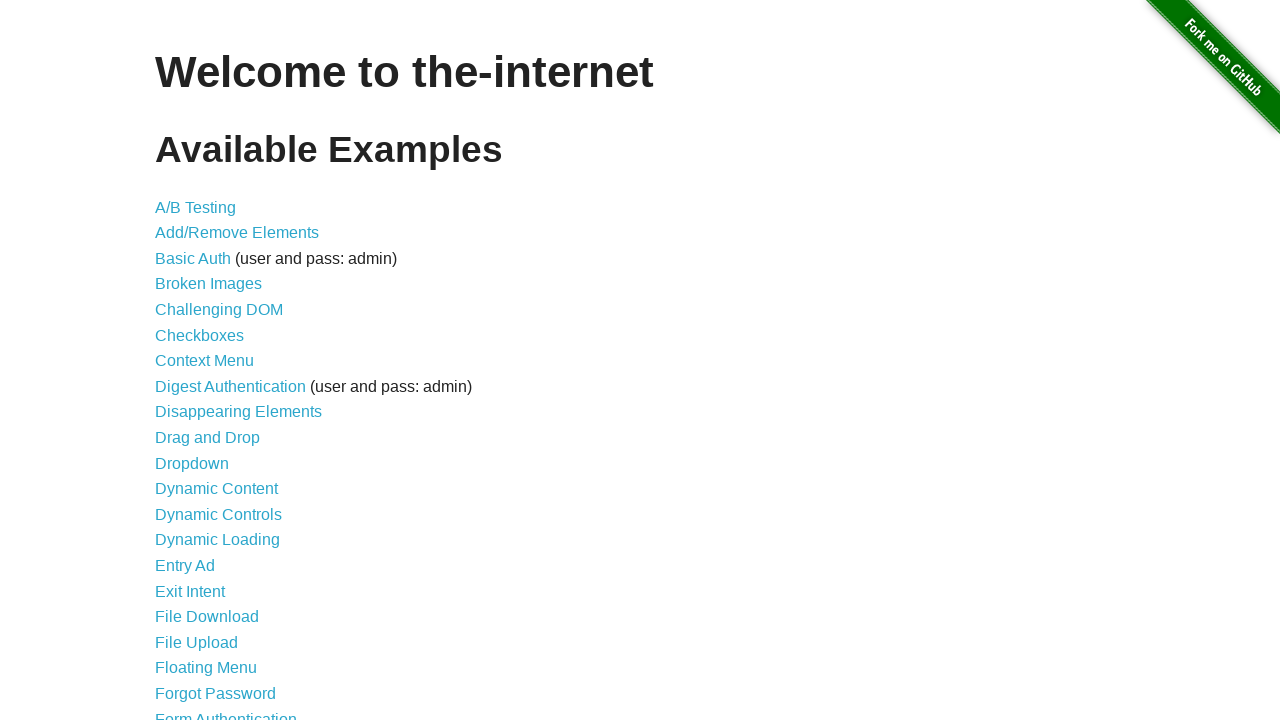

Clicked on navigation link: Disappearing Elements at (238, 412) on internal:text="Disappearing Elements"s
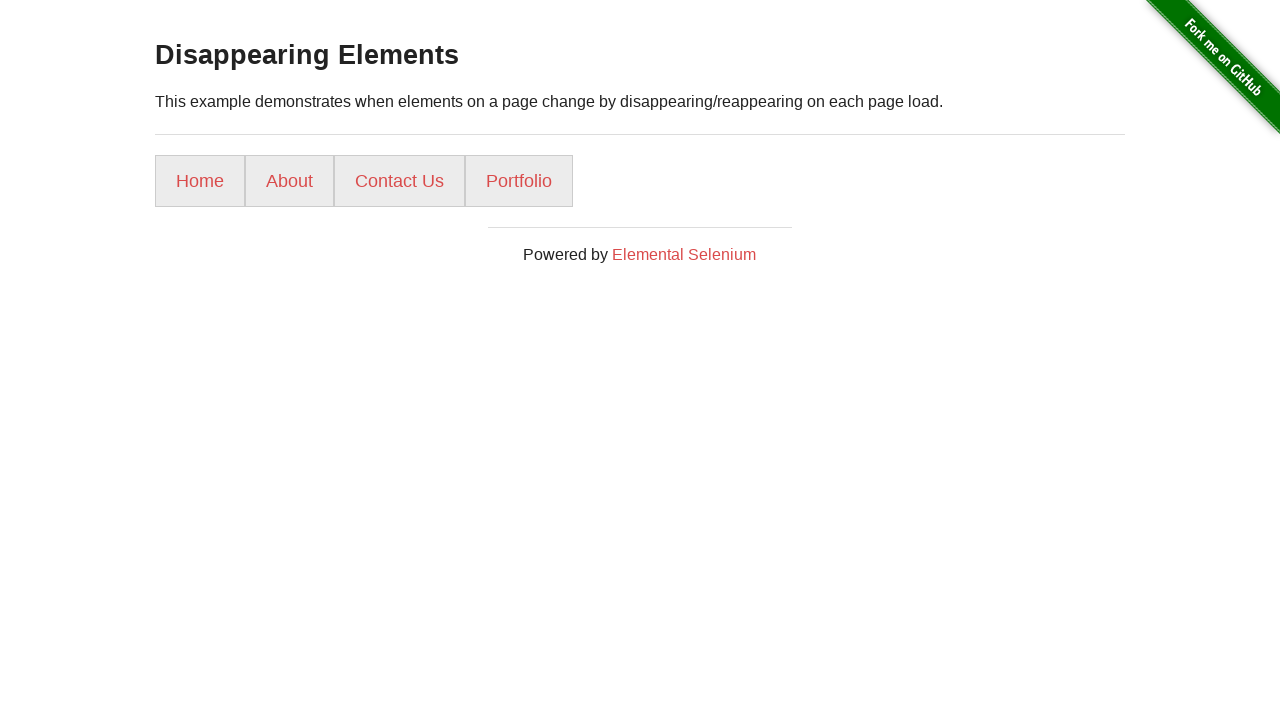

Page loaded after clicking Disappearing Elements
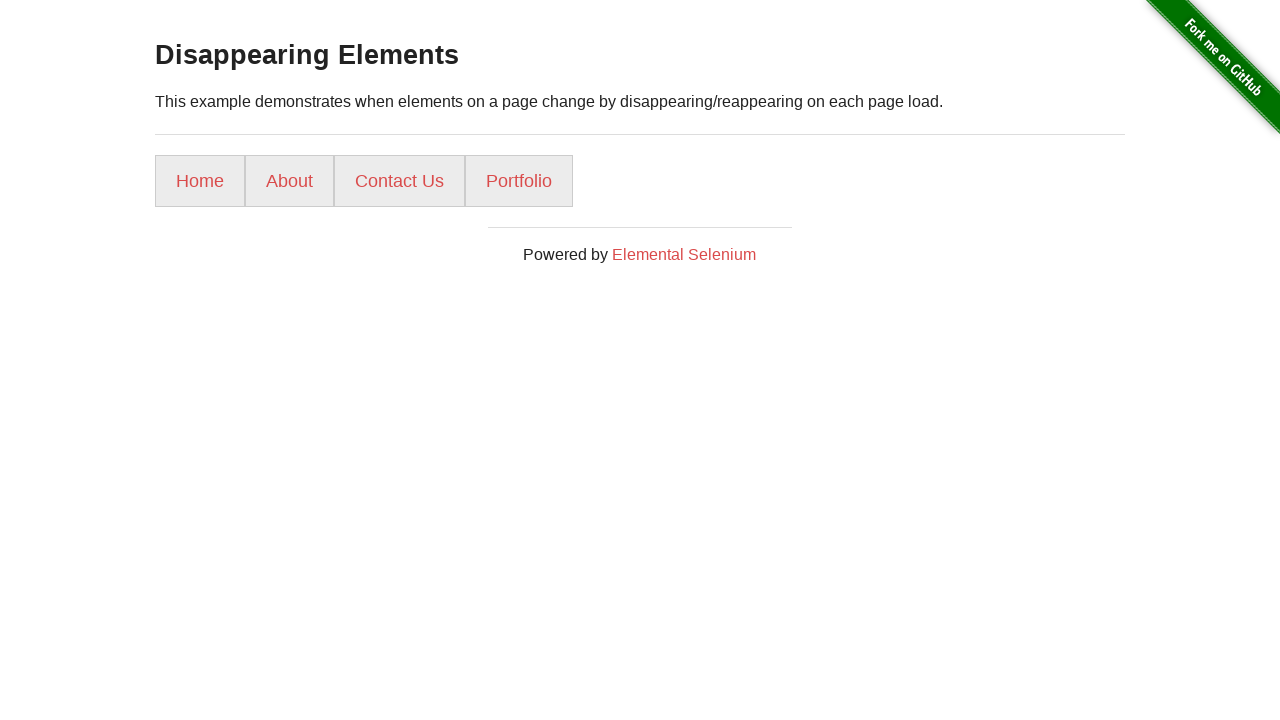

Navigated back to homepage
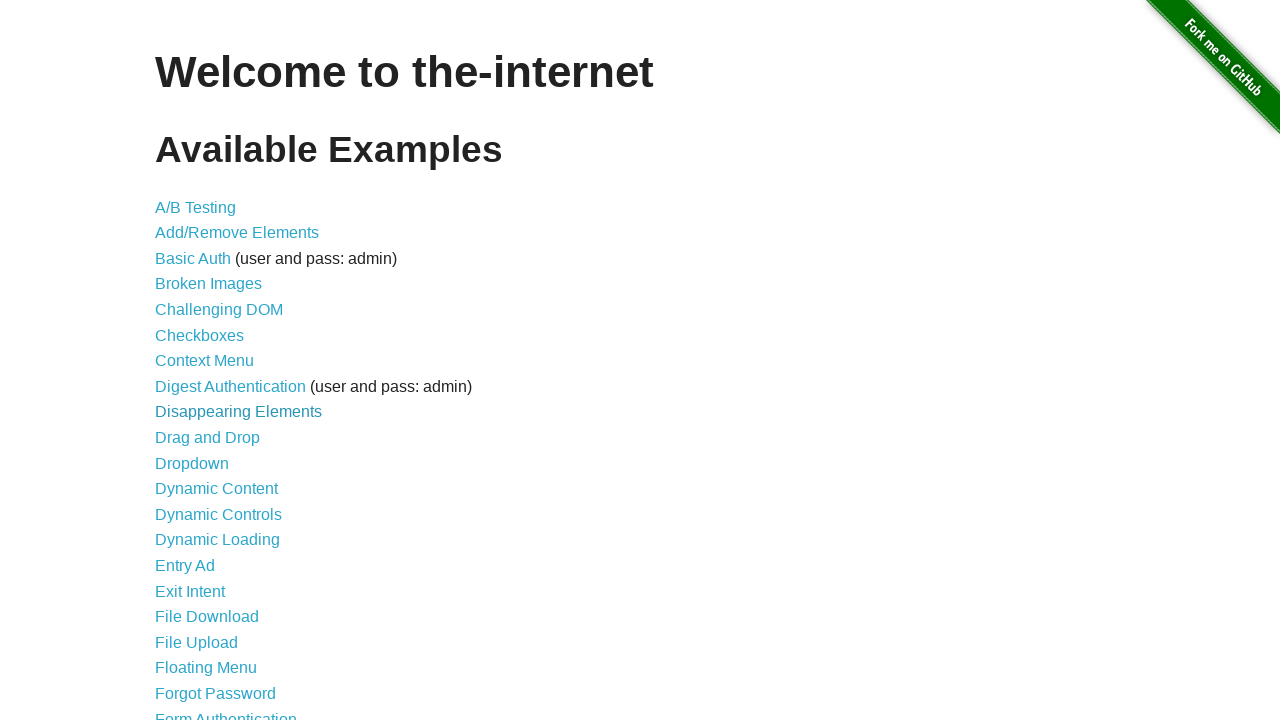

Clicked on navigation link: Drag and Drop at (208, 438) on internal:text="Drag and Drop"s
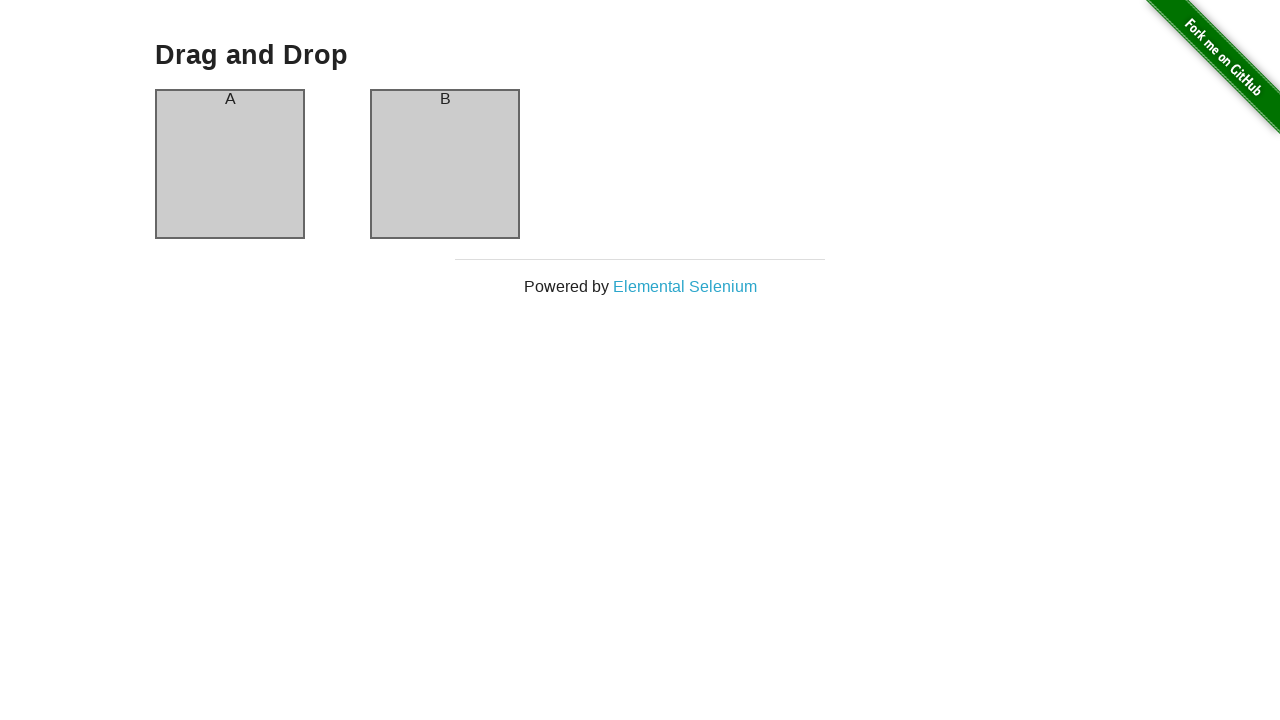

Page loaded after clicking Drag and Drop
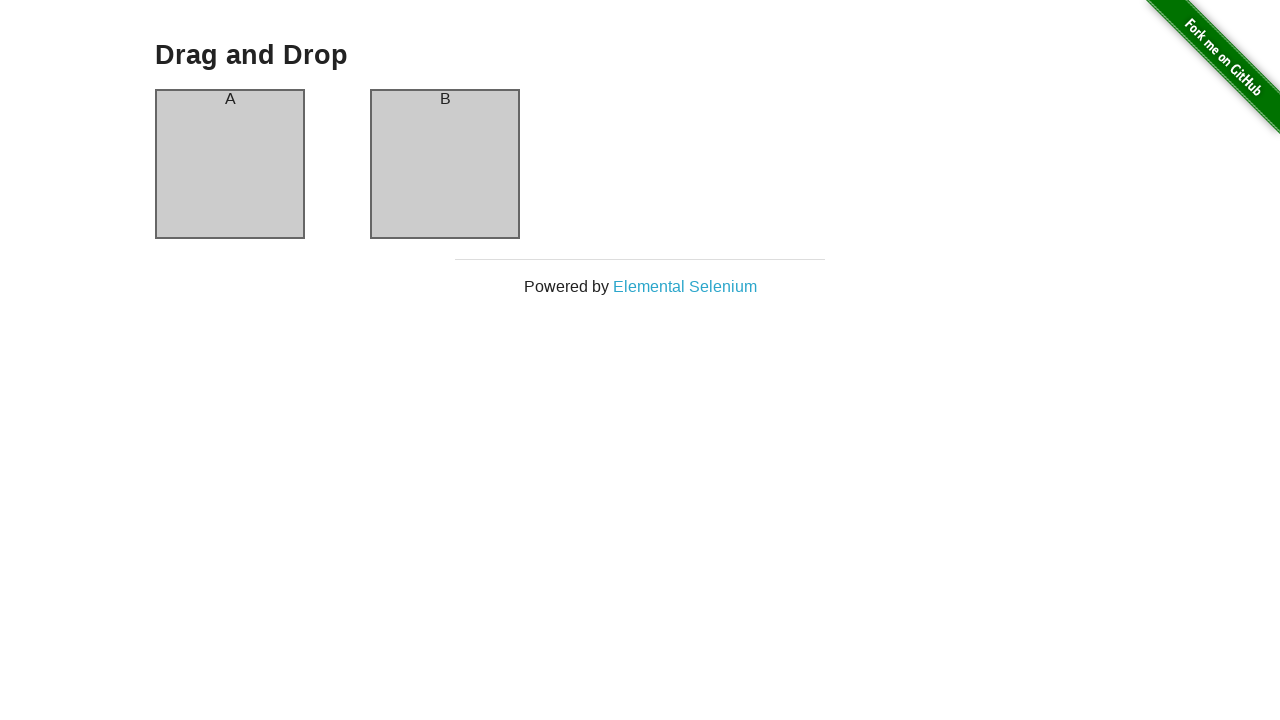

Navigated back to homepage
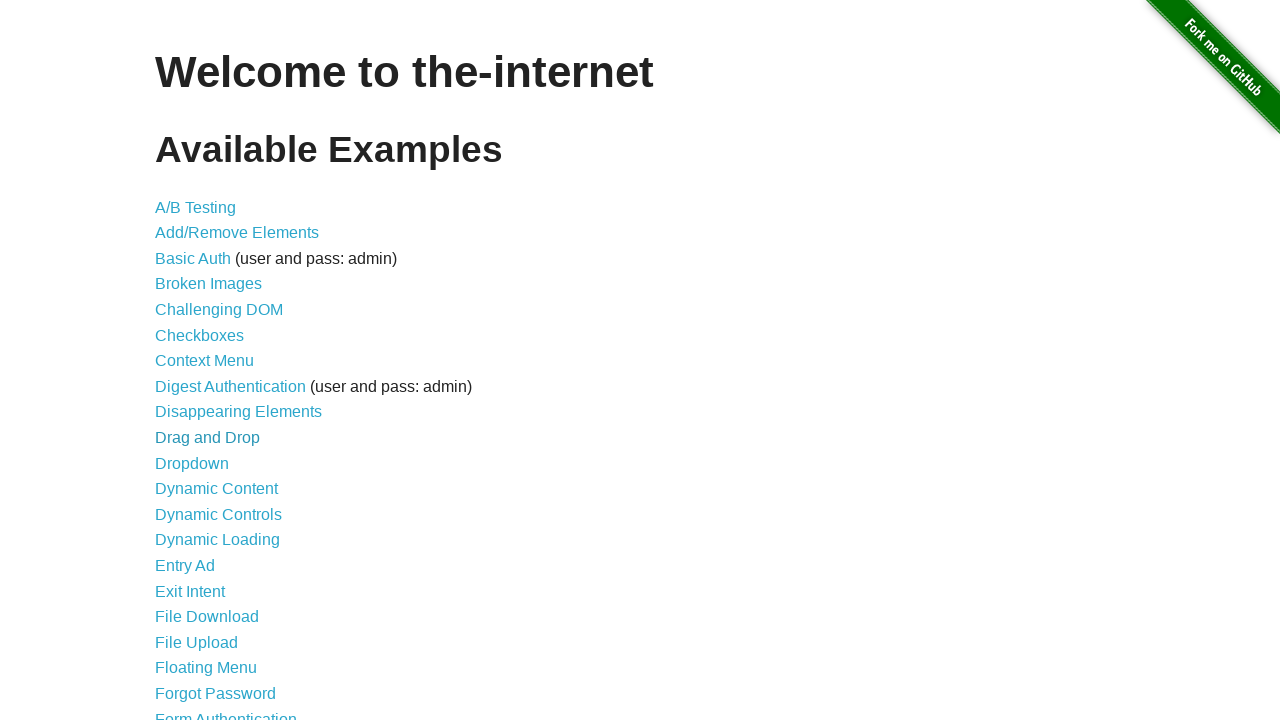

Clicked on navigation link: Dropdown at (192, 463) on internal:text="Dropdown"s
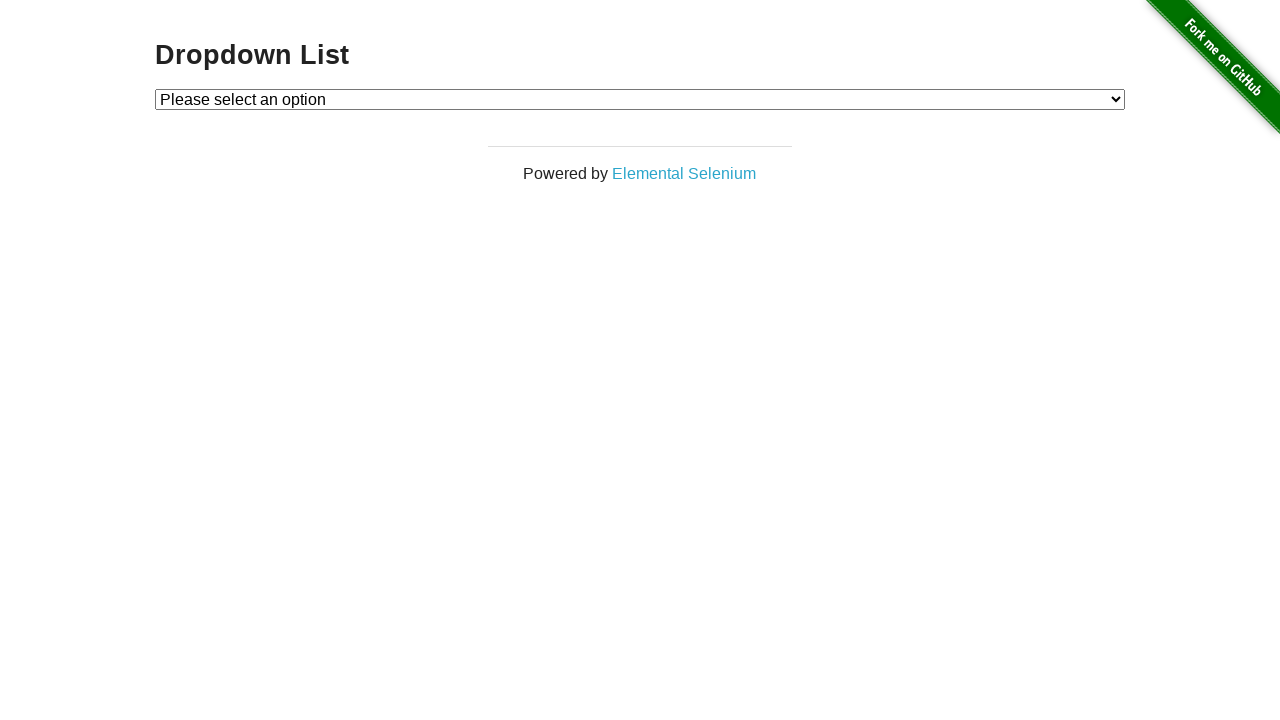

Page loaded after clicking Dropdown
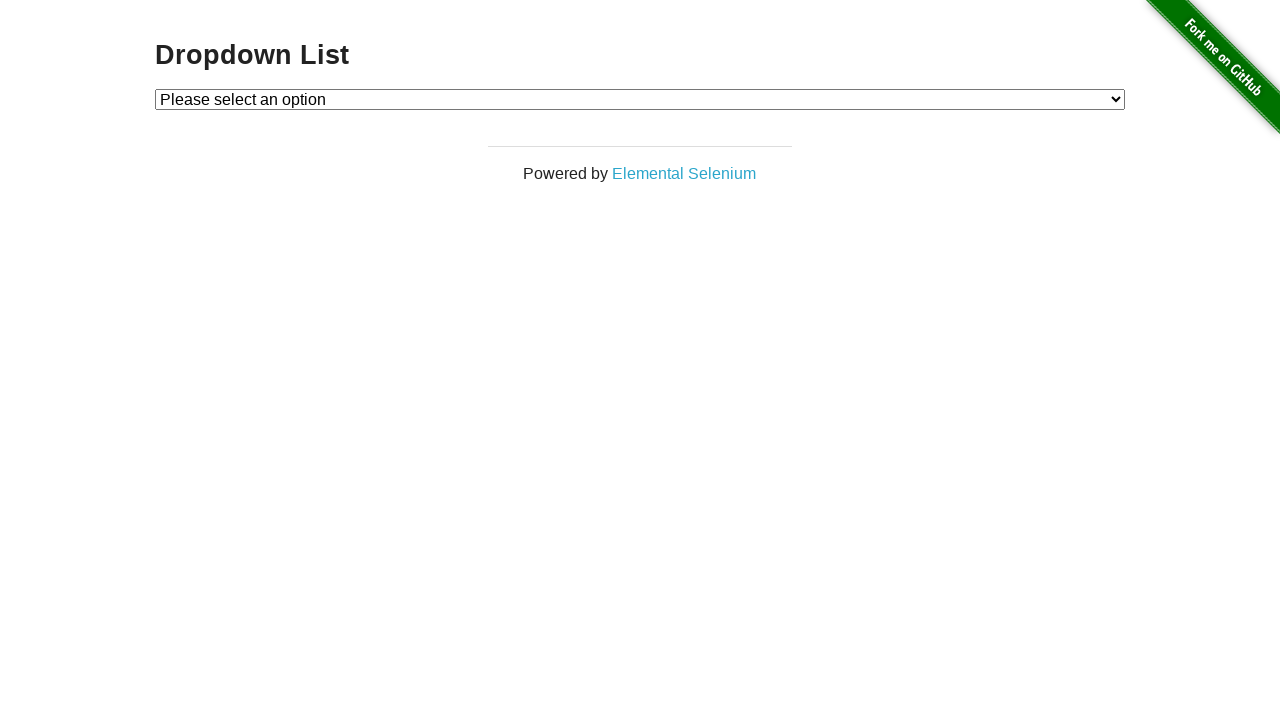

Navigated back to homepage
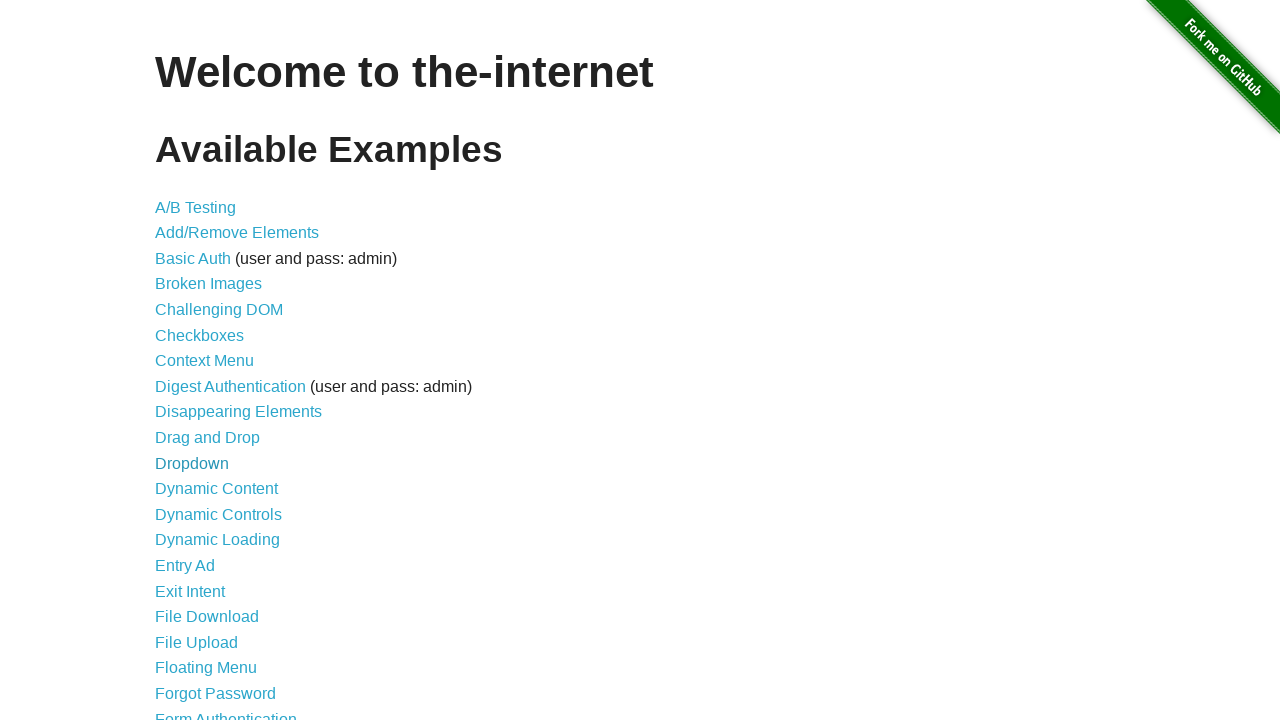

Clicked on navigation link: Dynamic Content at (216, 489) on internal:text="Dynamic Content"s
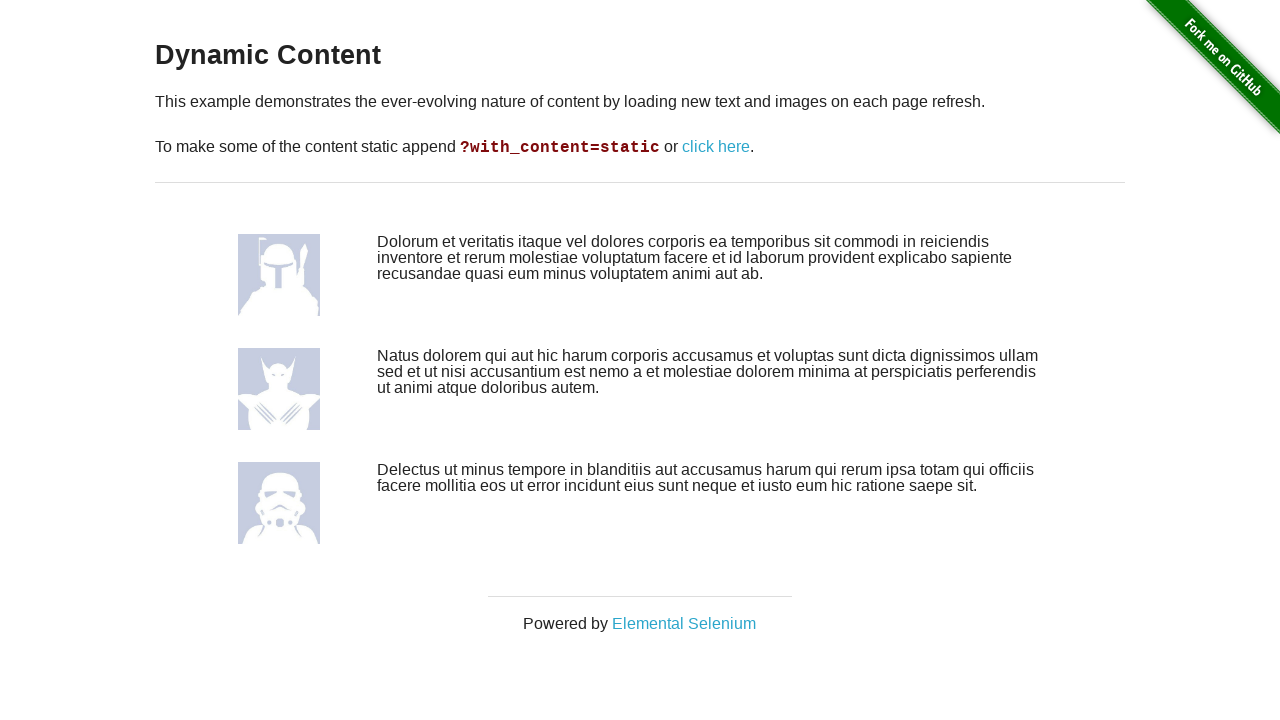

Page loaded after clicking Dynamic Content
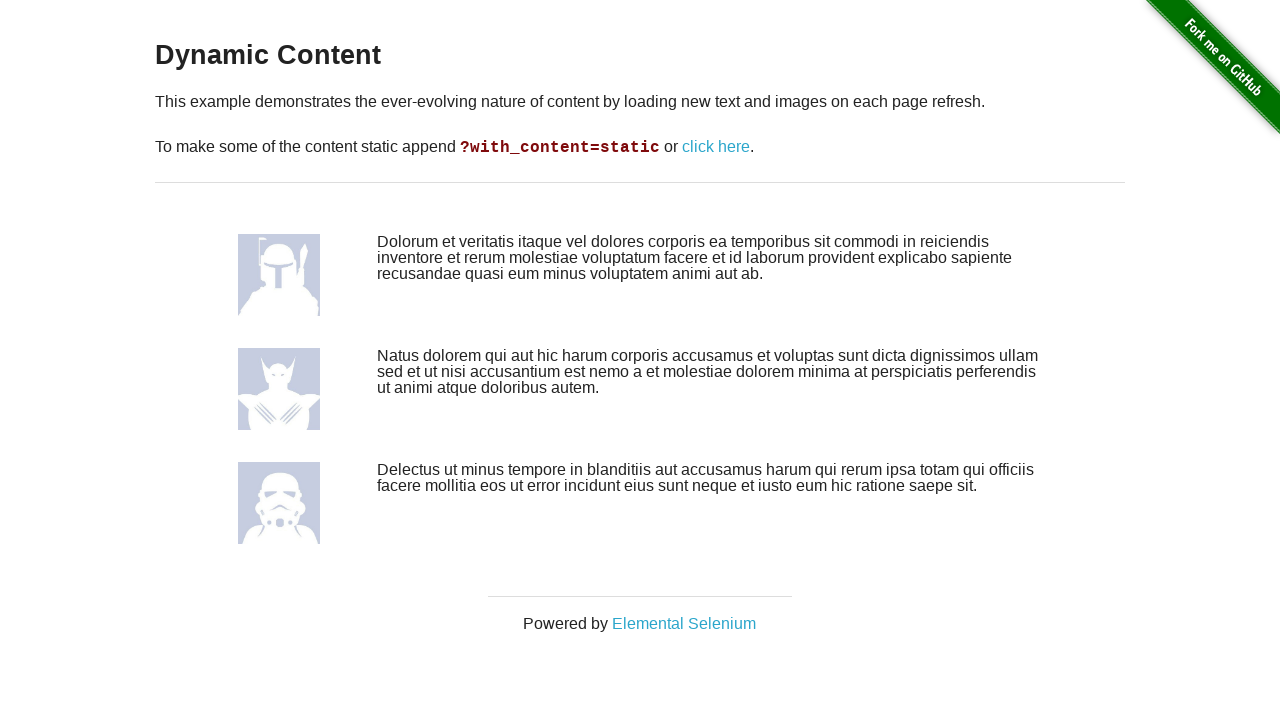

Navigated back to homepage
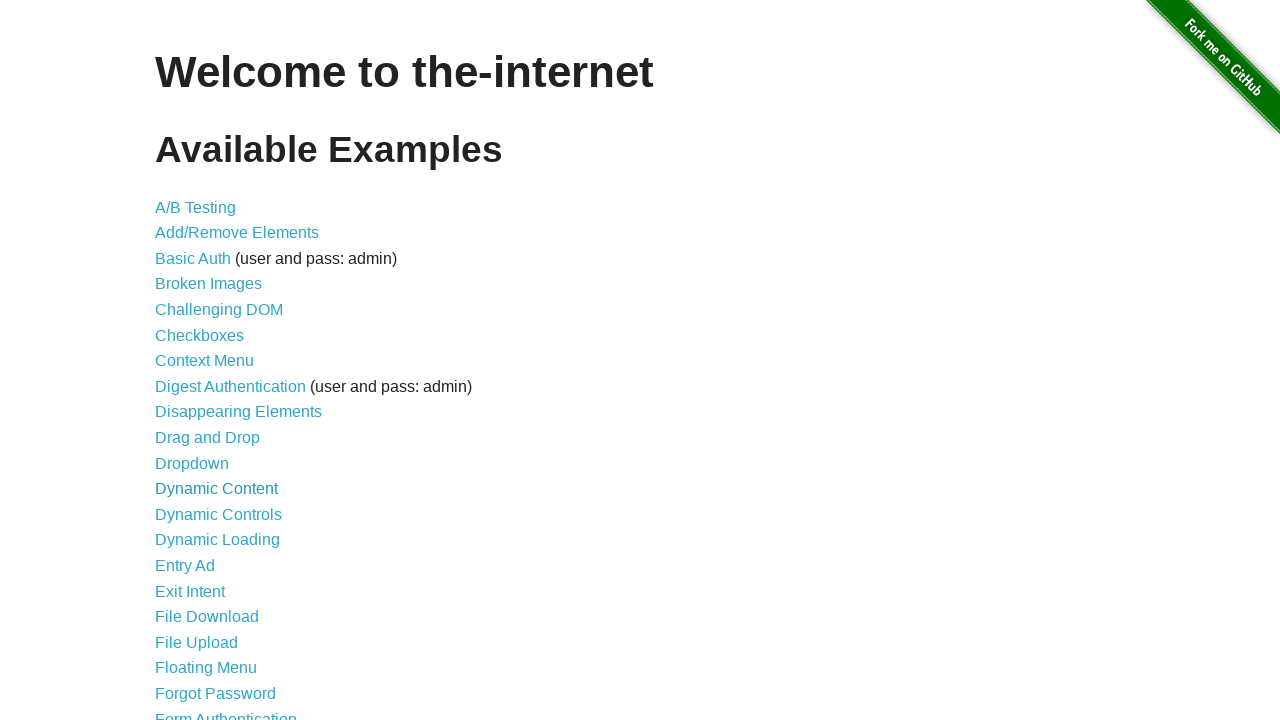

Clicked on navigation link: Dynamic Controls at (218, 514) on internal:text="Dynamic Controls"s
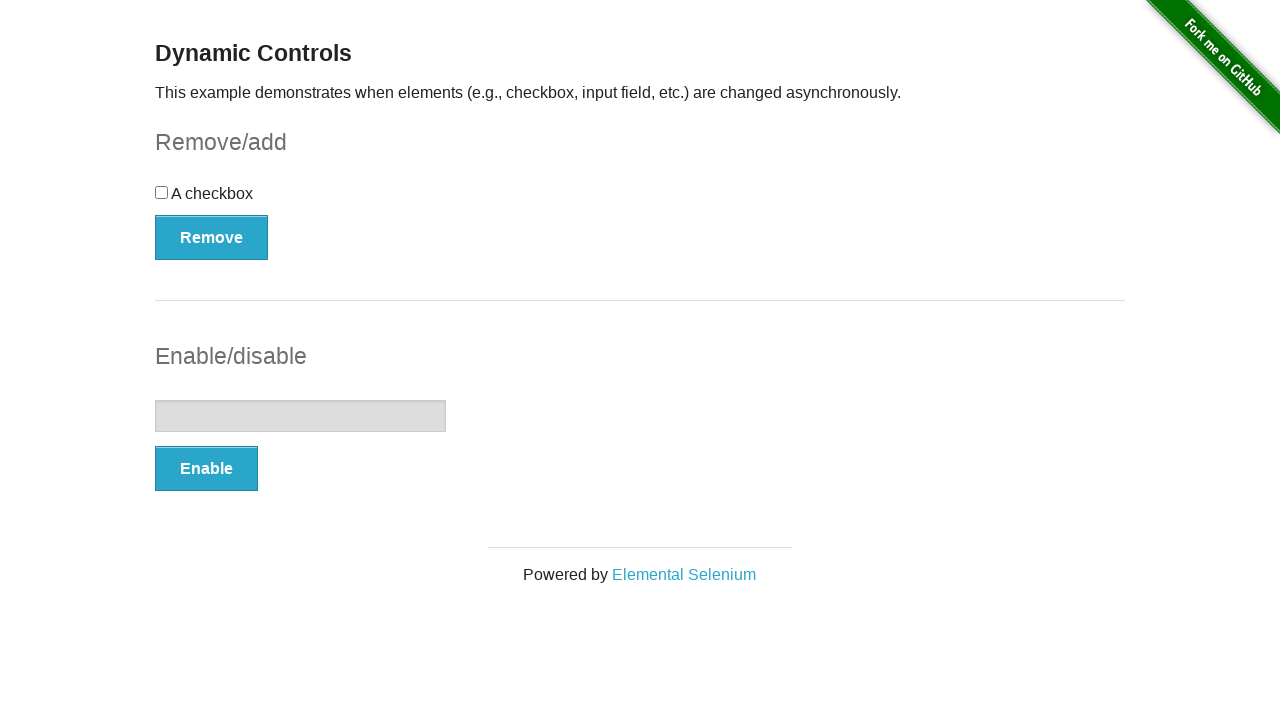

Page loaded after clicking Dynamic Controls
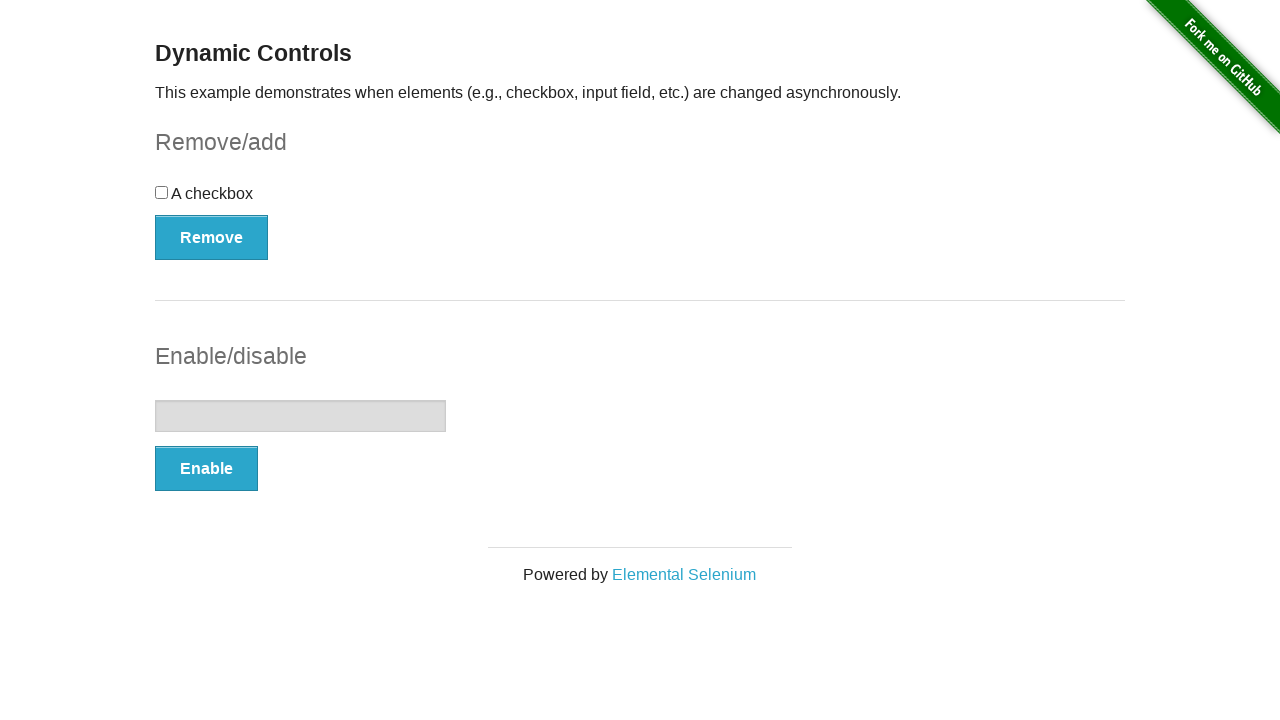

Navigated back to homepage
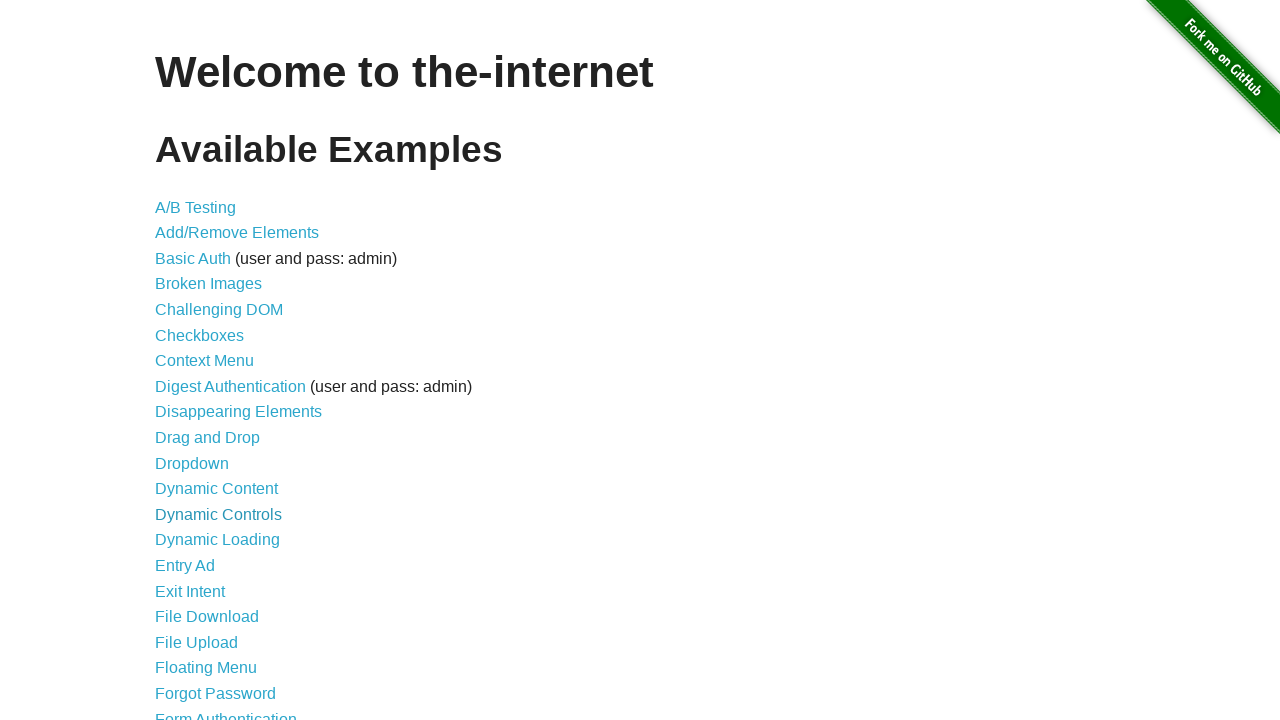

Clicked on navigation link: Dynamic Loading at (218, 540) on internal:text="Dynamic Loading"s
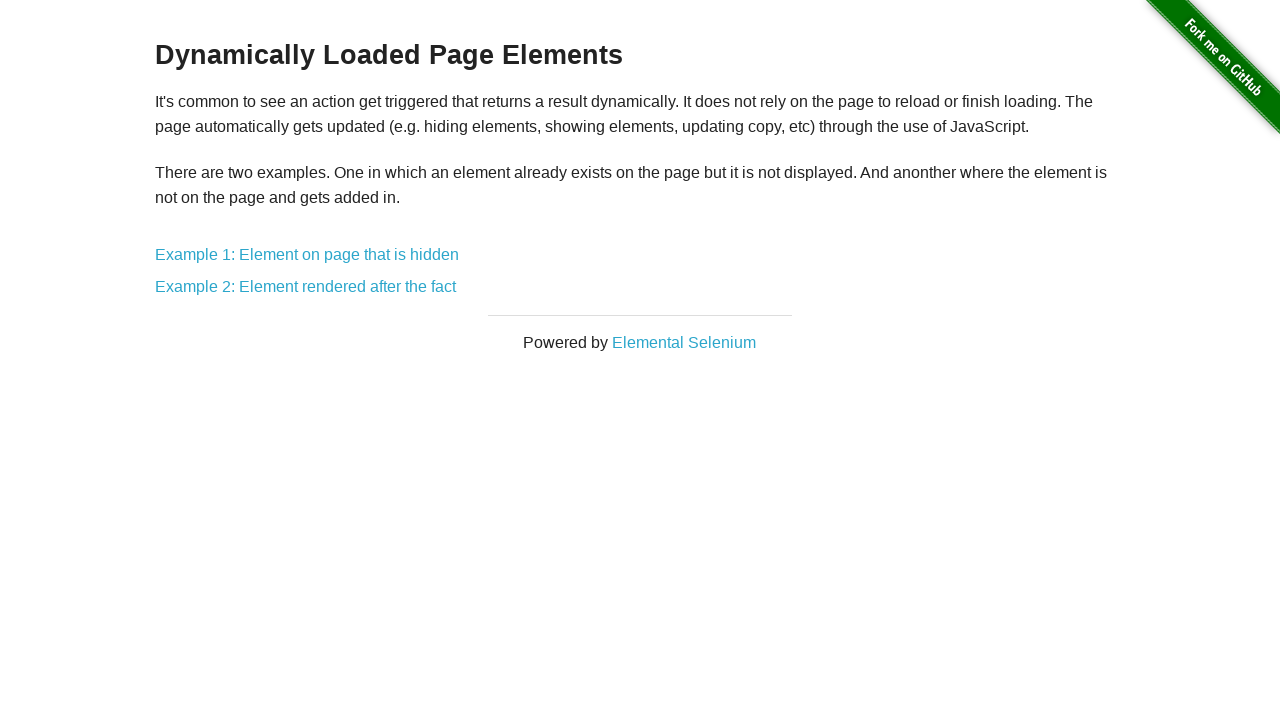

Page loaded after clicking Dynamic Loading
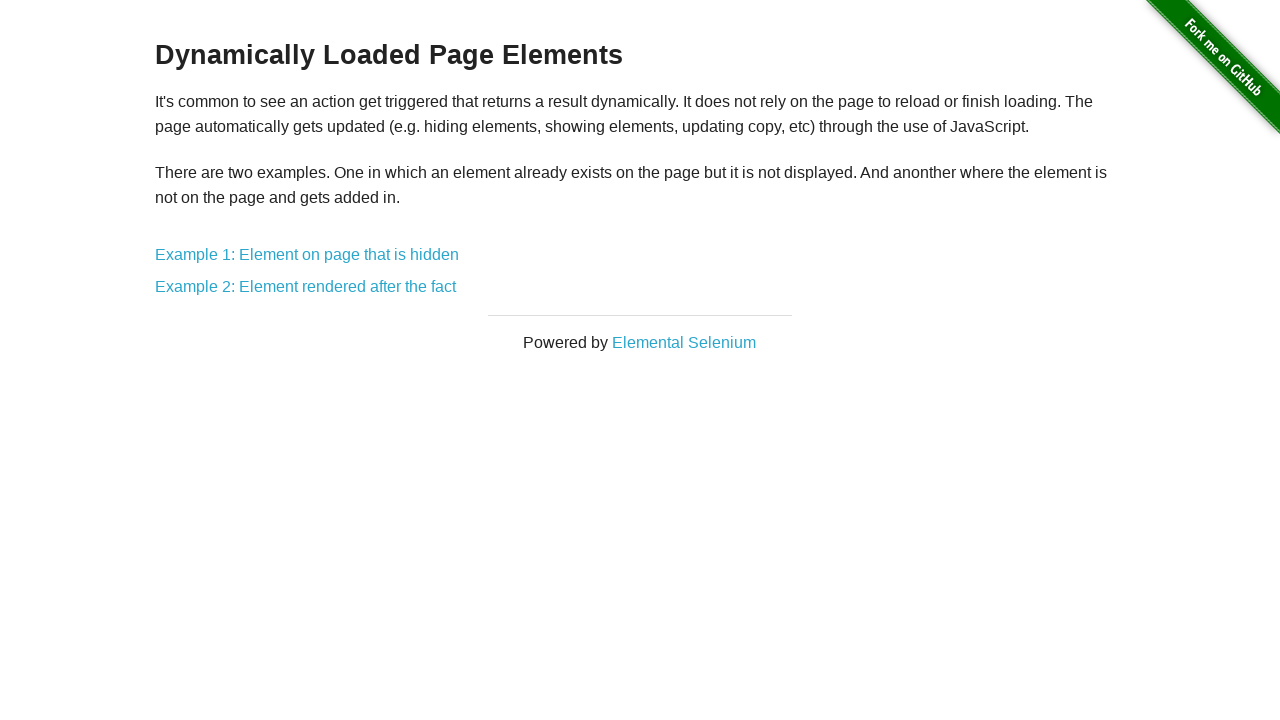

Navigated back to homepage
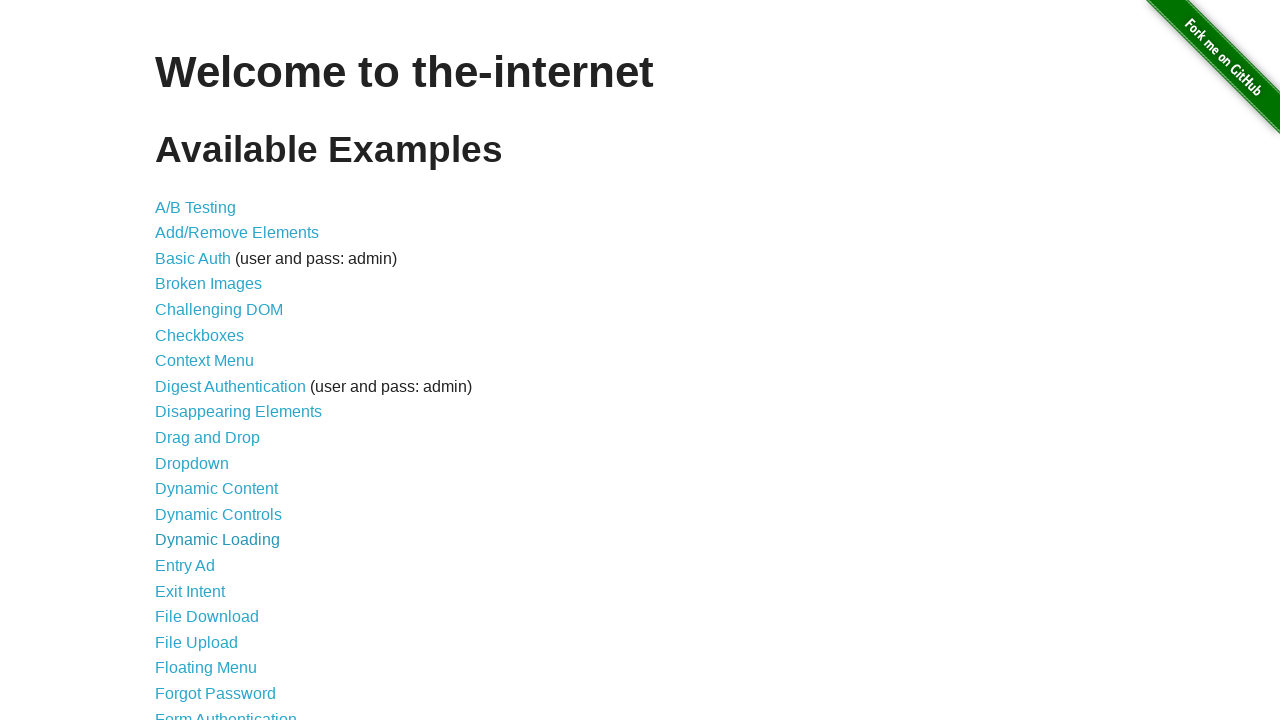

Clicked on navigation link: Entry Ad at (185, 566) on internal:text="Entry Ad"s
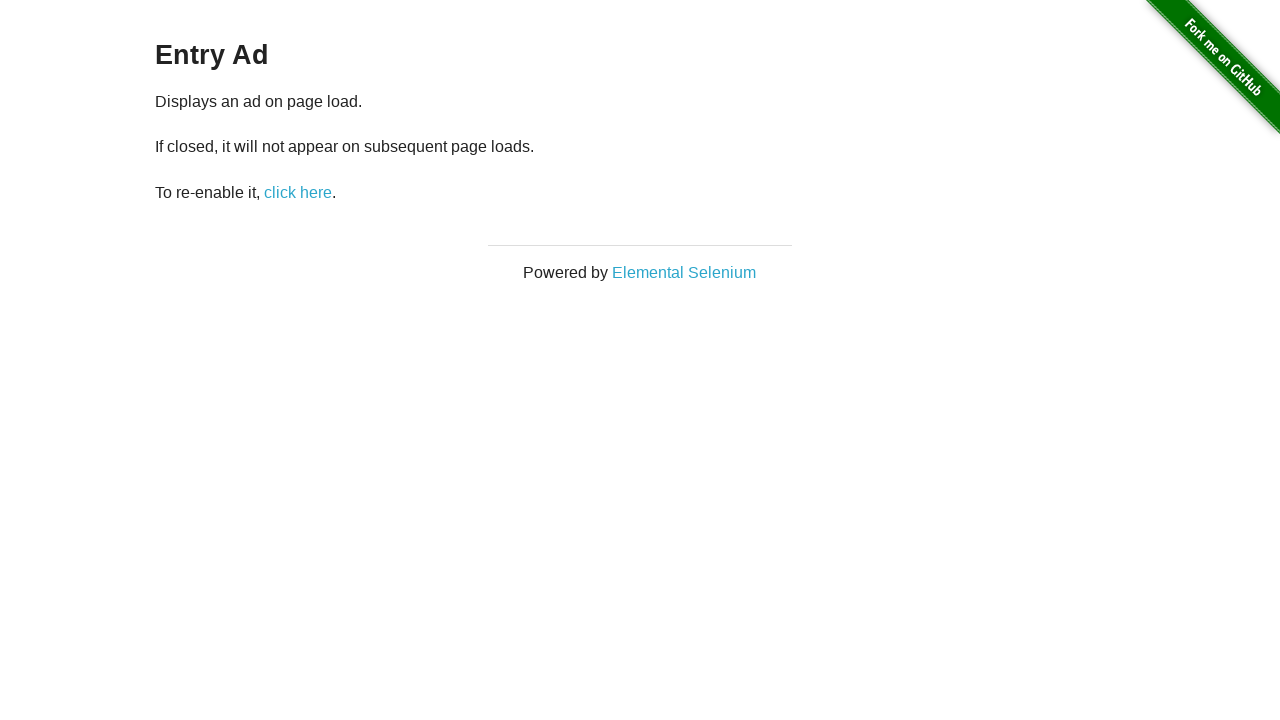

Page loaded after clicking Entry Ad
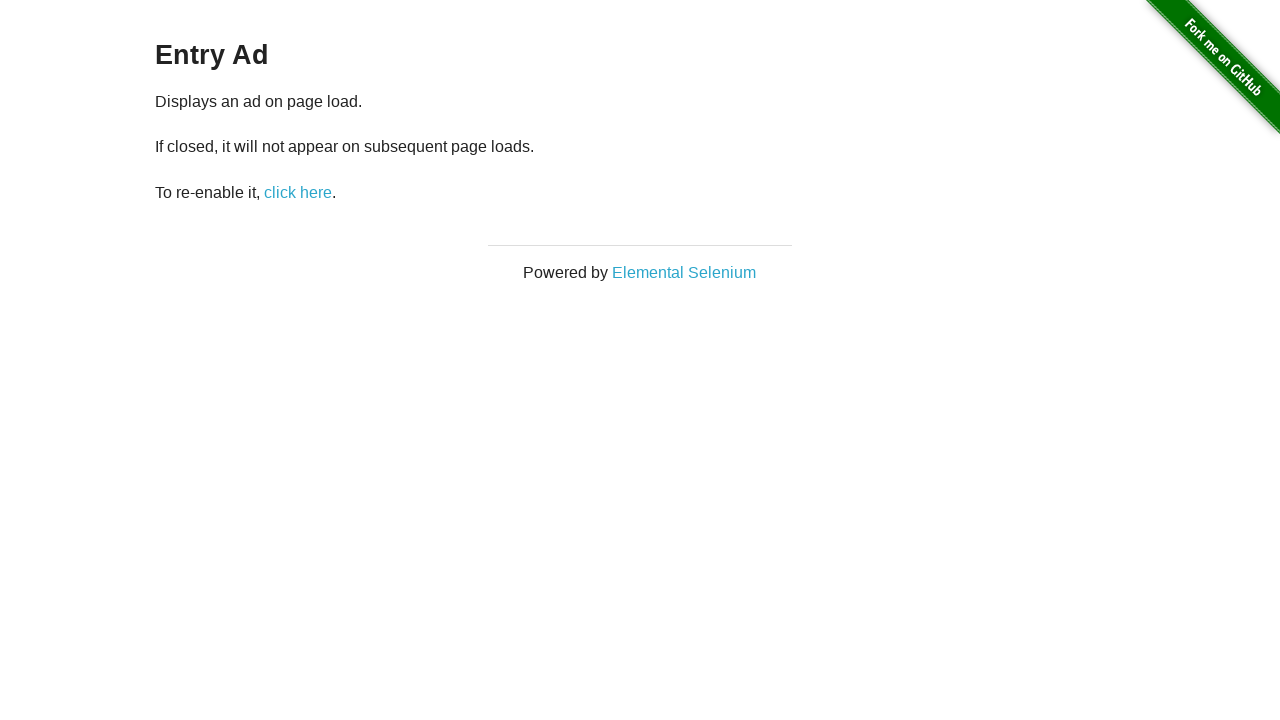

Navigated back to homepage
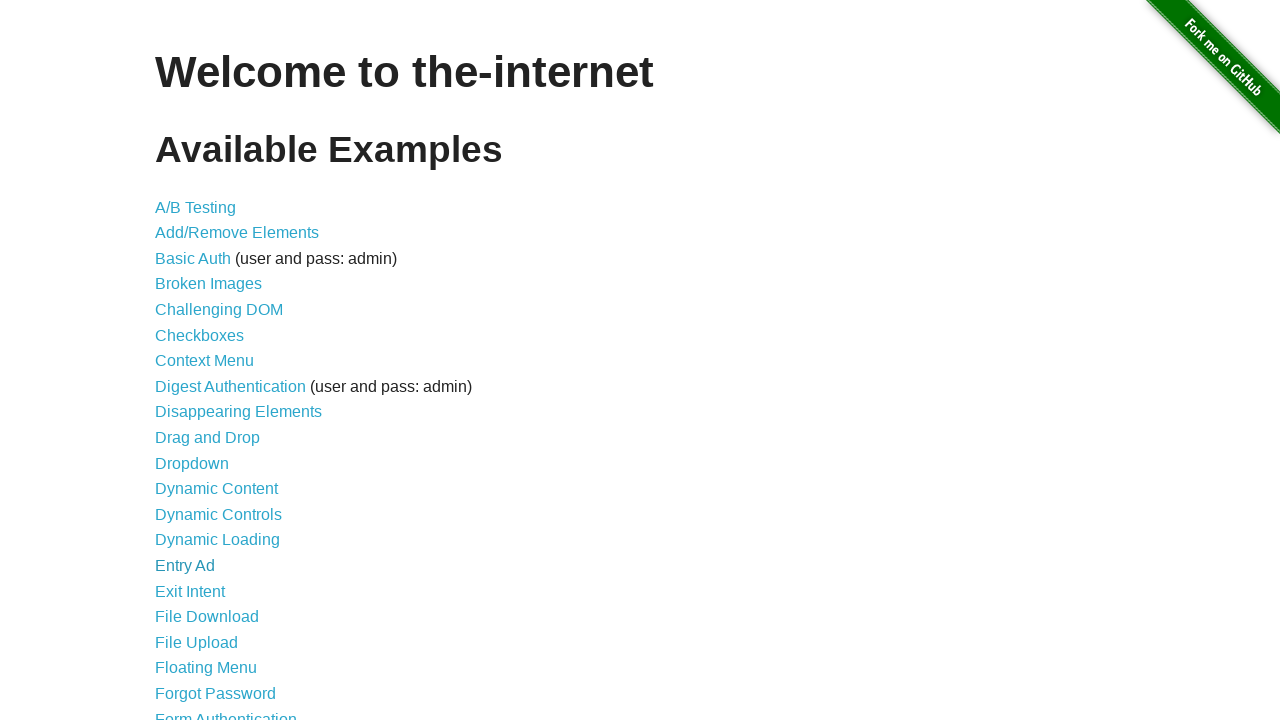

Clicked on navigation link: Exit Intent at (190, 591) on internal:text="Exit Intent"s
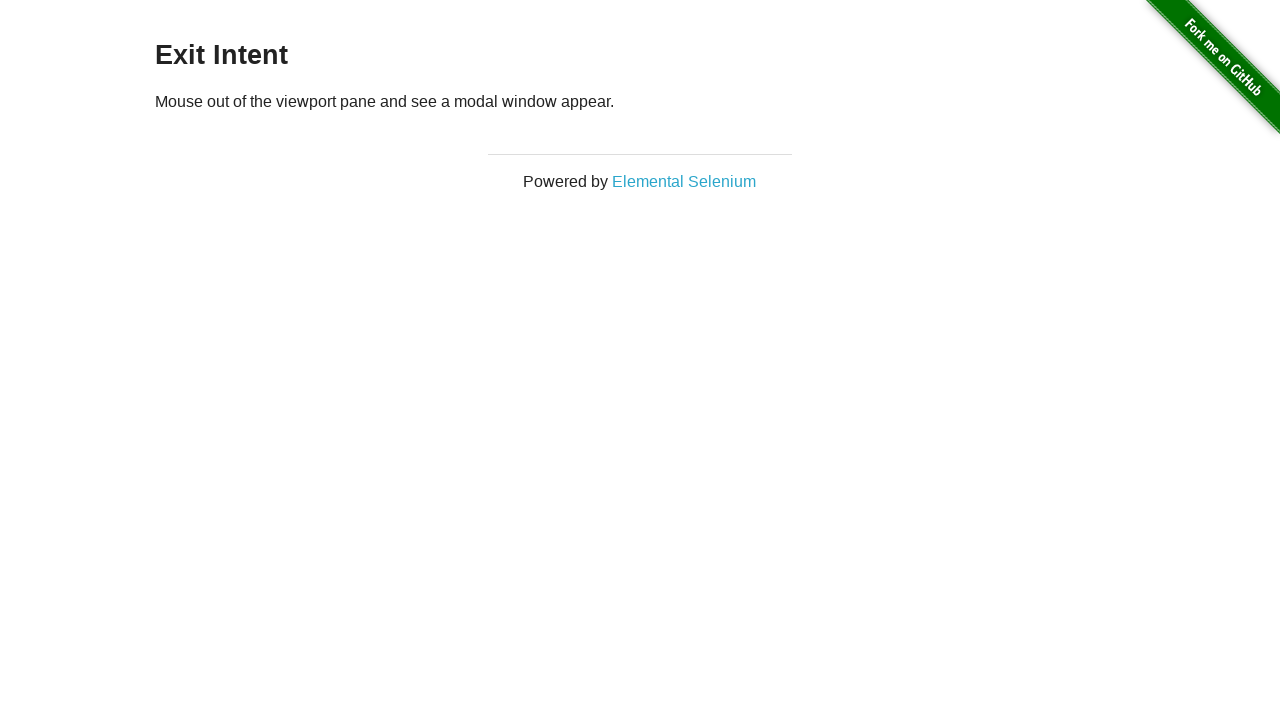

Page loaded after clicking Exit Intent
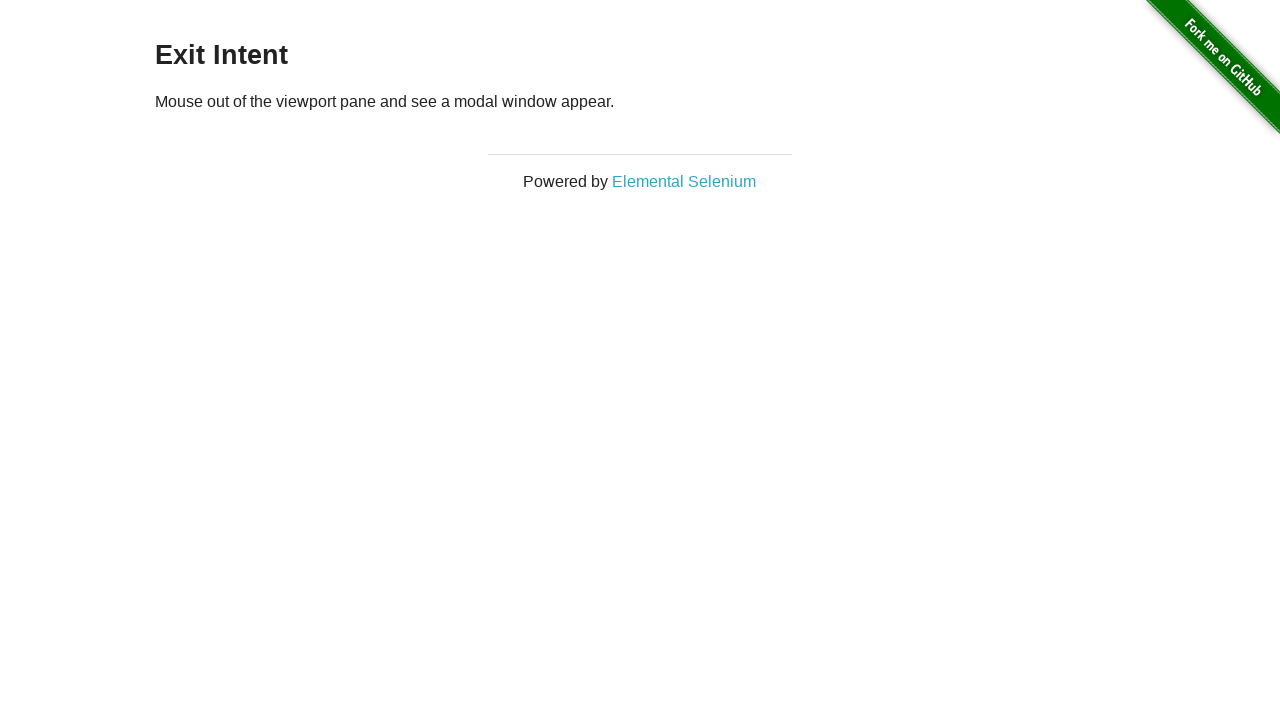

Navigated back to homepage
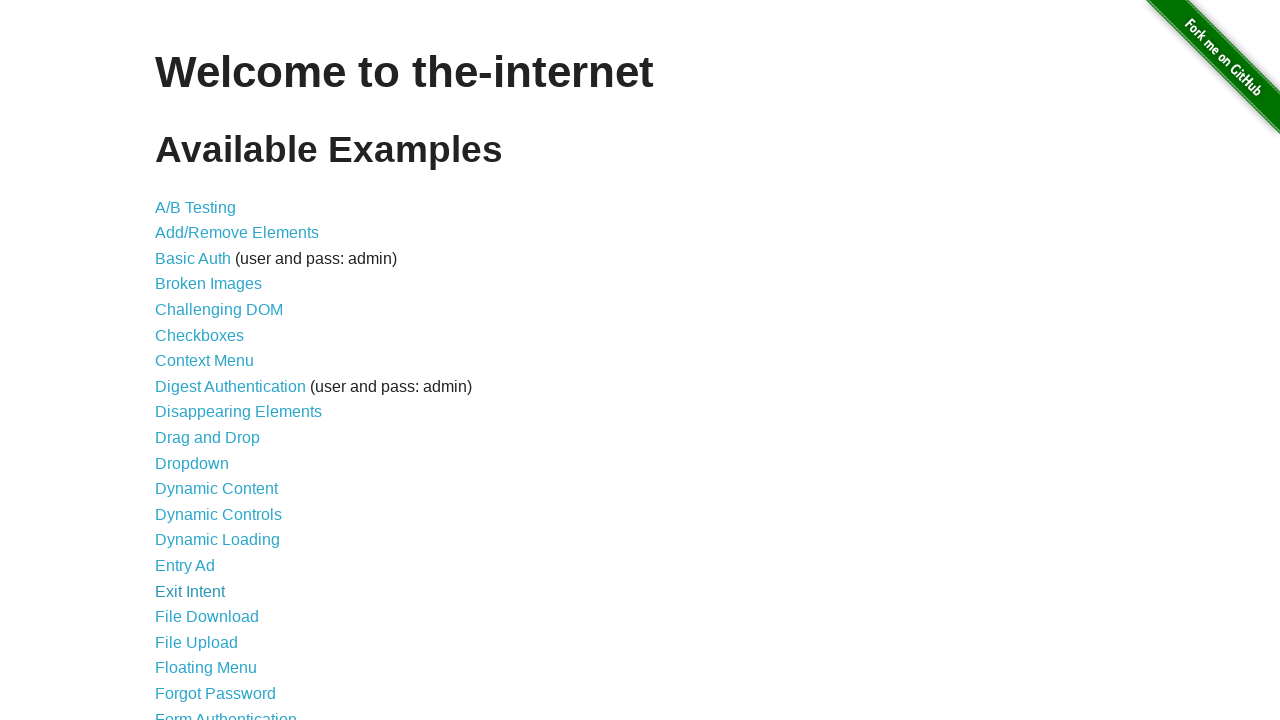

Clicked on navigation link: File Download at (207, 617) on internal:text="File Download"s
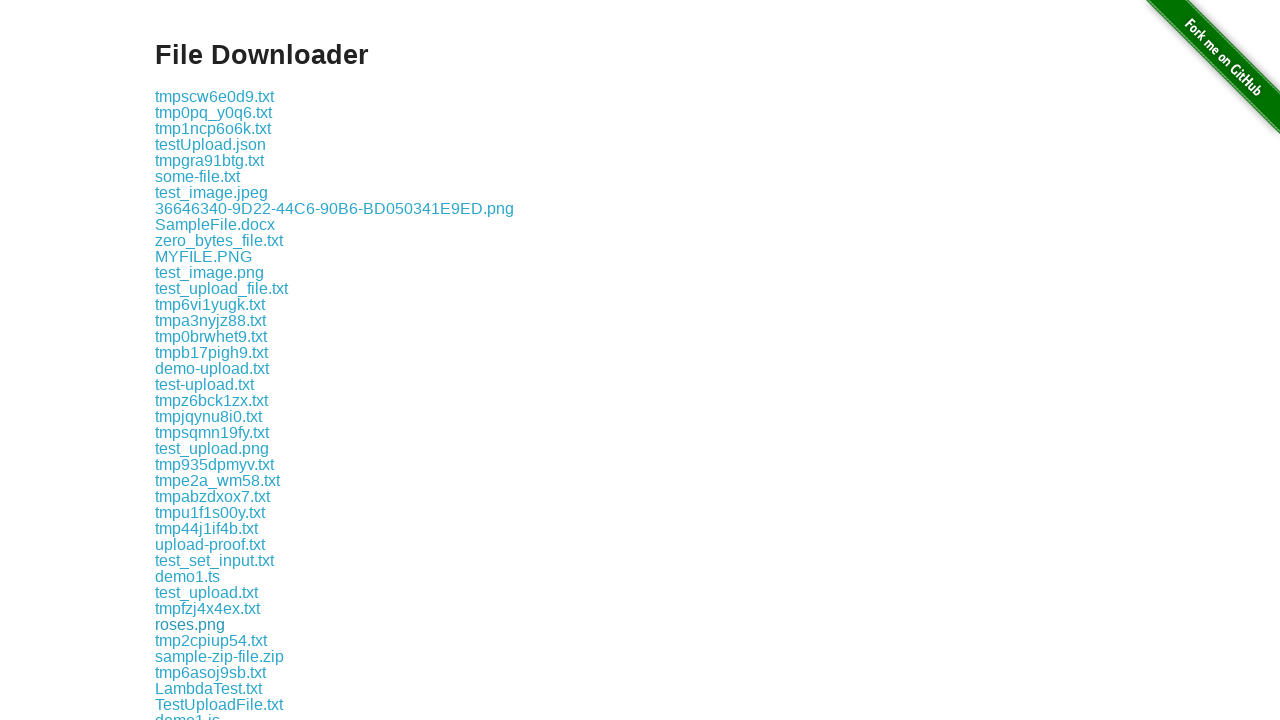

Page loaded after clicking File Download
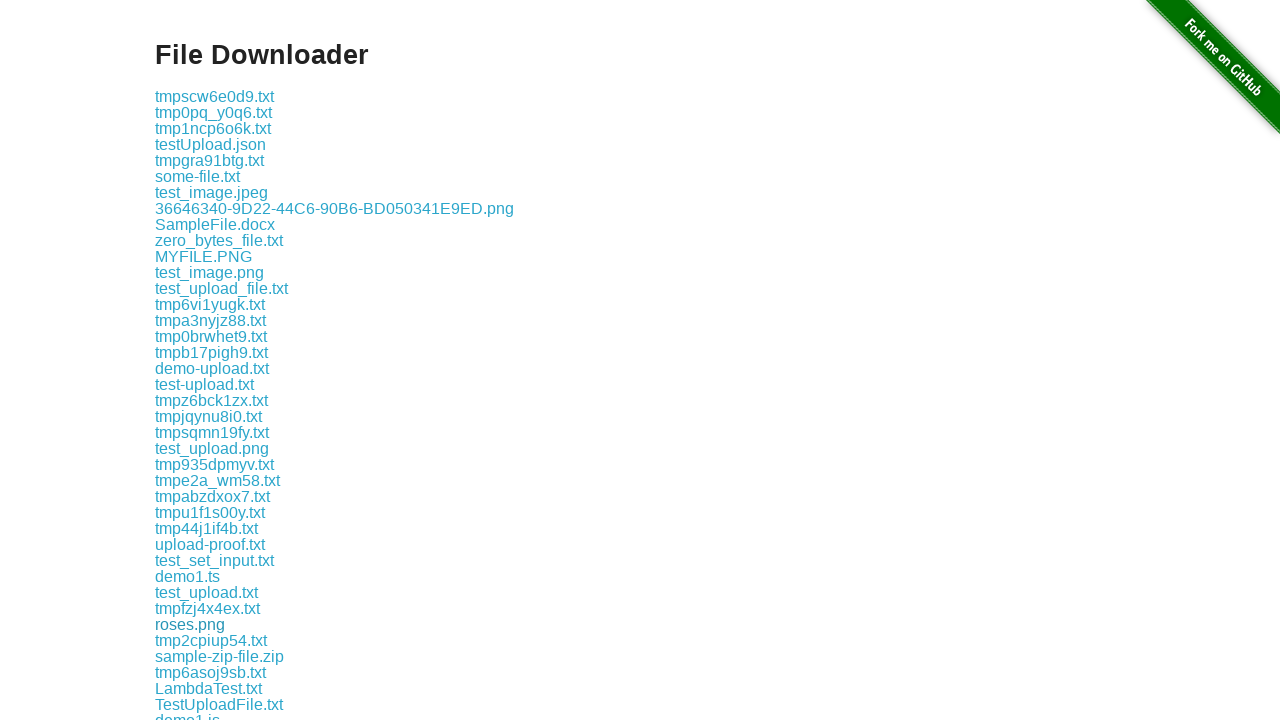

Navigated back to homepage
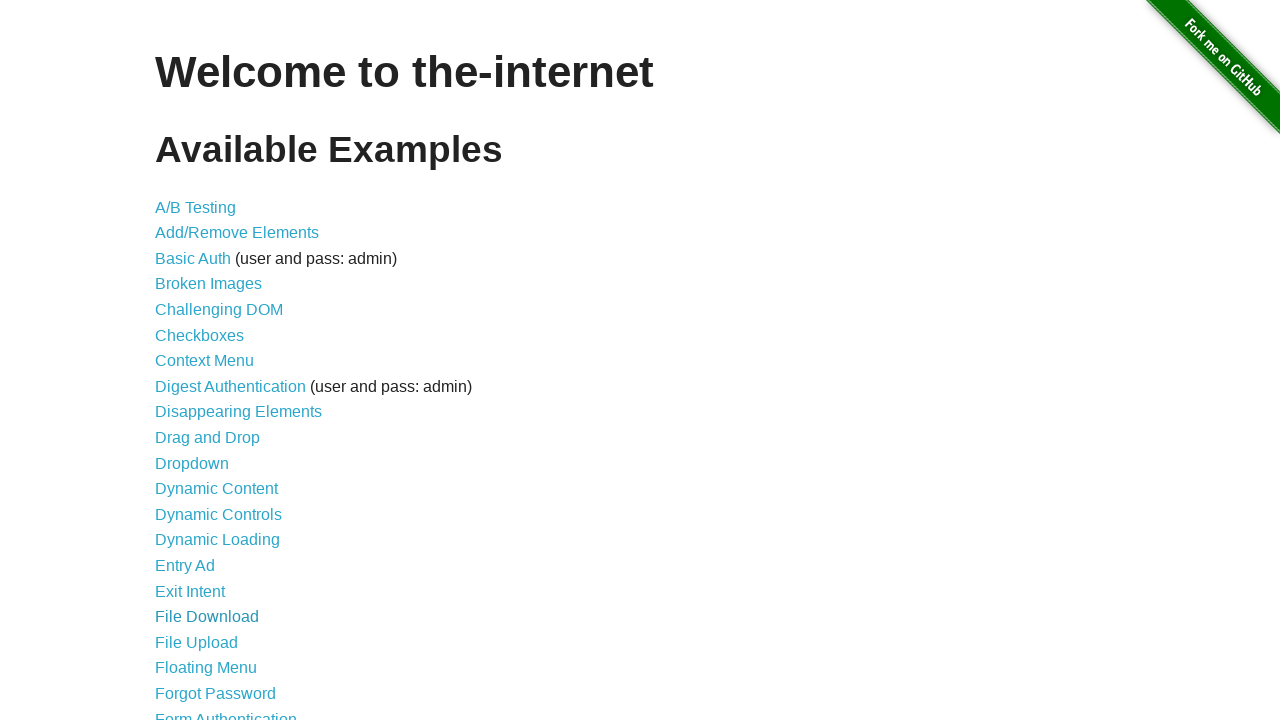

Clicked on navigation link: File Upload at (196, 642) on internal:text="File Upload"s
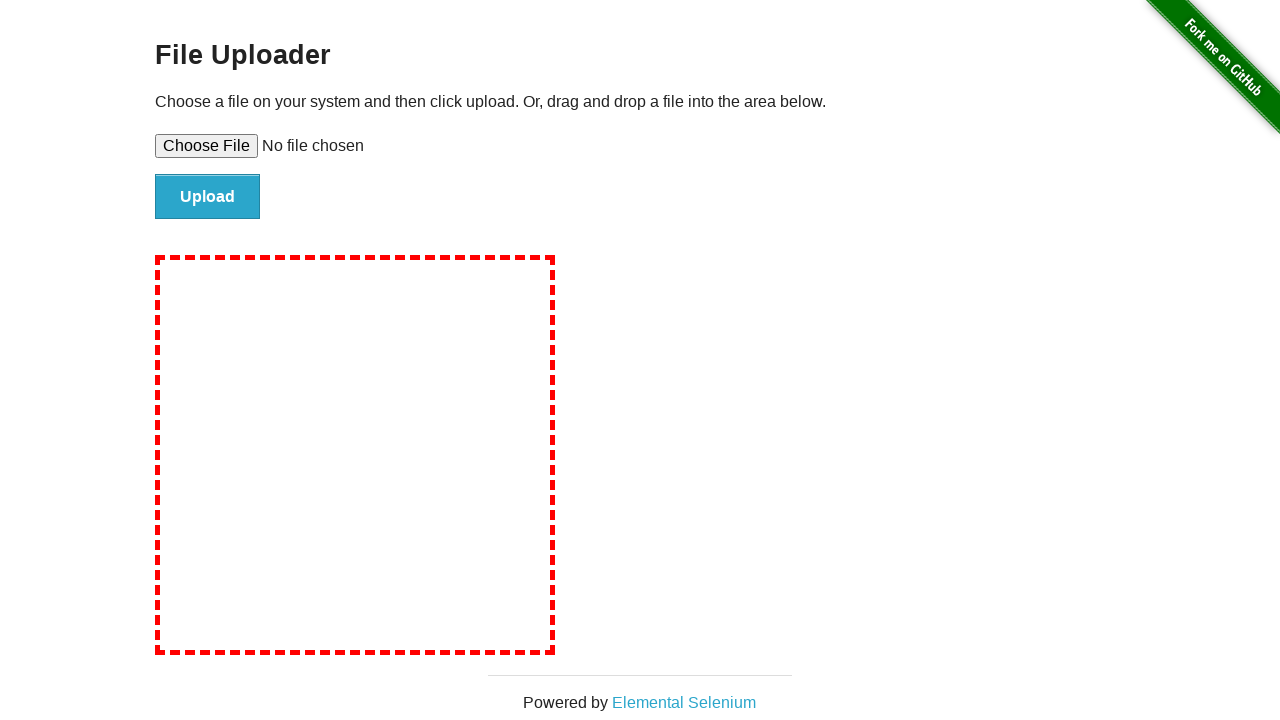

Page loaded after clicking File Upload
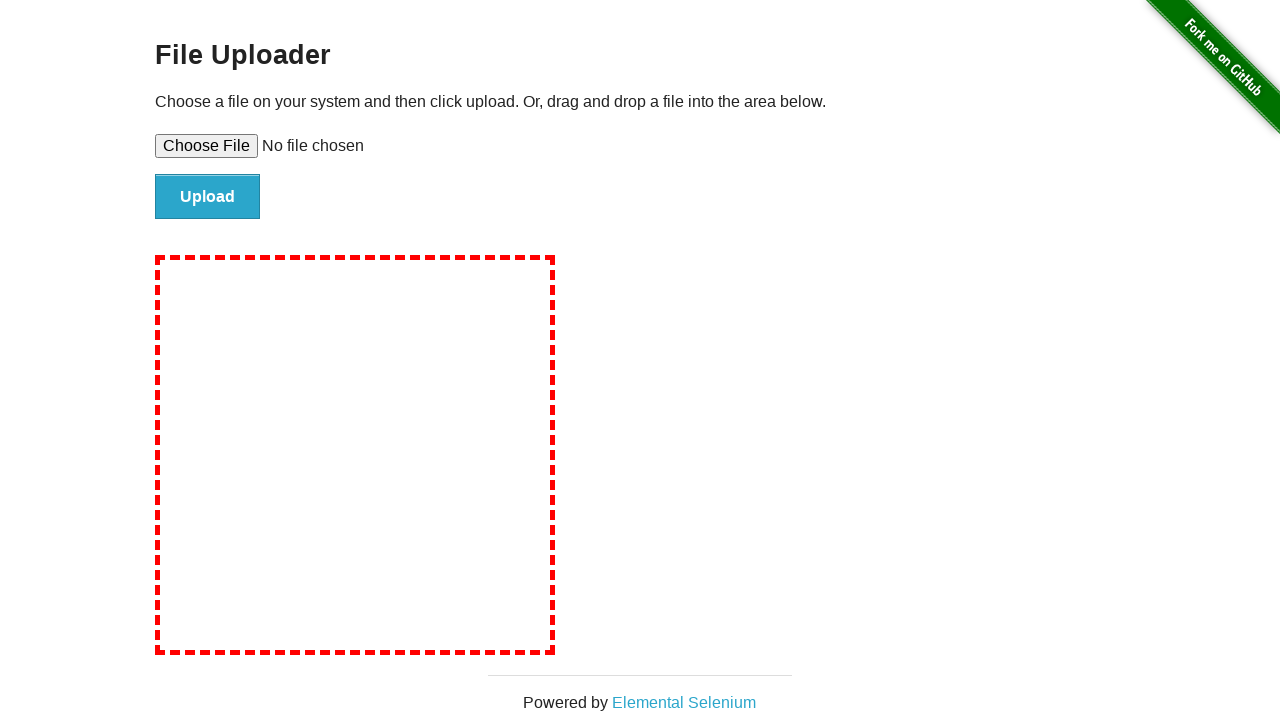

Navigated back to homepage
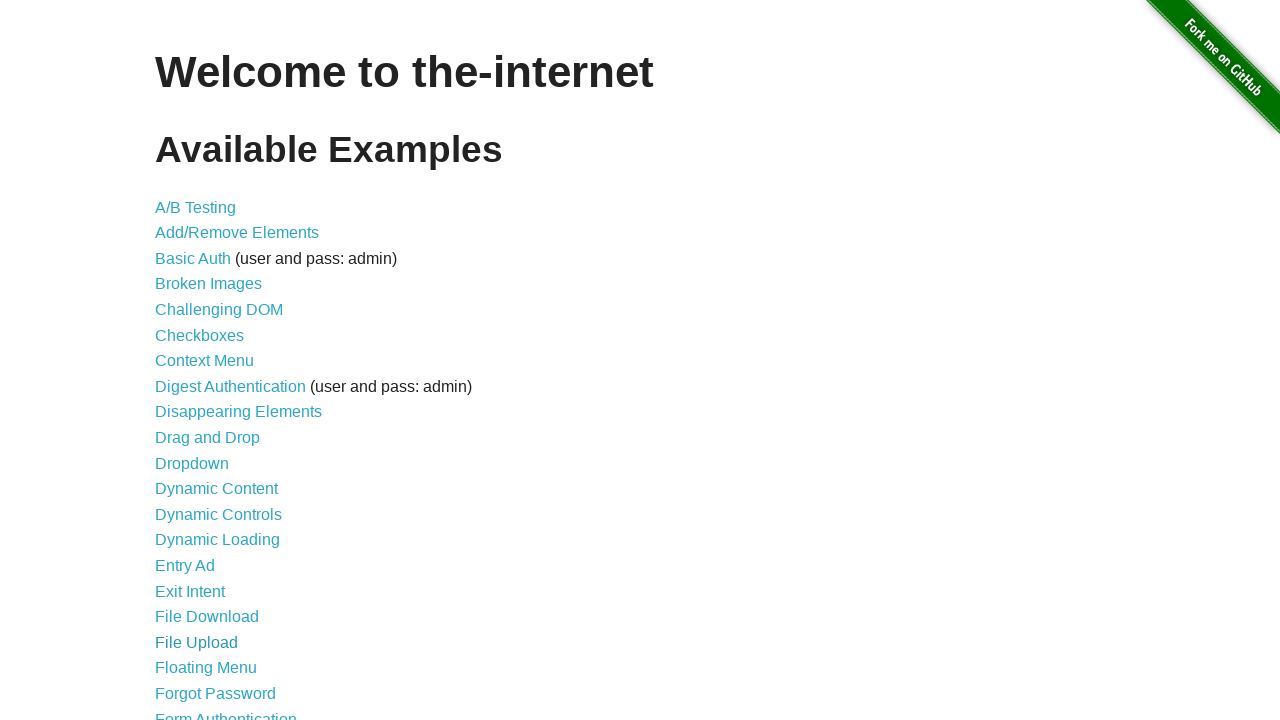

Clicked on navigation link: Floating Menu at (206, 668) on internal:text="Floating Menu"s
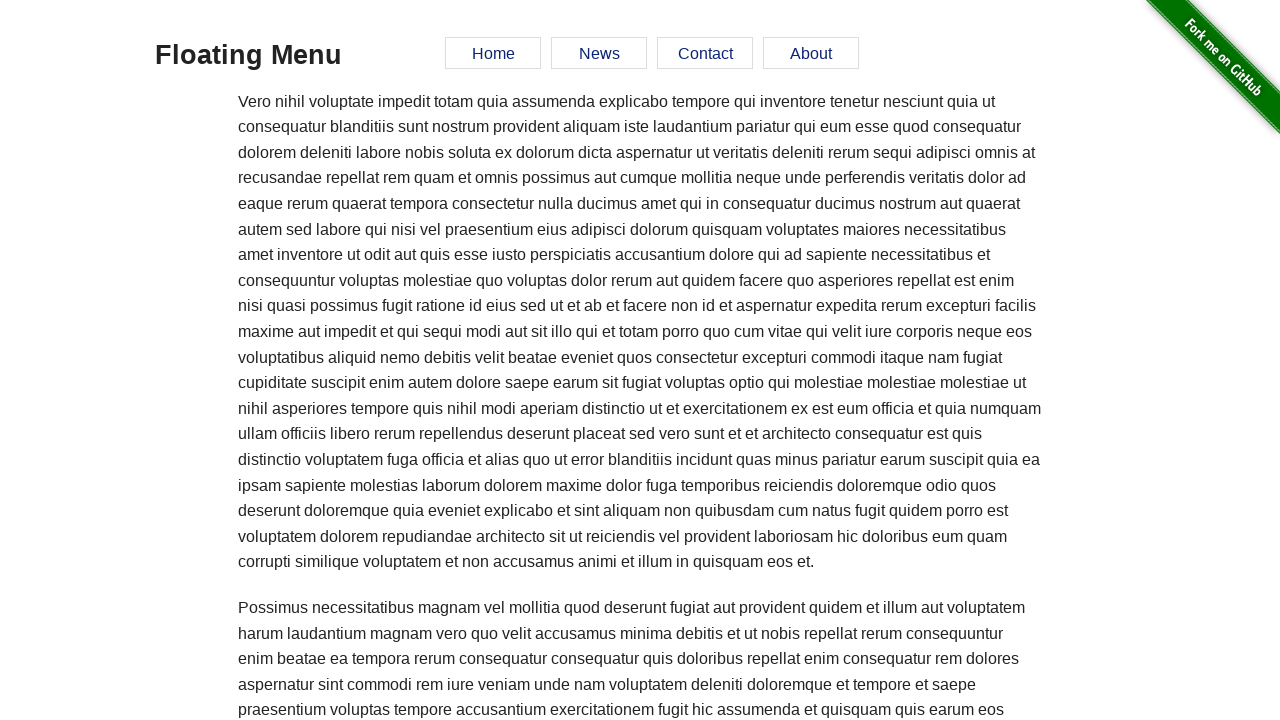

Page loaded after clicking Floating Menu
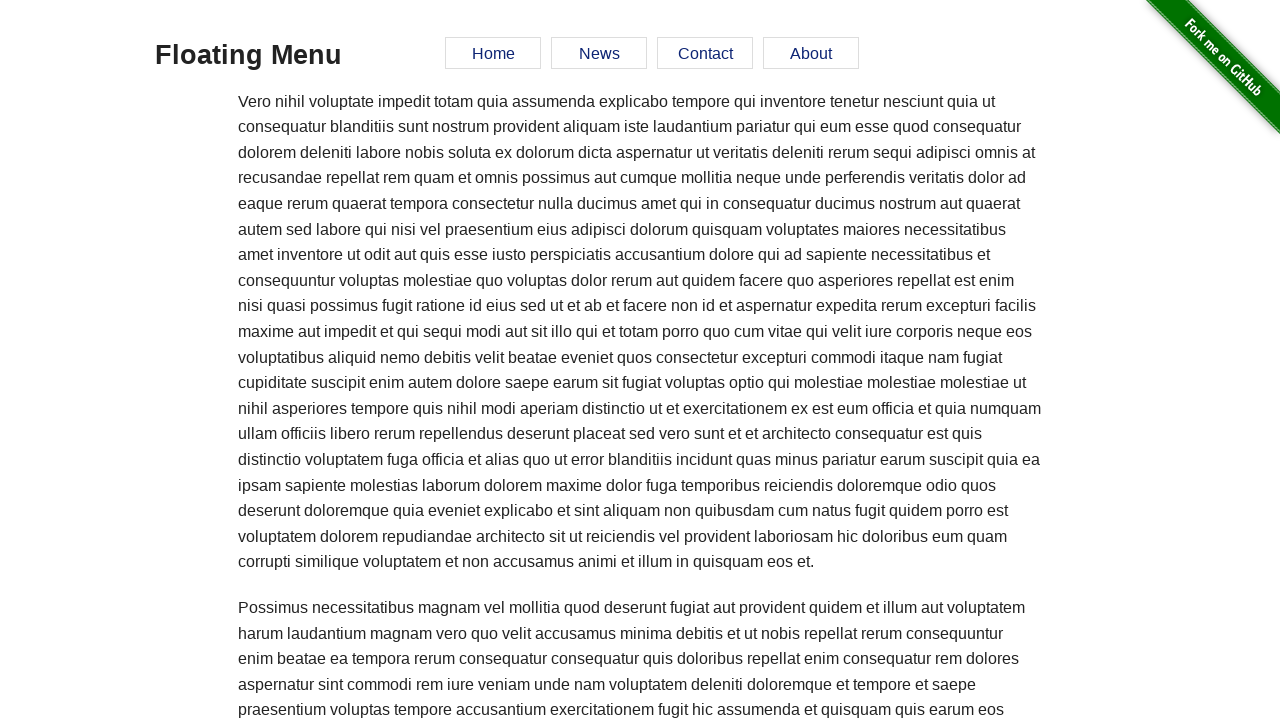

Navigated back to homepage
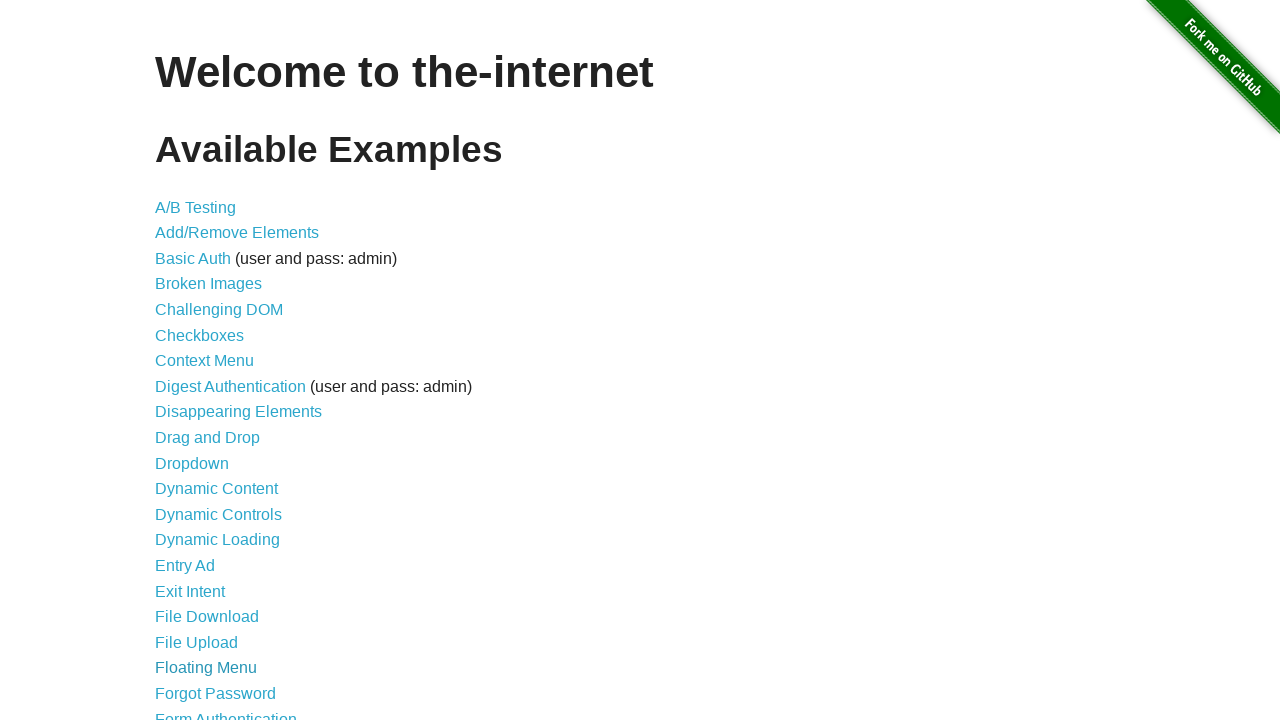

Clicked on navigation link: Forgot Password at (216, 693) on internal:text="Forgot Password"s
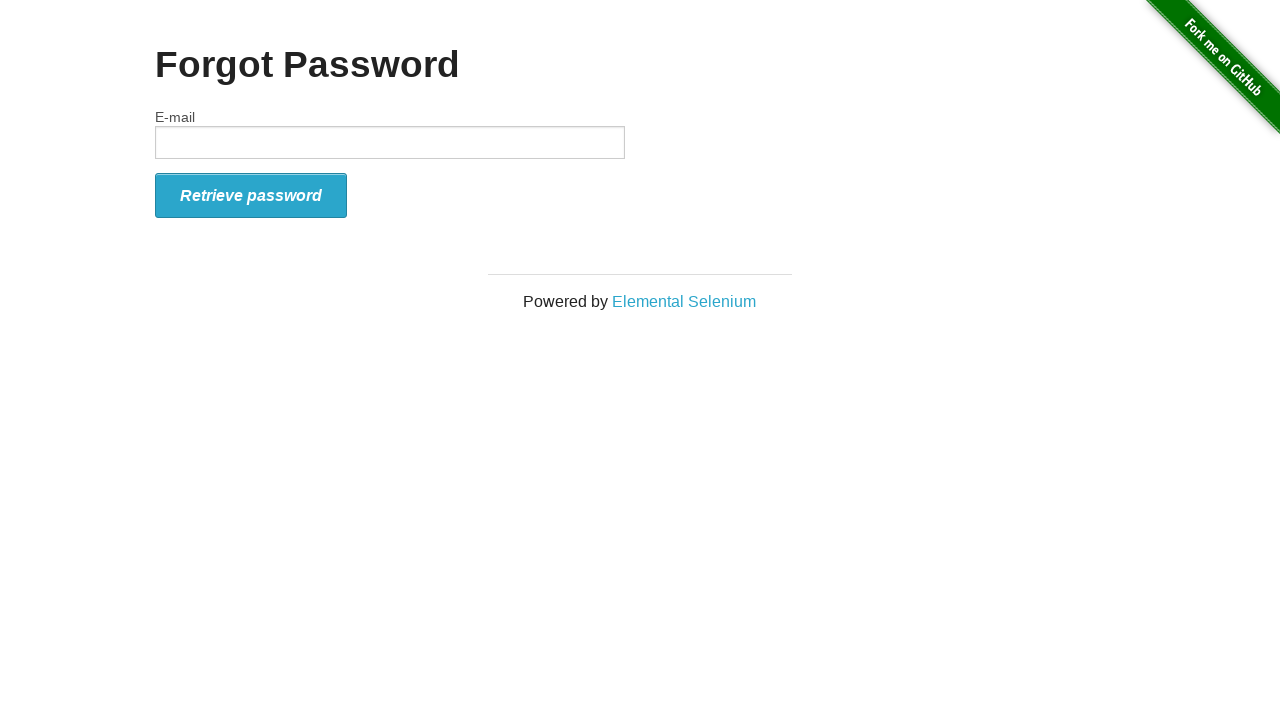

Page loaded after clicking Forgot Password
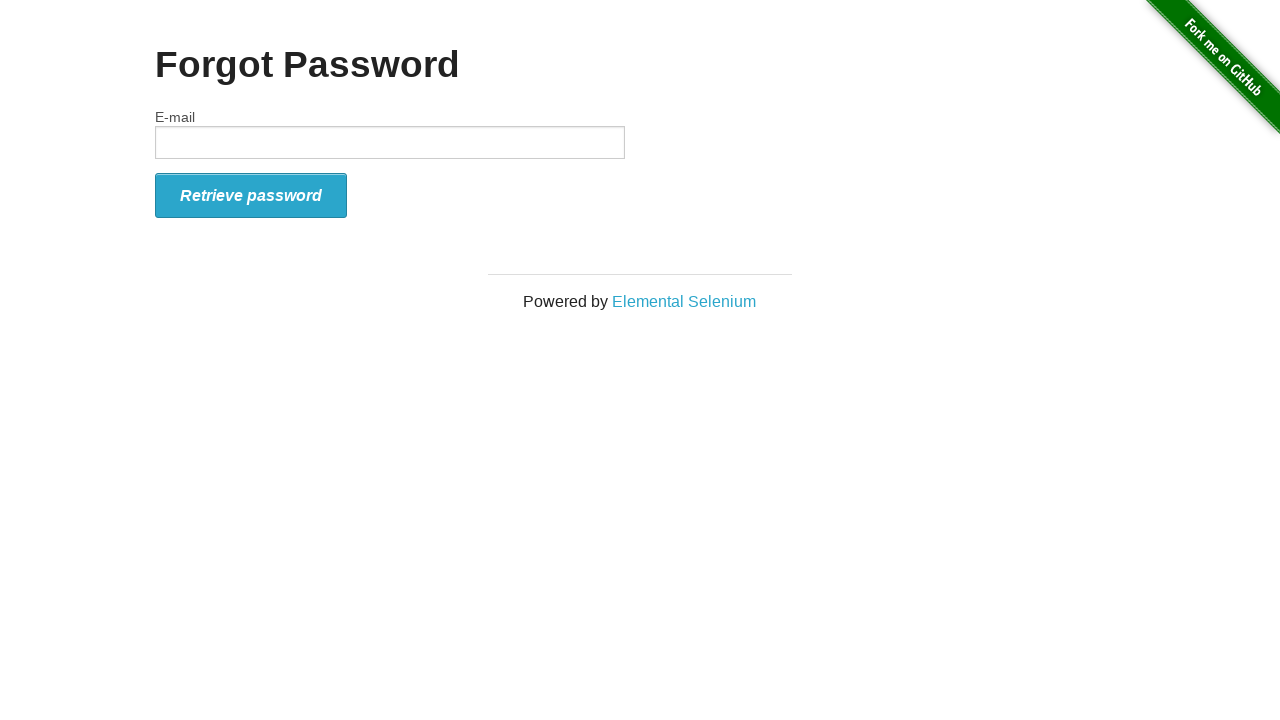

Navigated back to homepage
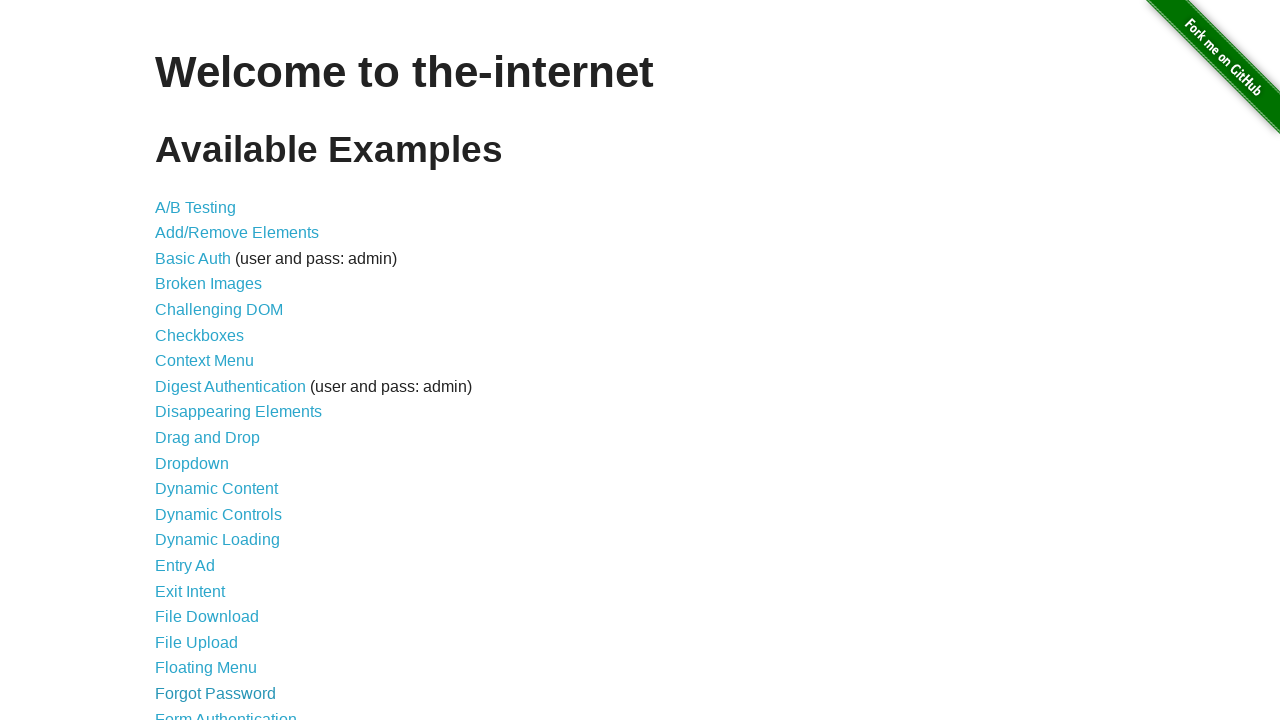

Clicked on navigation link: Form Authentication at (226, 712) on internal:text="Form Authentication"s
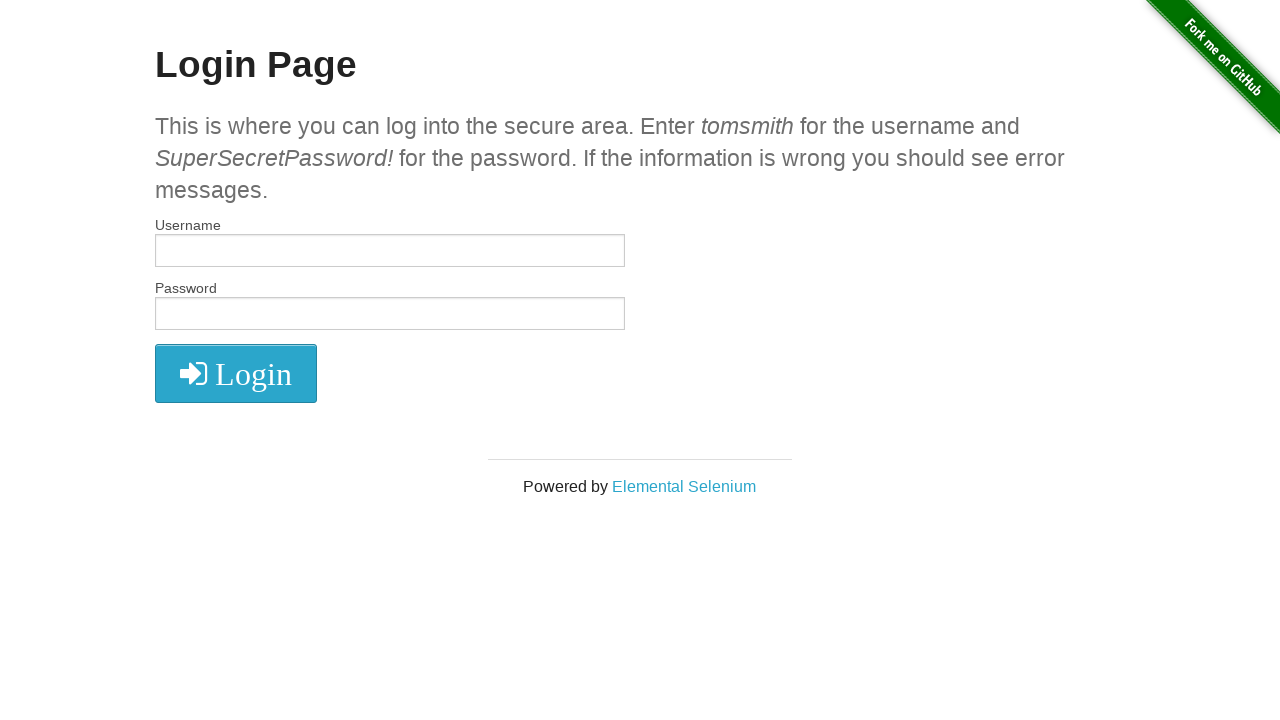

Page loaded after clicking Form Authentication
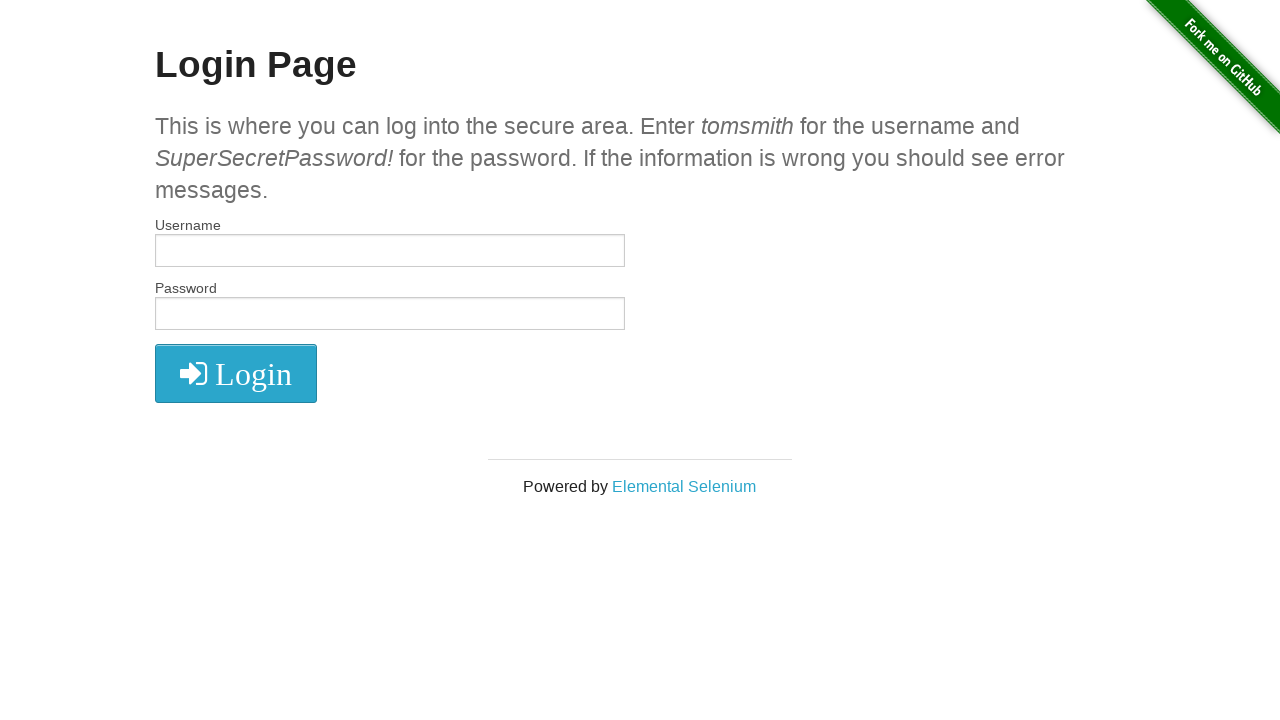

Navigated back to homepage
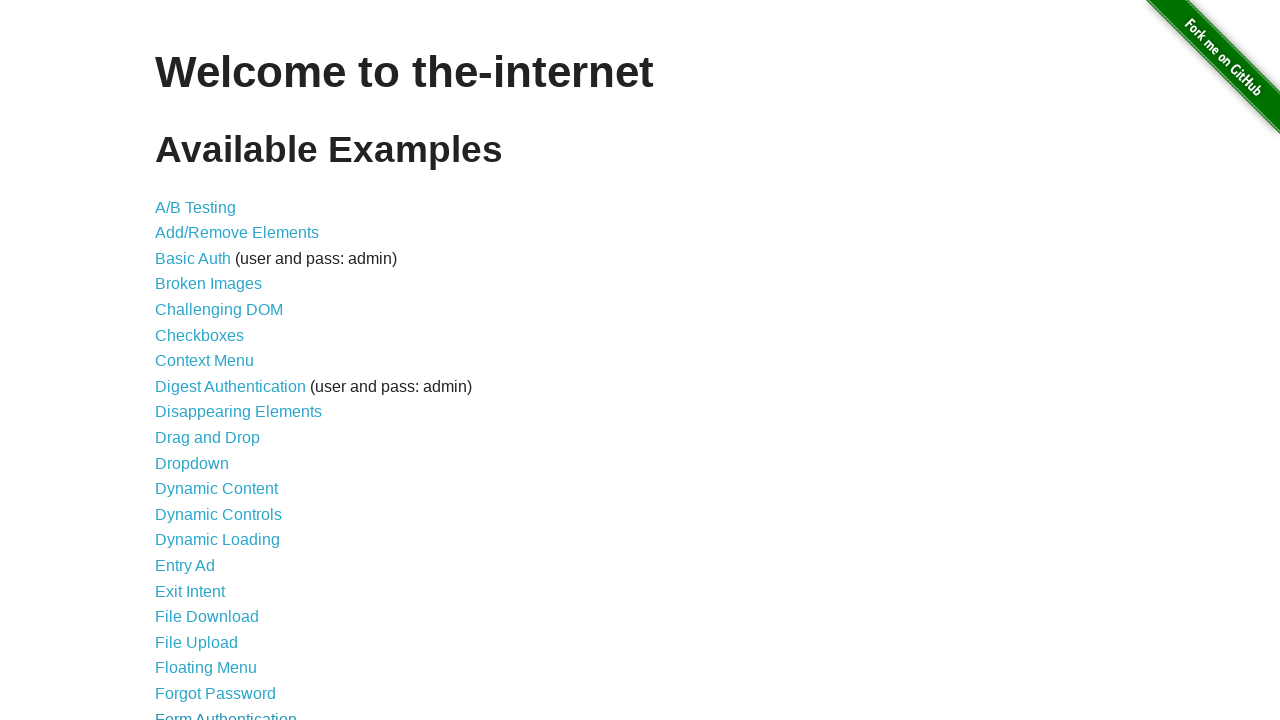

Clicked on navigation link: Frames at (182, 361) on internal:text="Frames"s
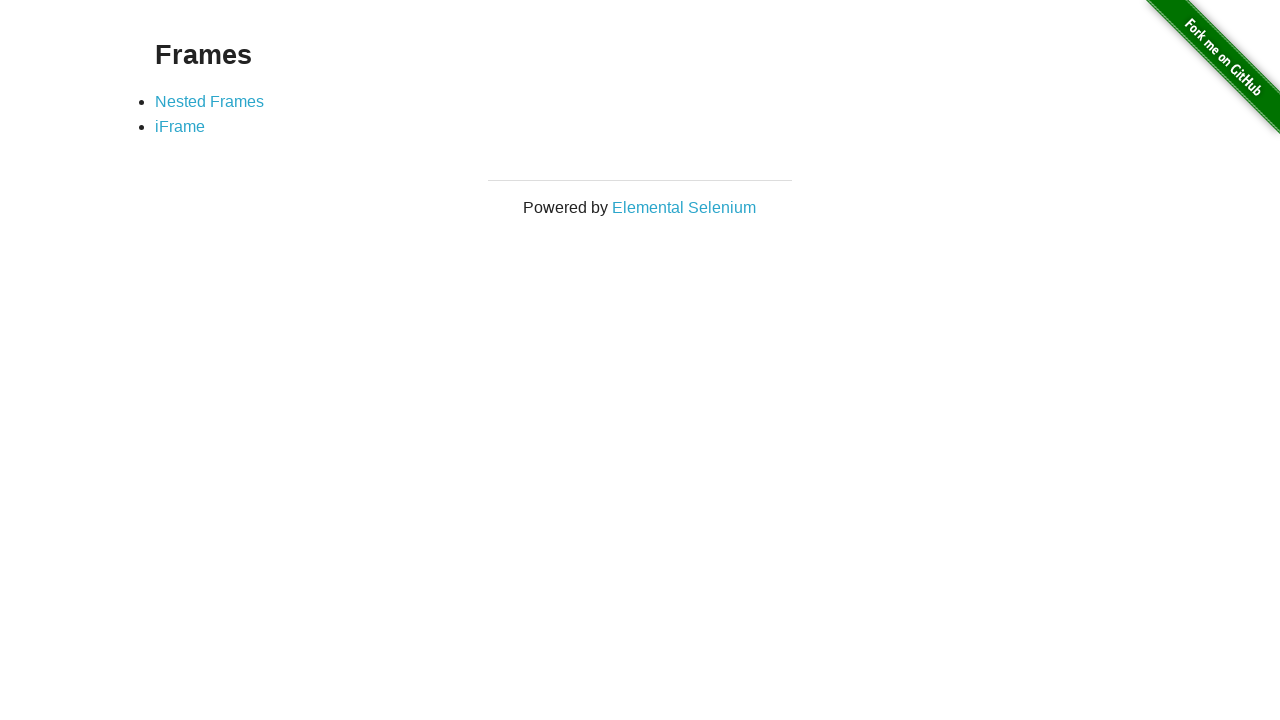

Page loaded after clicking Frames
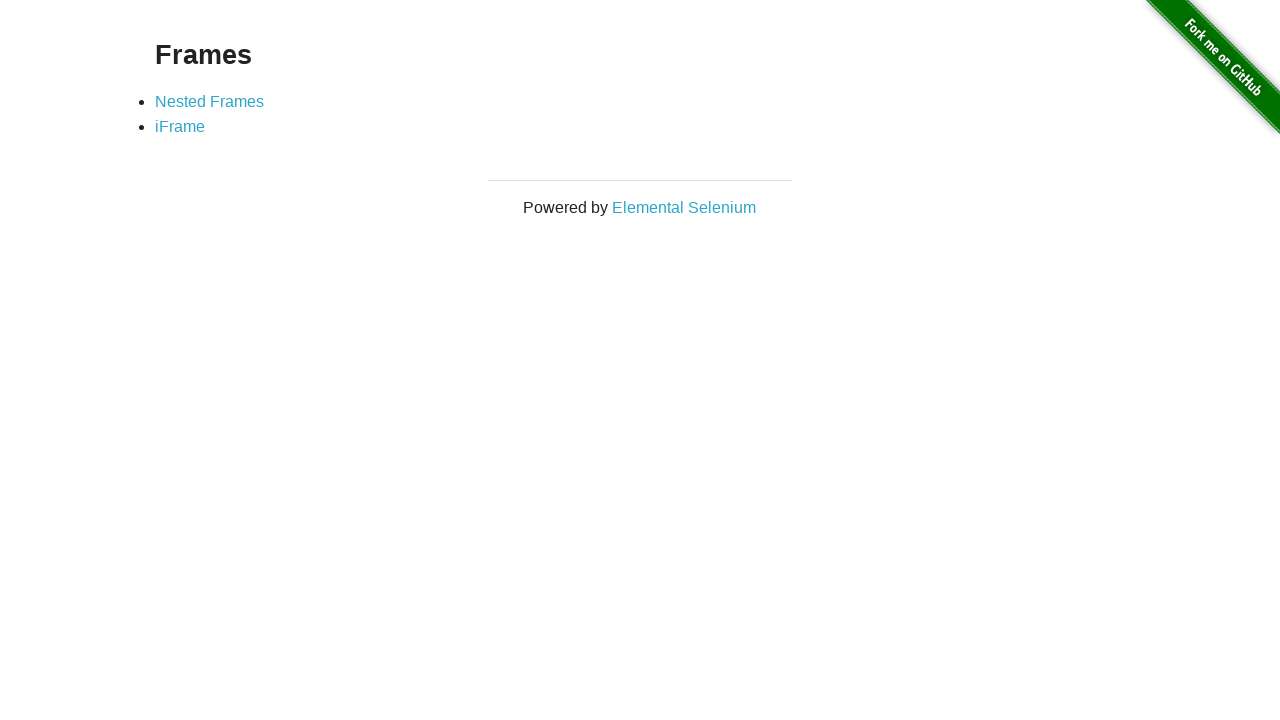

Navigated back to homepage
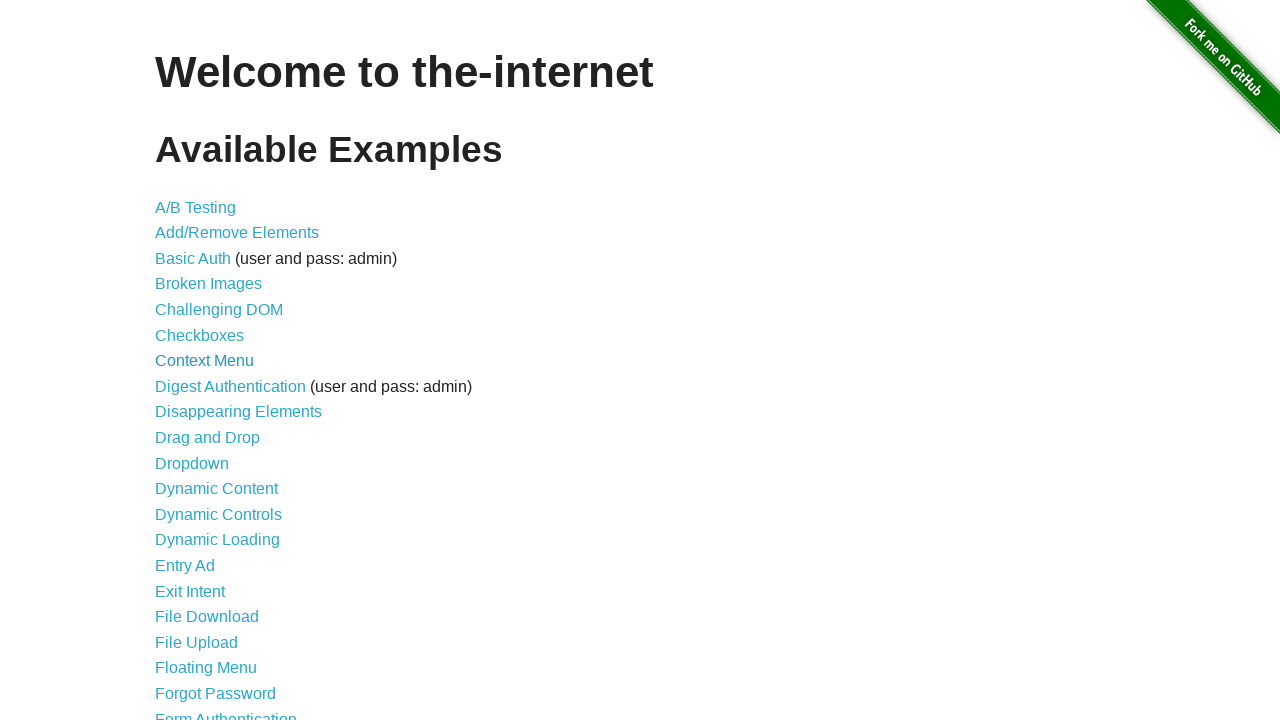

Clicked on navigation link: Geolocation at (198, 360) on internal:text="Geolocation"s
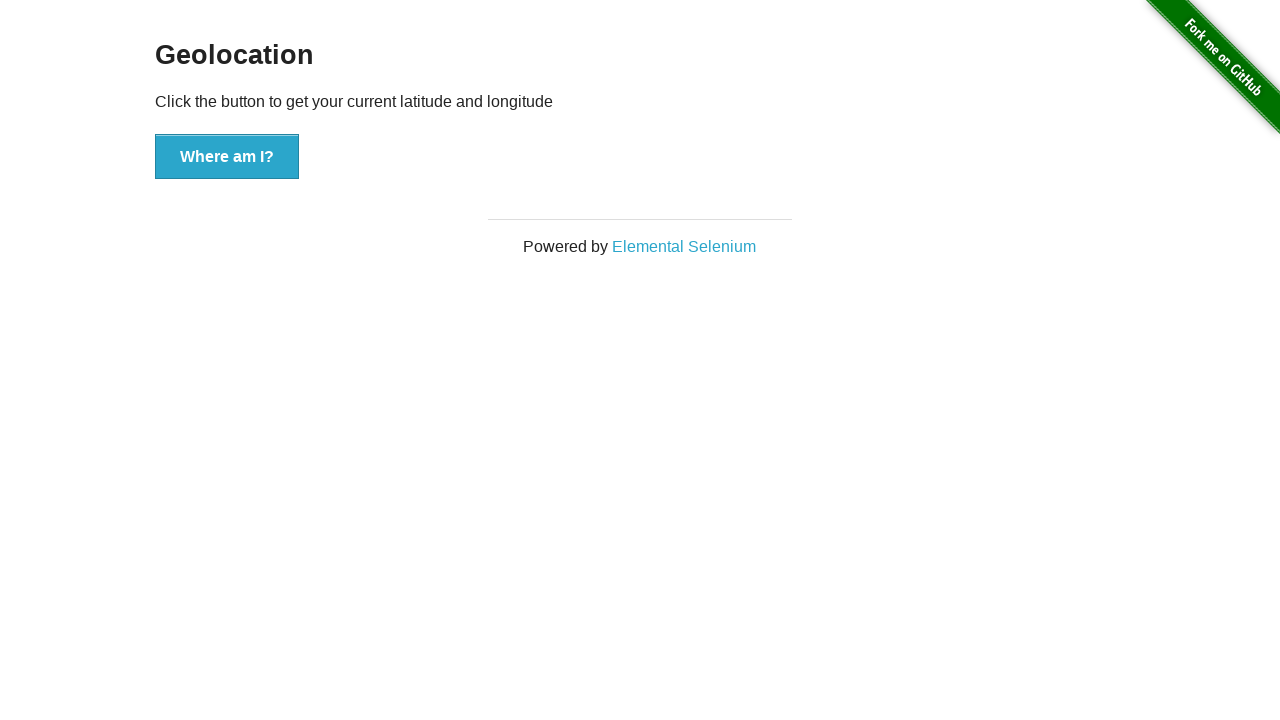

Page loaded after clicking Geolocation
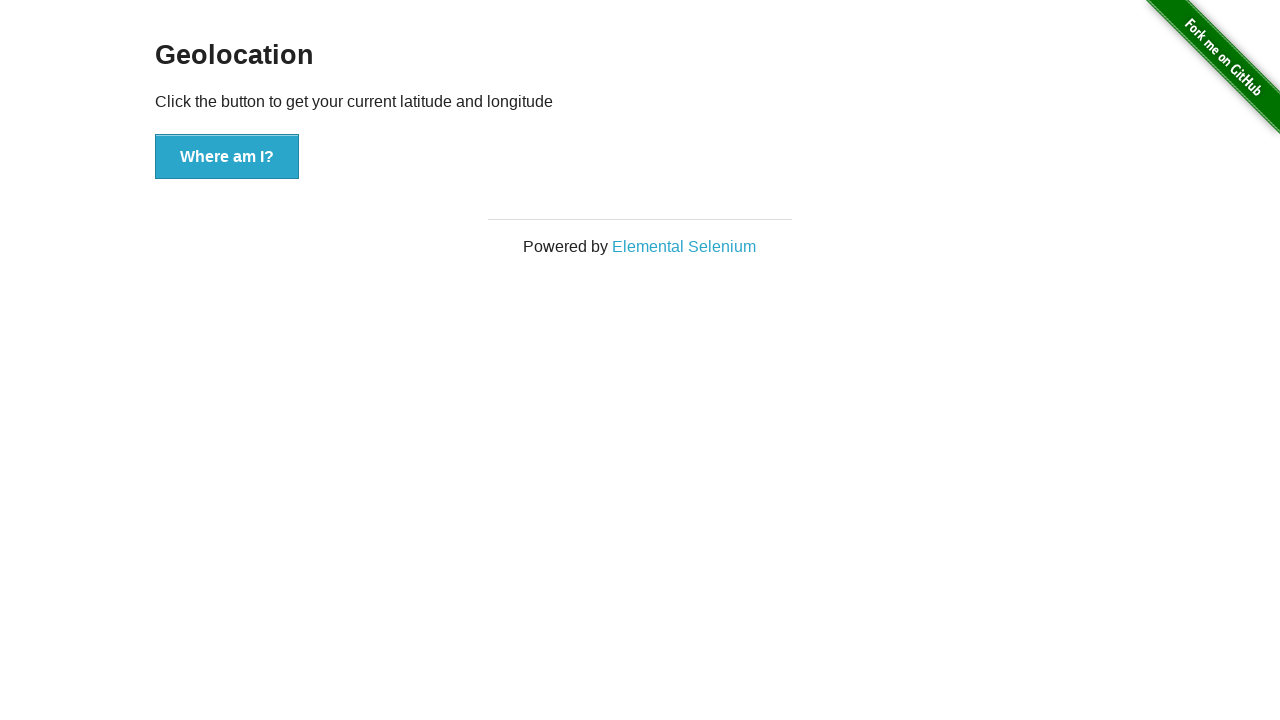

Navigated back to homepage
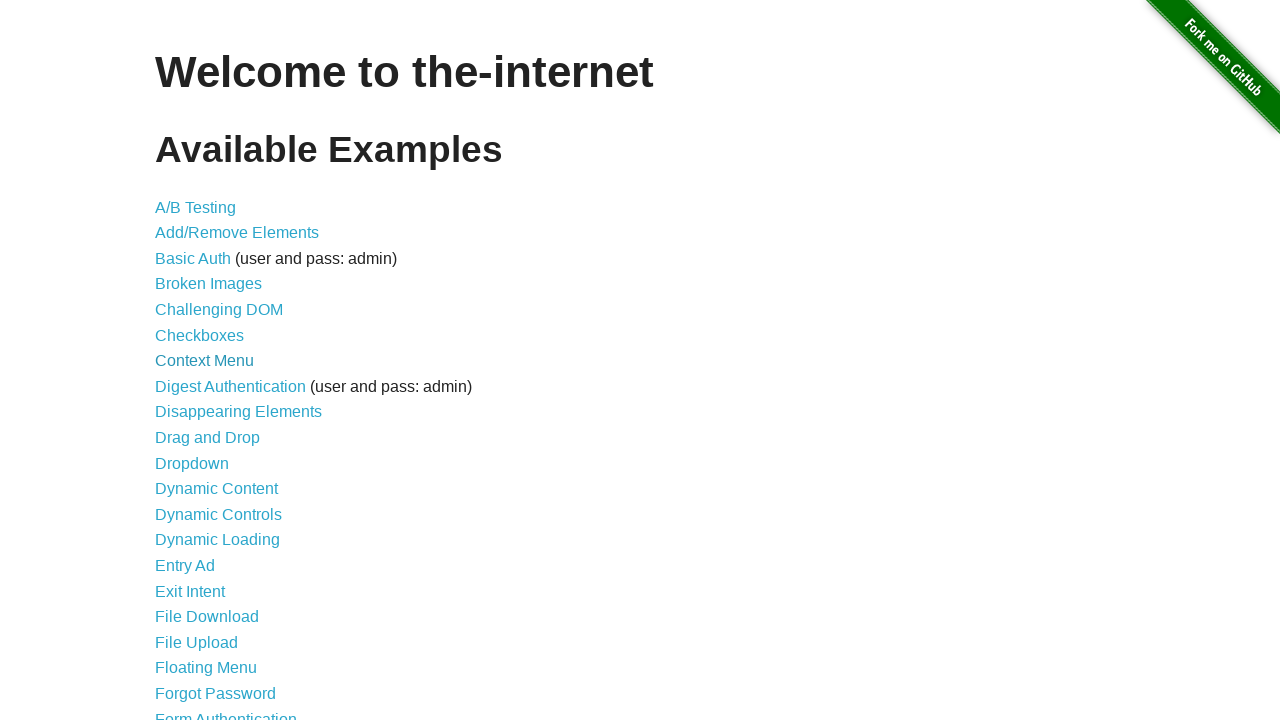

Clicked on navigation link: Horizontal Slider at (214, 361) on internal:text="Horizontal Slider"s
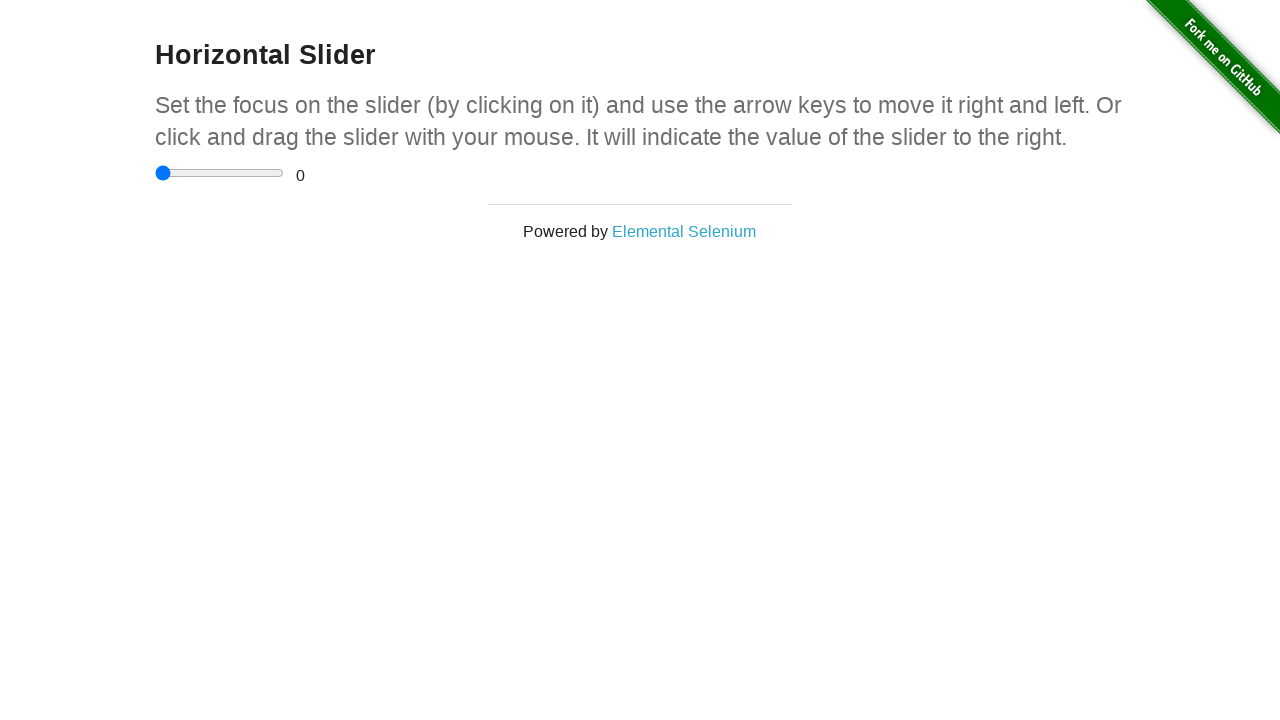

Page loaded after clicking Horizontal Slider
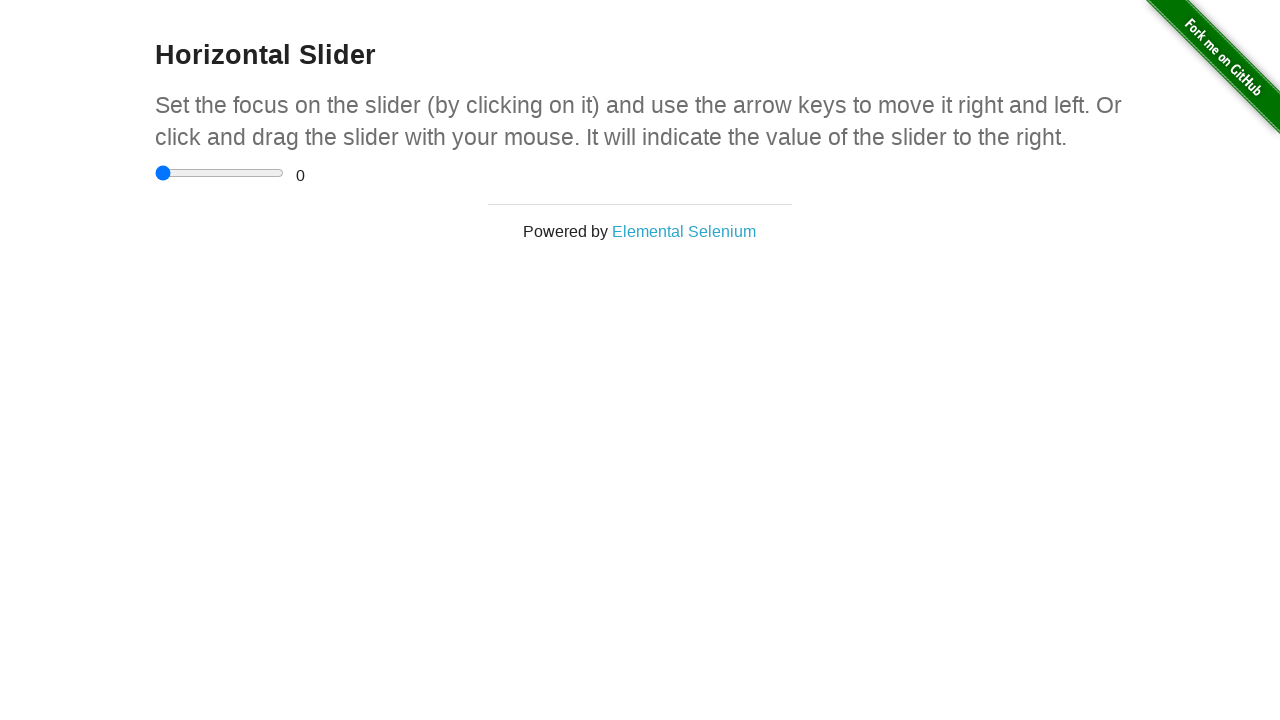

Navigated back to homepage
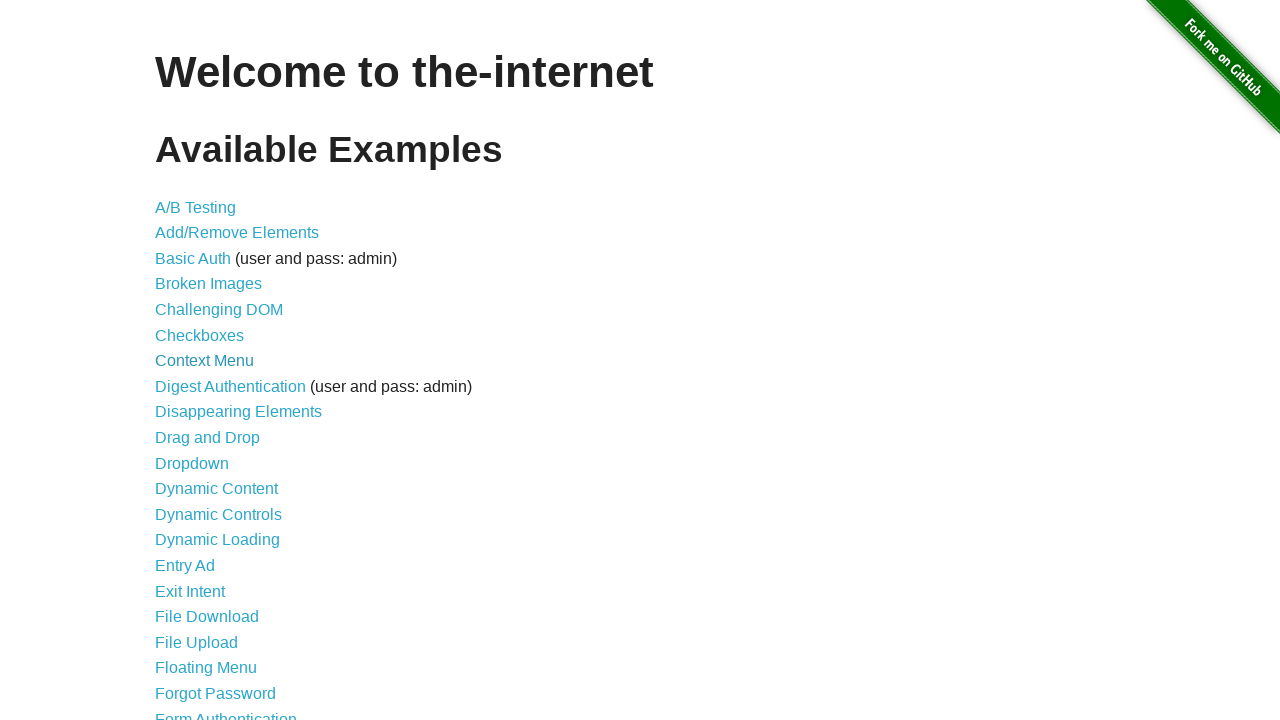

Clicked on navigation link: Hovers at (180, 360) on internal:text="Hovers"s
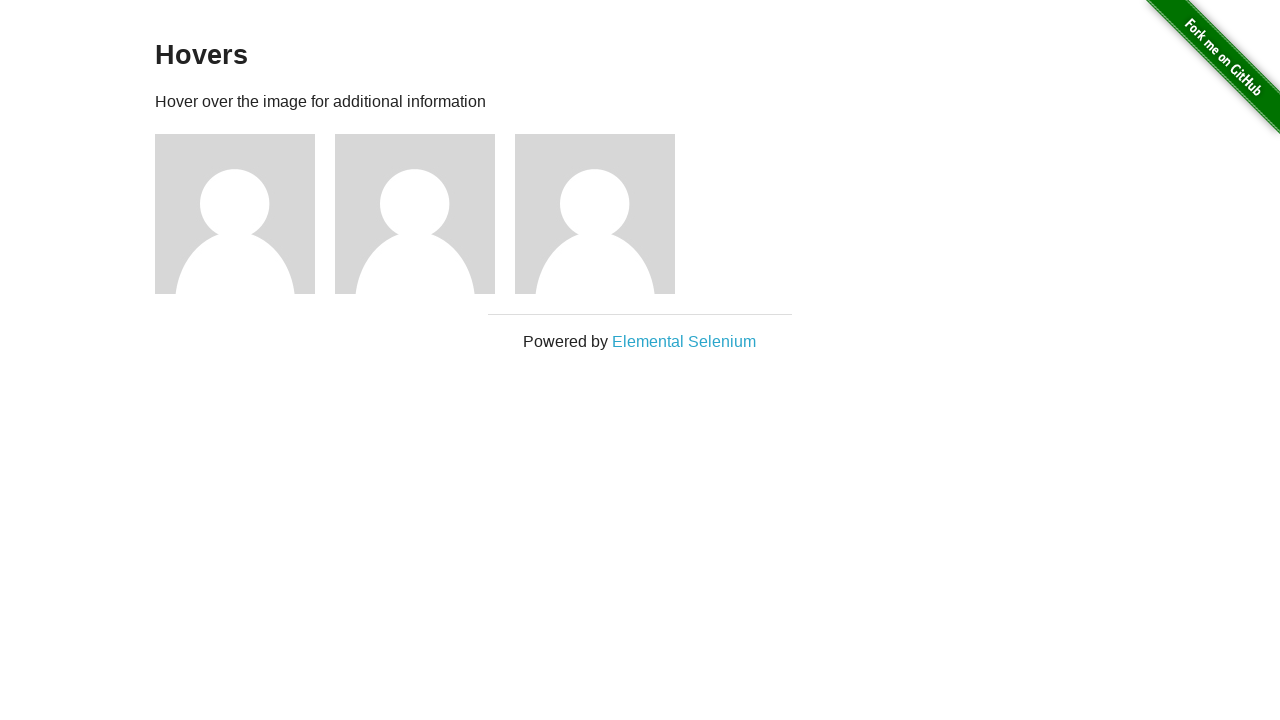

Page loaded after clicking Hovers
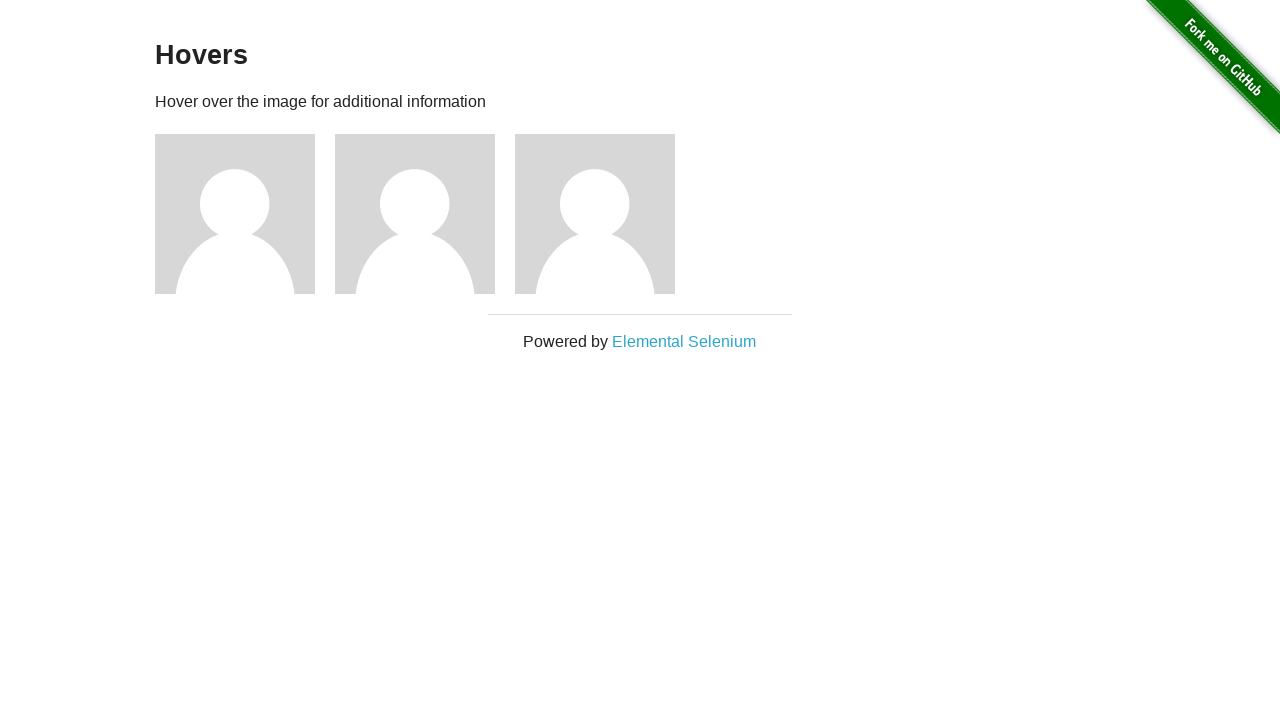

Navigated back to homepage
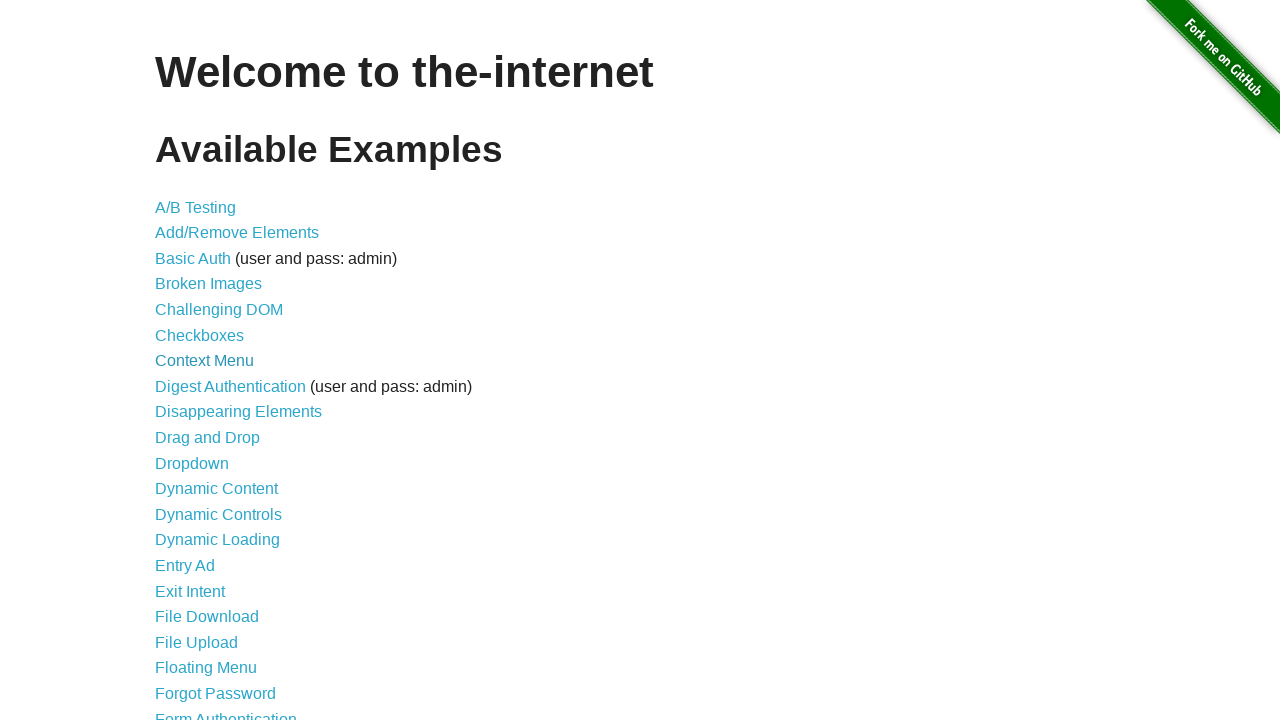

Clicked on navigation link: Infinite Scroll at (201, 360) on internal:text="Infinite Scroll"s
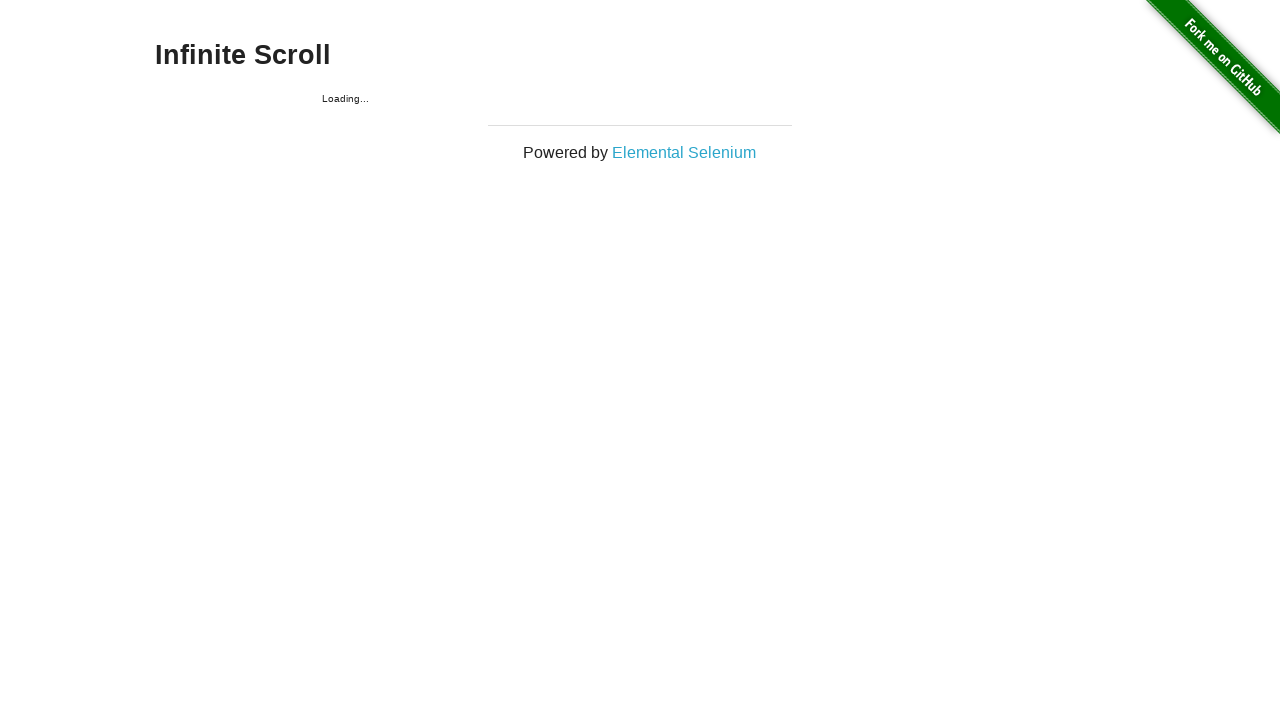

Page loaded after clicking Infinite Scroll
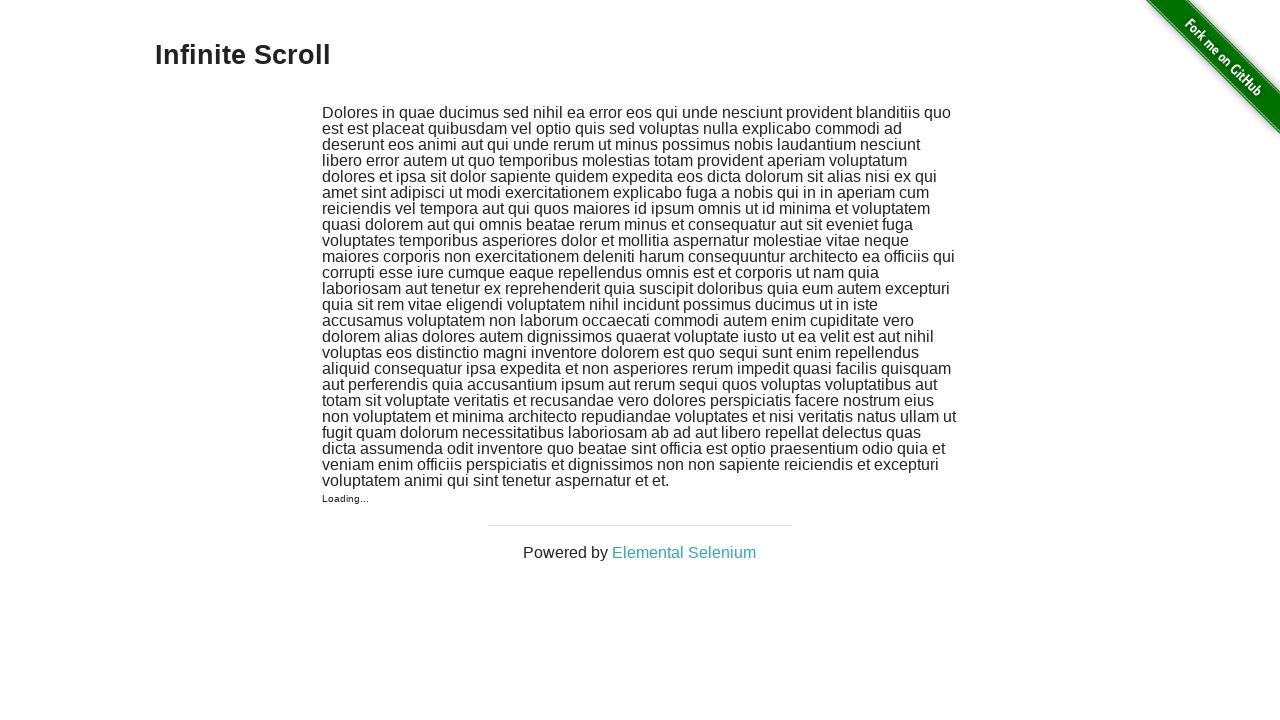

Navigated back to homepage
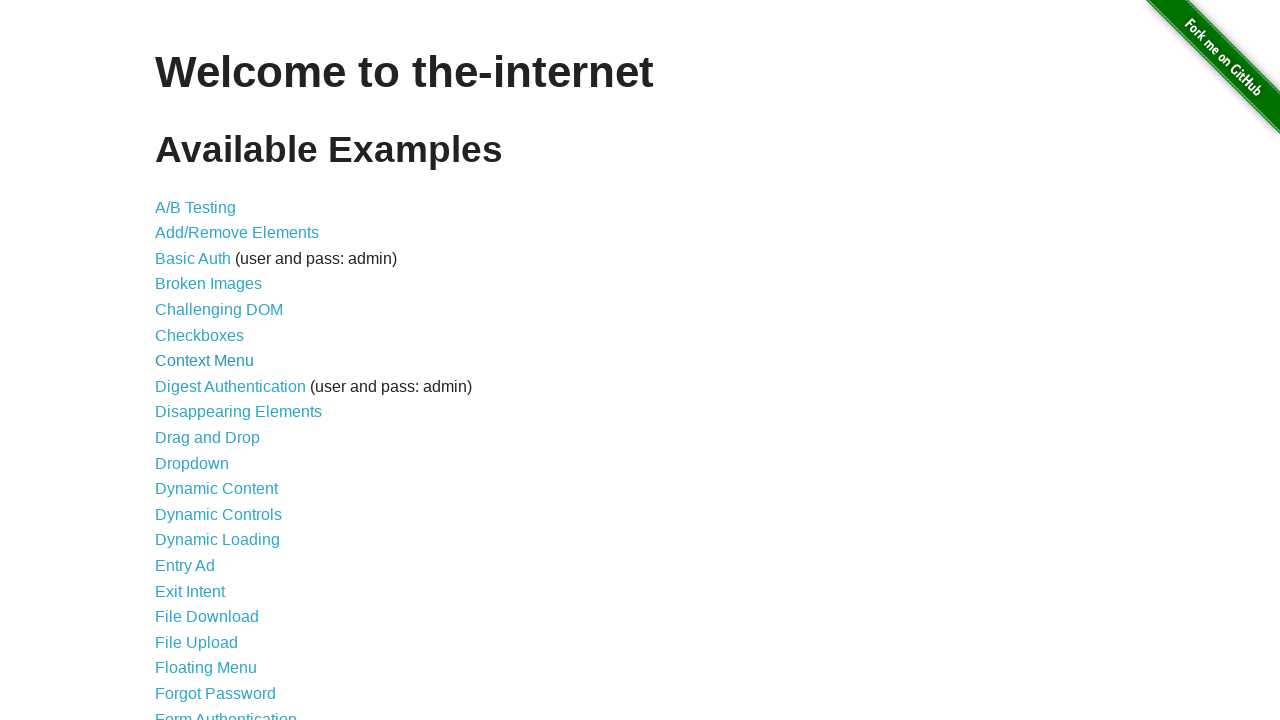

Clicked on navigation link: Inputs at (176, 361) on internal:text="Inputs"s
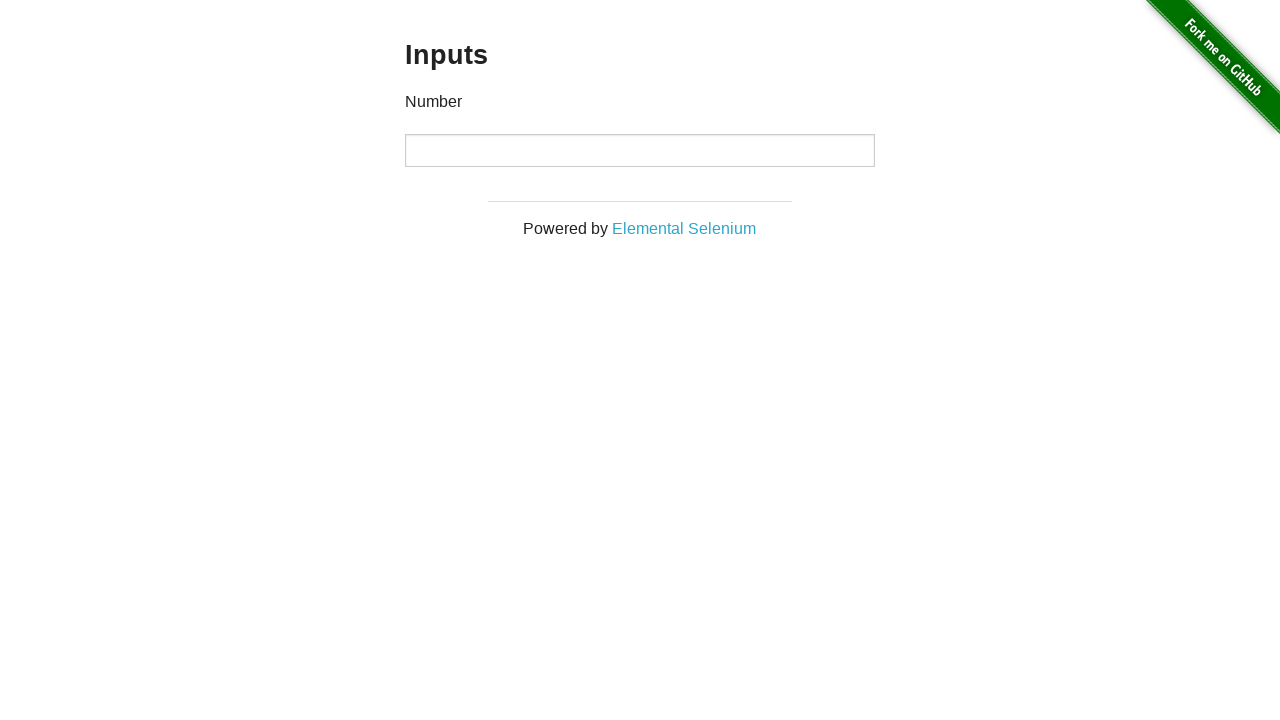

Page loaded after clicking Inputs
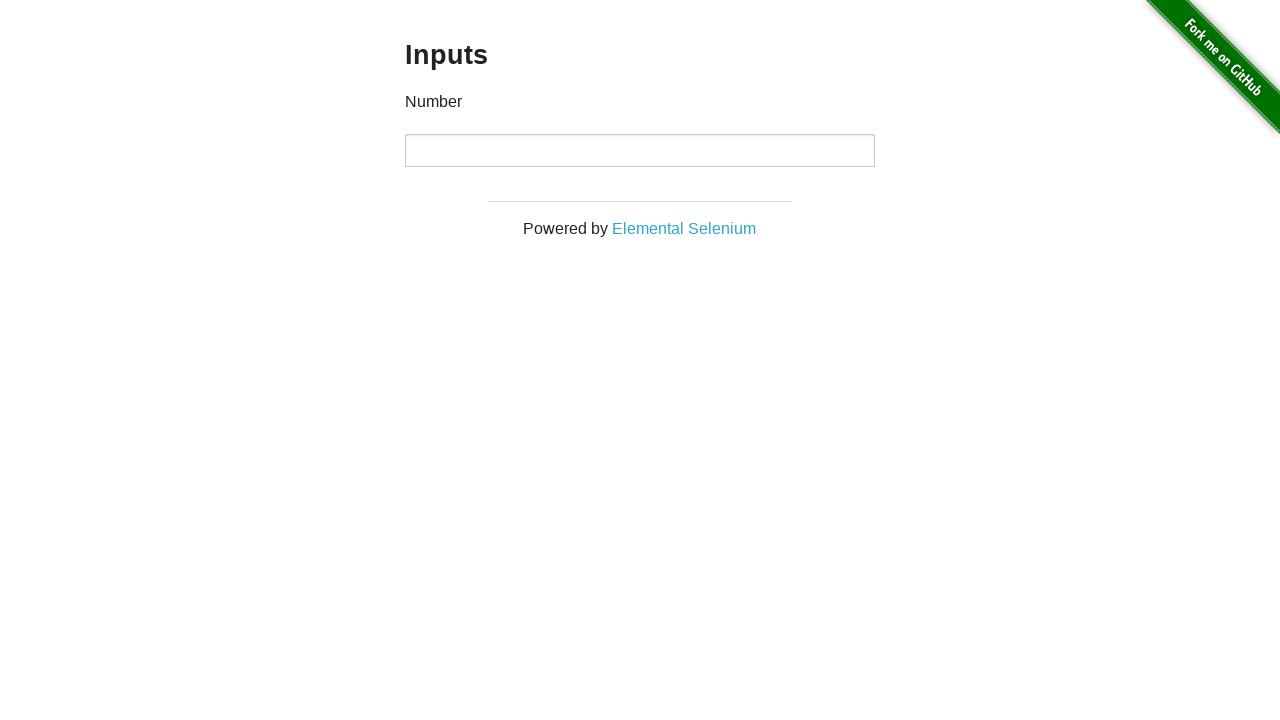

Navigated back to homepage
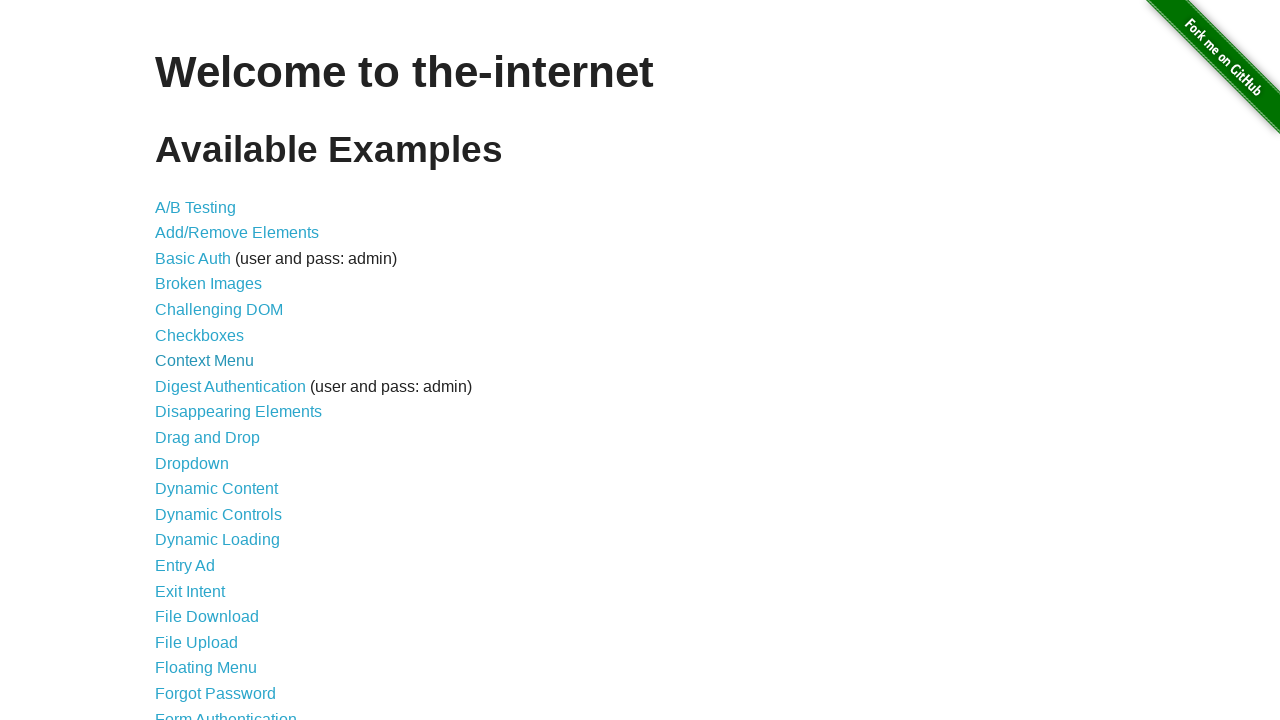

Clicked on navigation link: JQuery UI Menus at (216, 360) on internal:text="JQuery UI Menus"s
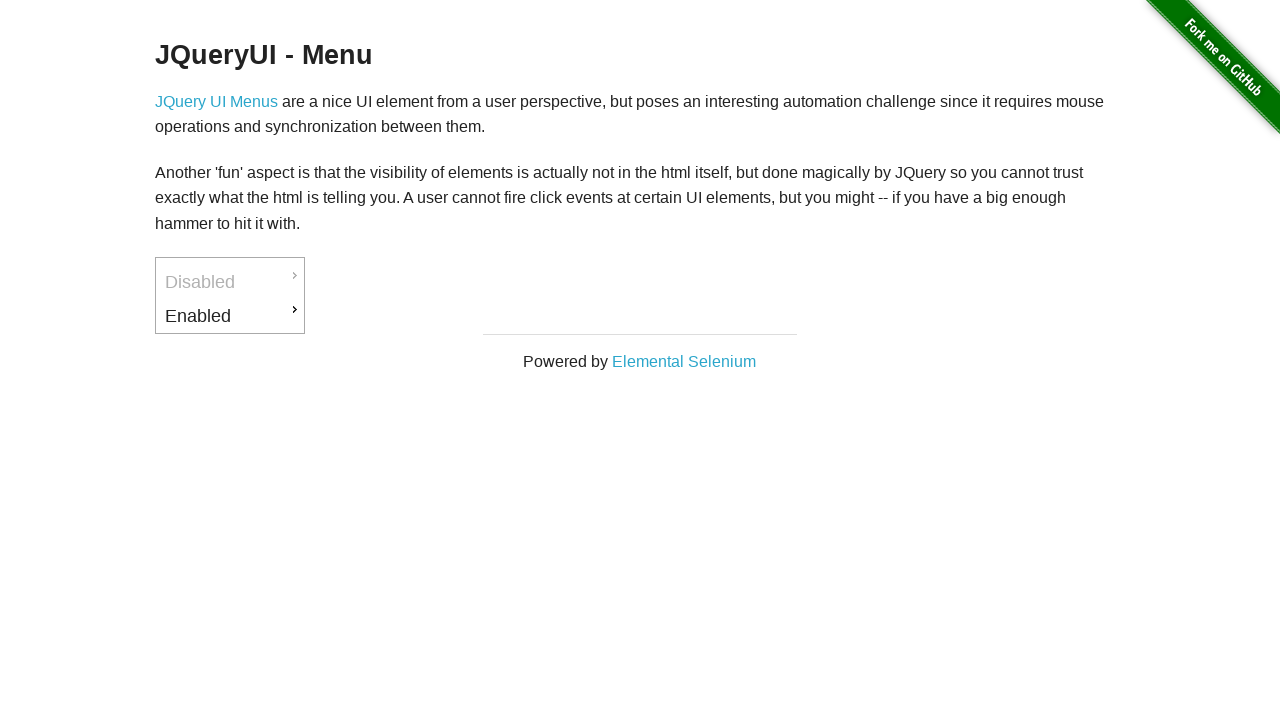

Page loaded after clicking JQuery UI Menus
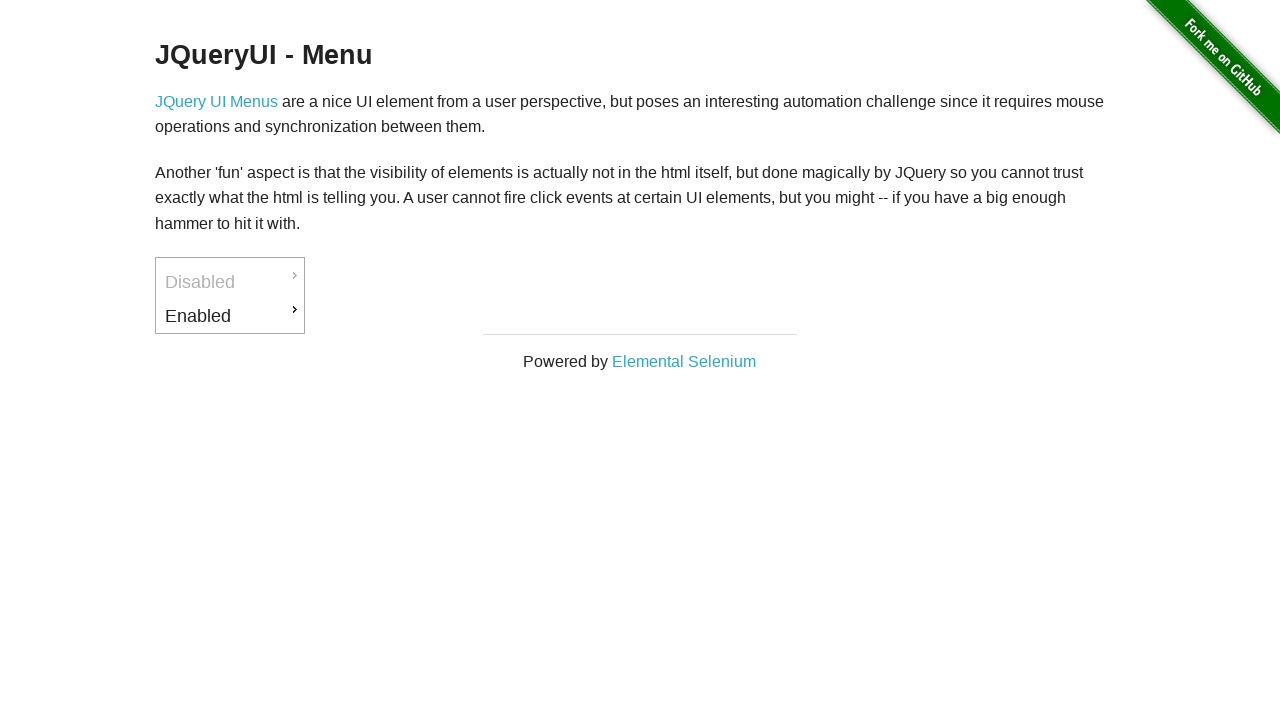

Navigated back to homepage
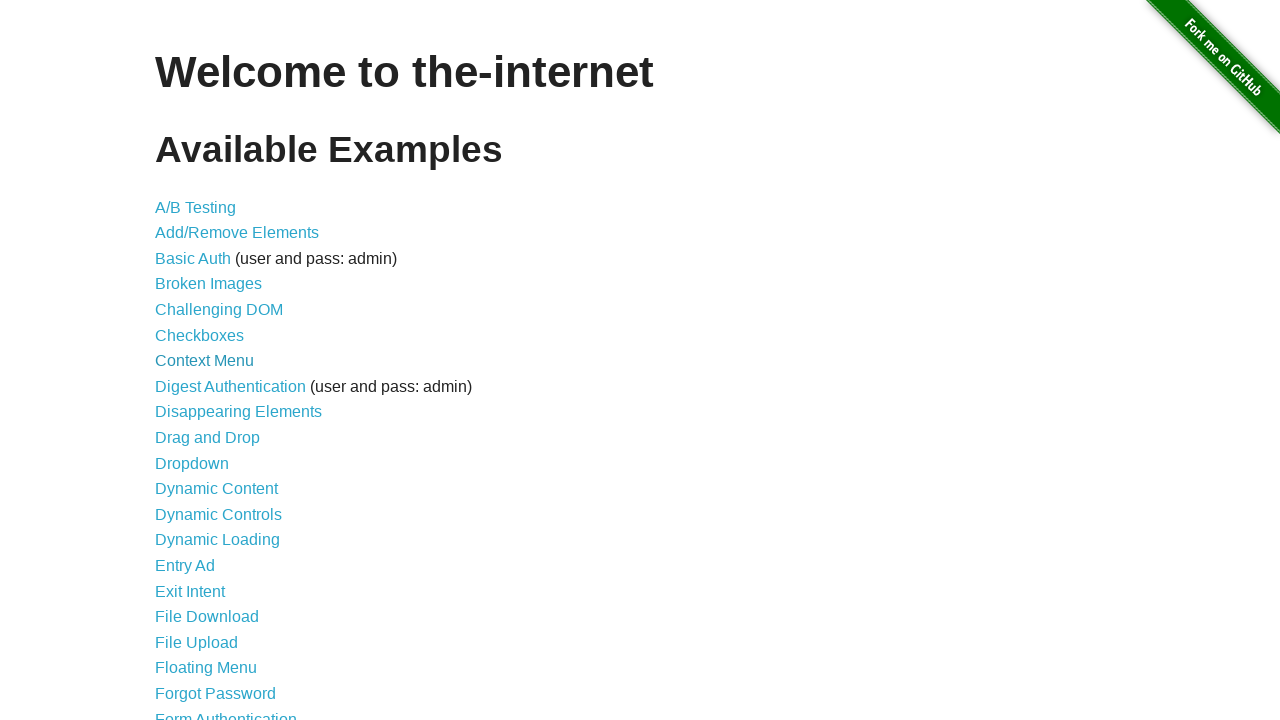

Clicked on navigation link: JavaScript Alerts at (214, 361) on internal:text="JavaScript Alerts"s
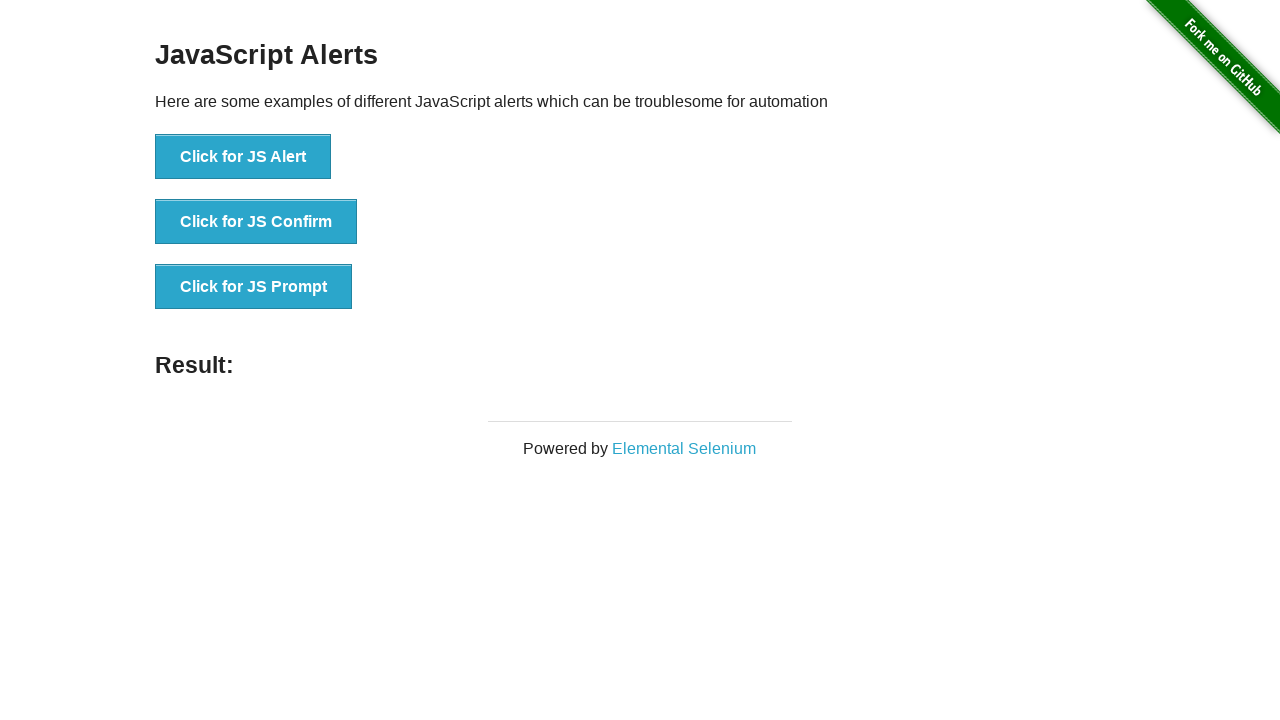

Page loaded after clicking JavaScript Alerts
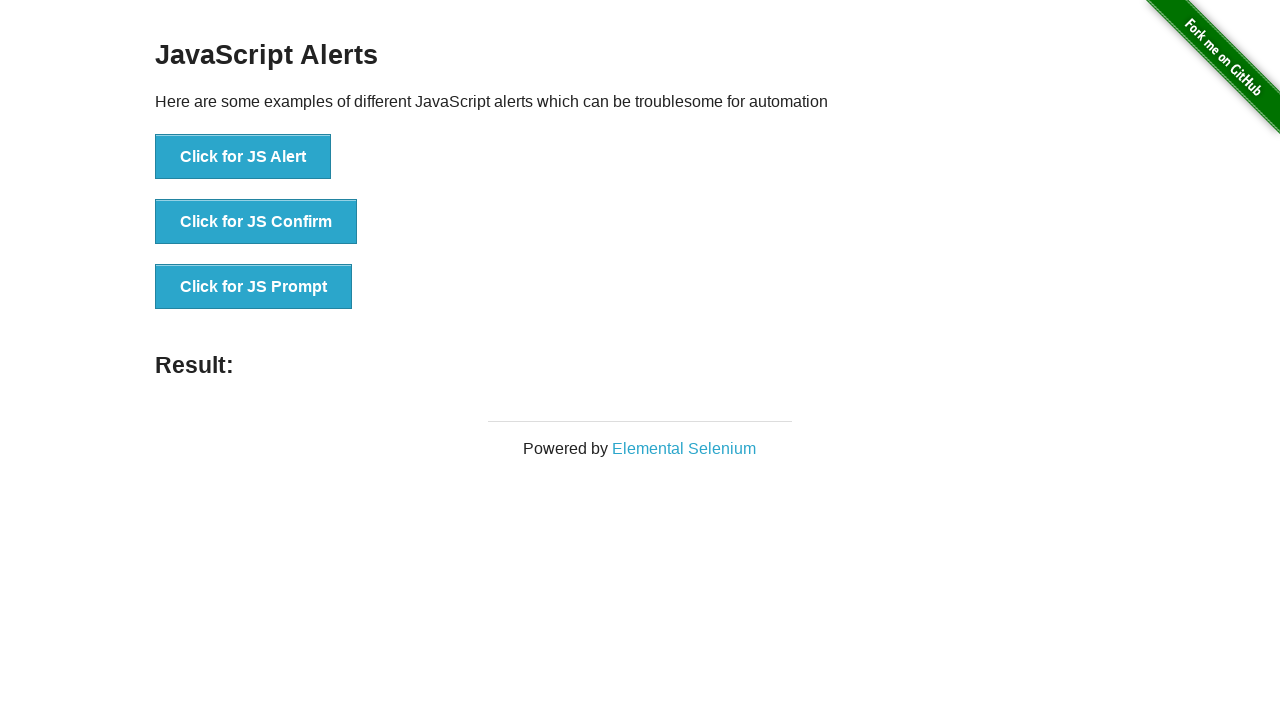

Navigated back to homepage
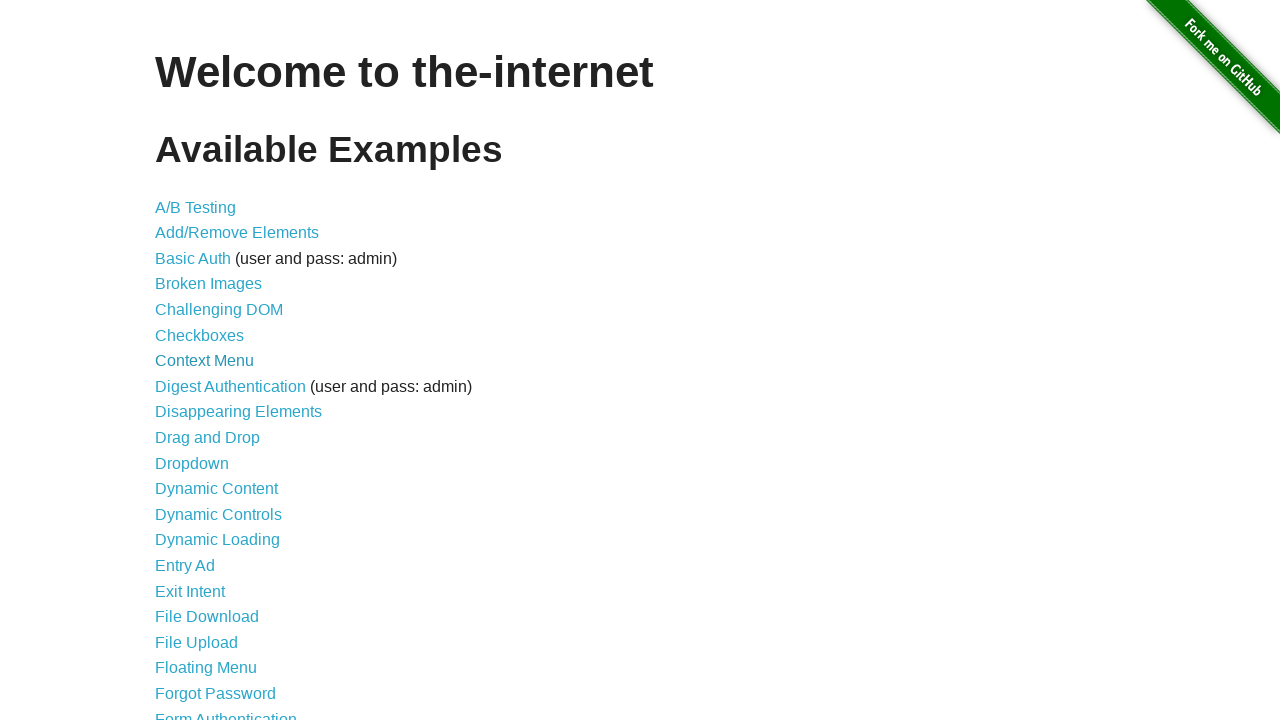

Clicked on navigation link: JavaScript onload event error at (259, 360) on internal:text="JavaScript onload event error"s
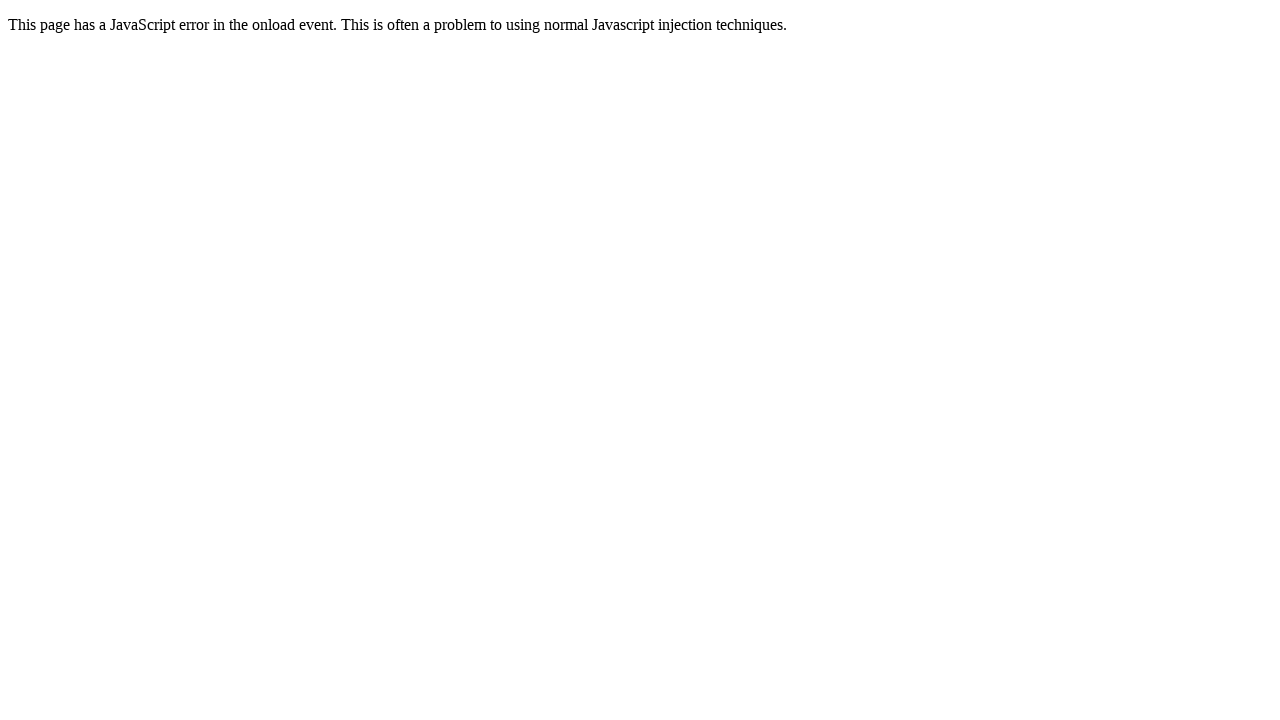

Page loaded after clicking JavaScript onload event error
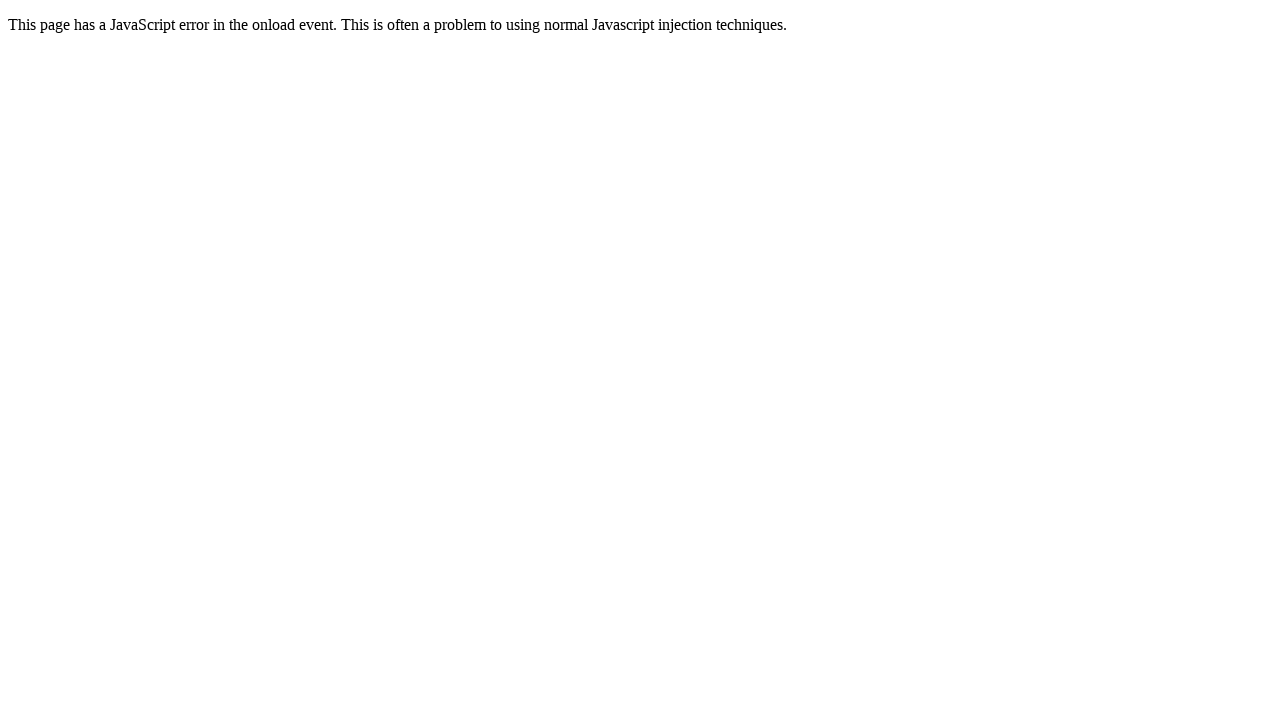

Navigated back to homepage
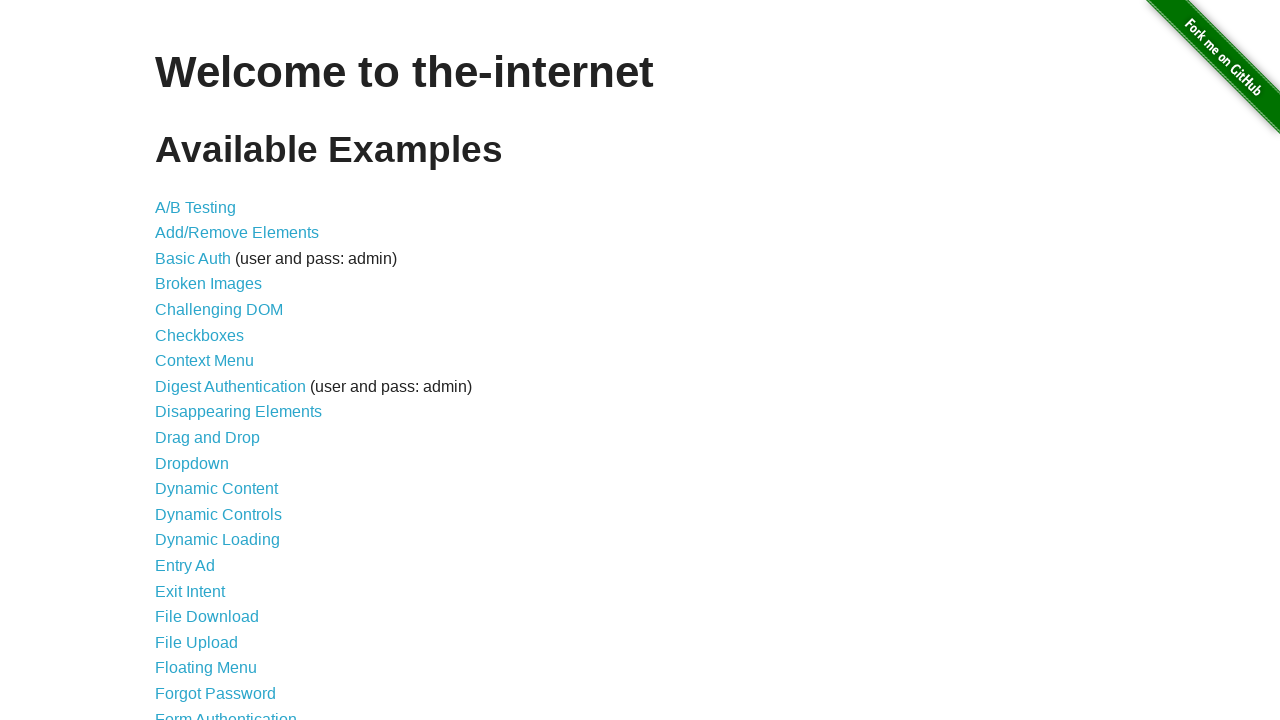

Clicked on navigation link: Key Presses at (200, 360) on internal:text="Key Presses"s
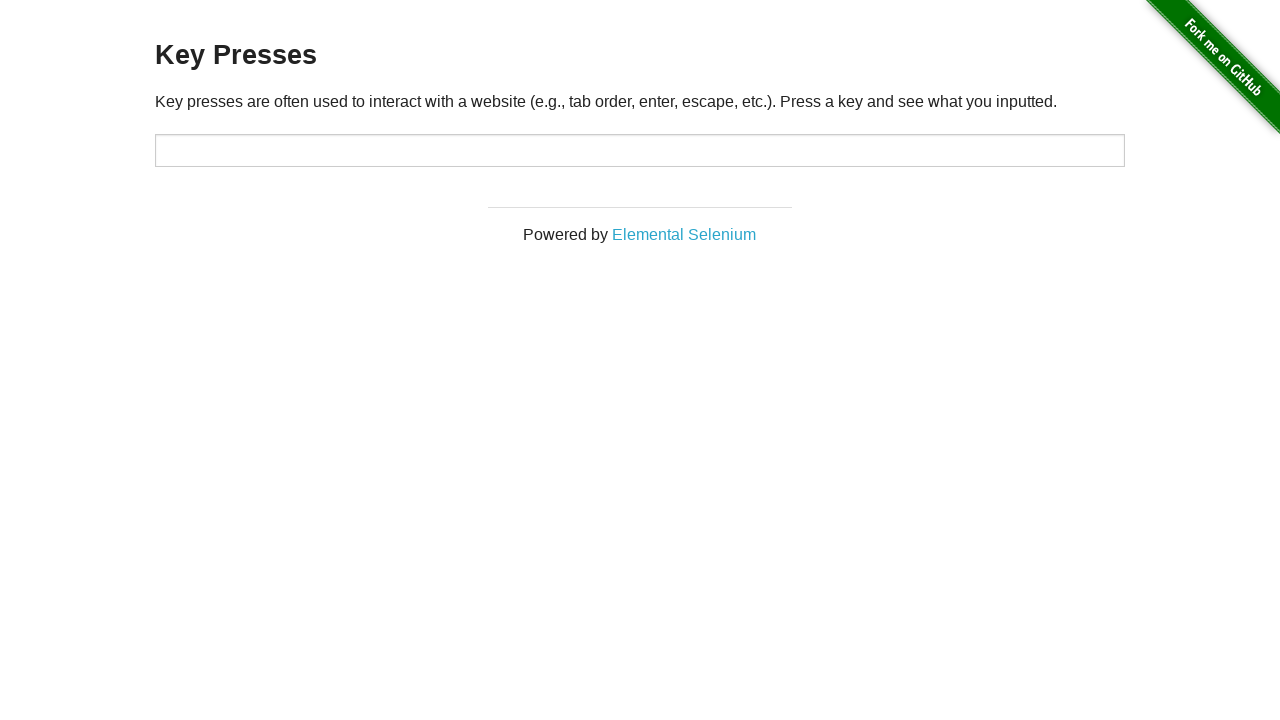

Page loaded after clicking Key Presses
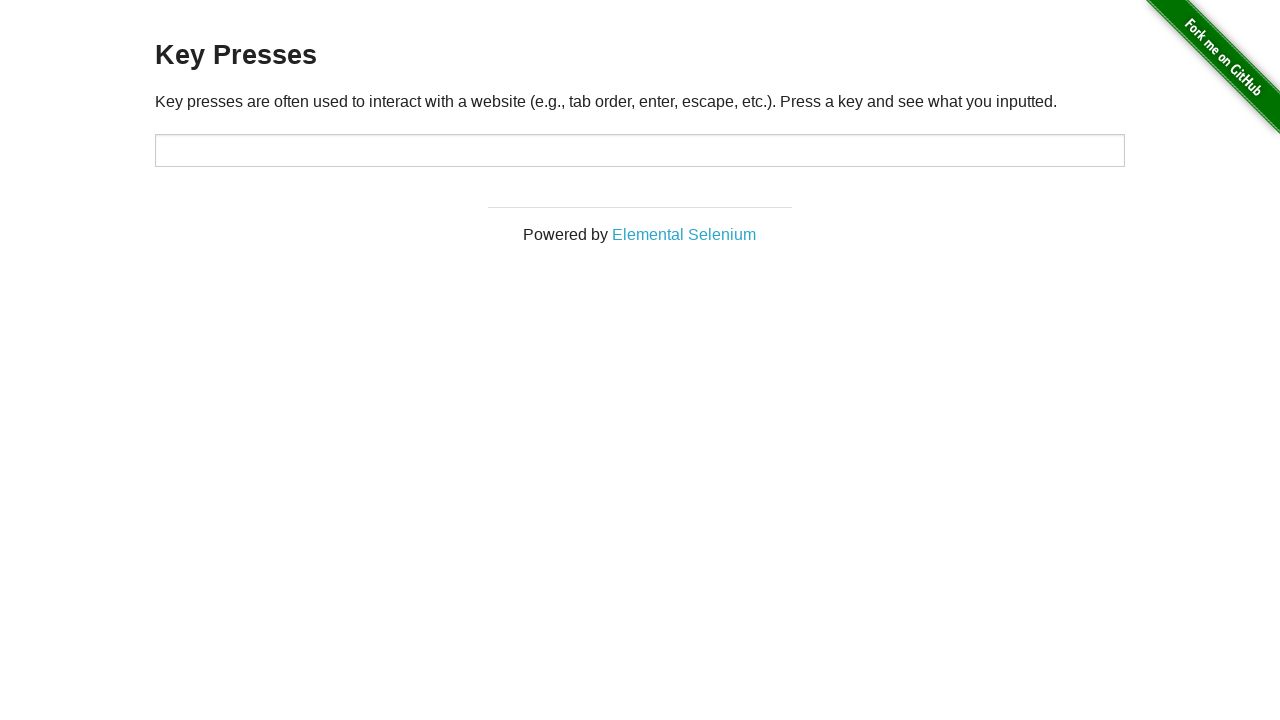

Navigated back to homepage
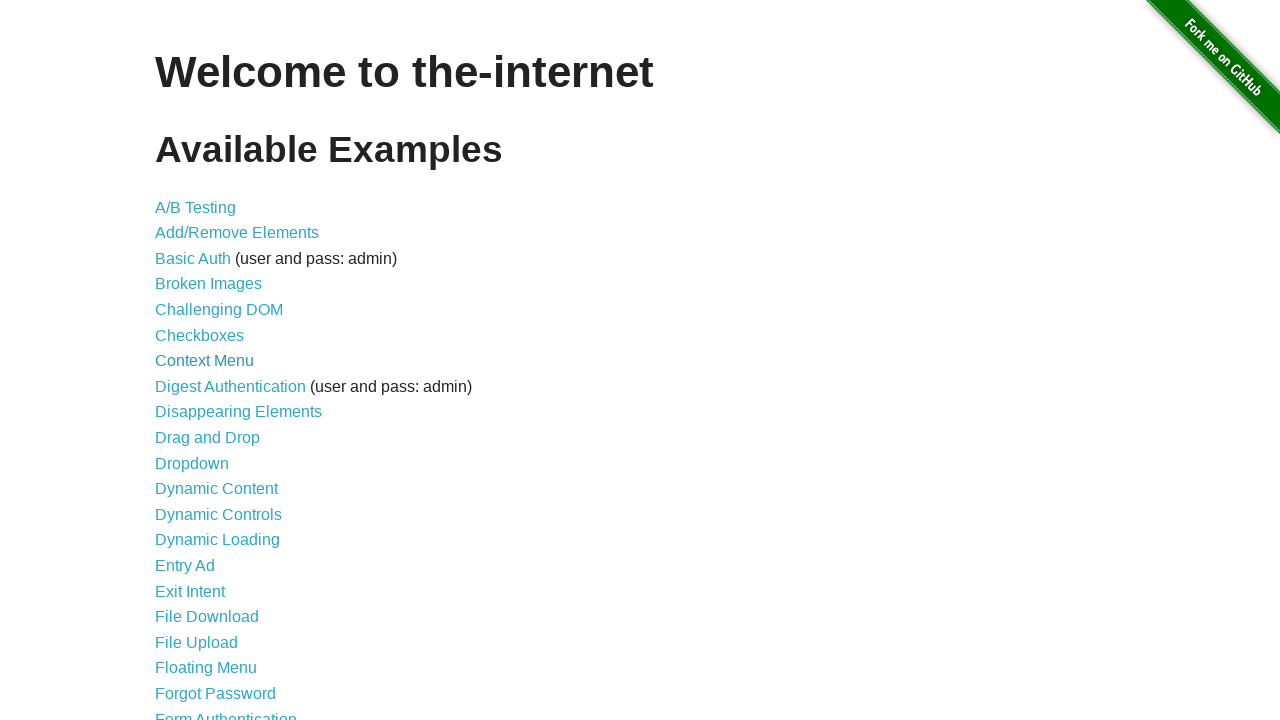

Clicked on navigation link: Large & Deep DOM at (225, 361) on internal:text="Large & Deep DOM"s
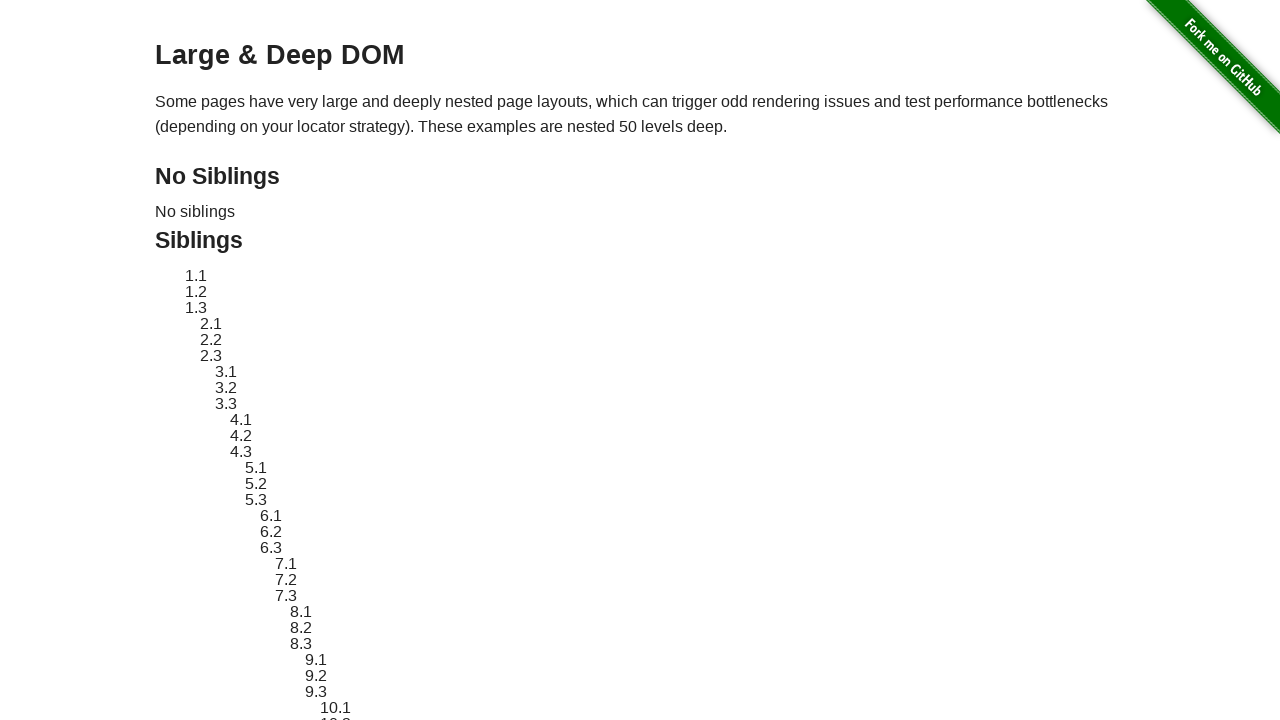

Page loaded after clicking Large & Deep DOM
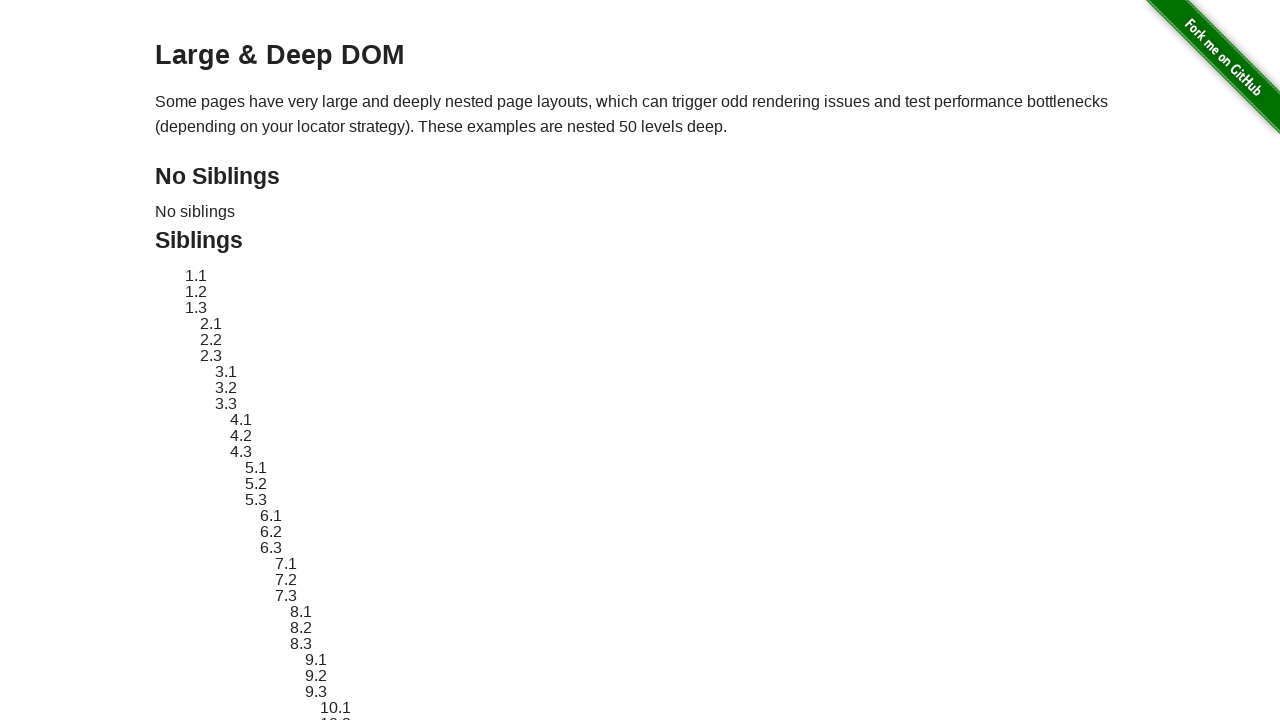

Navigated back to homepage
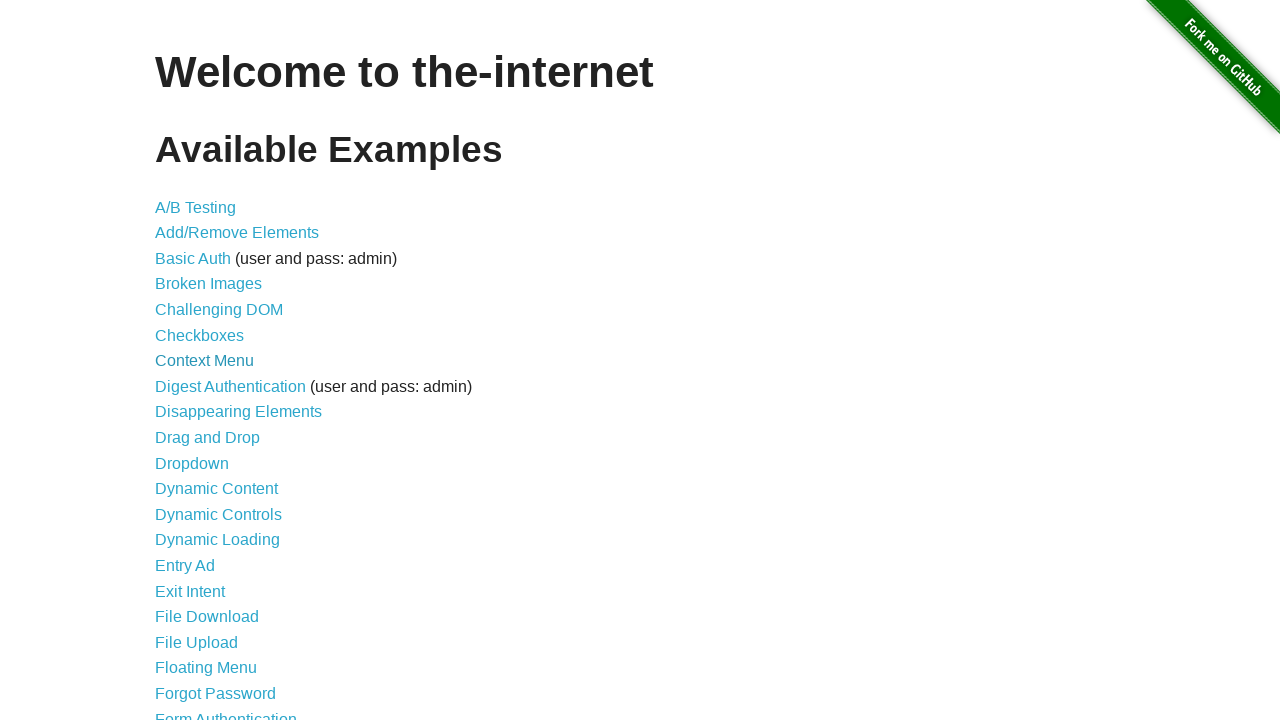

Clicked on navigation link: Multiple Windows at (218, 369) on internal:text="Multiple Windows"s
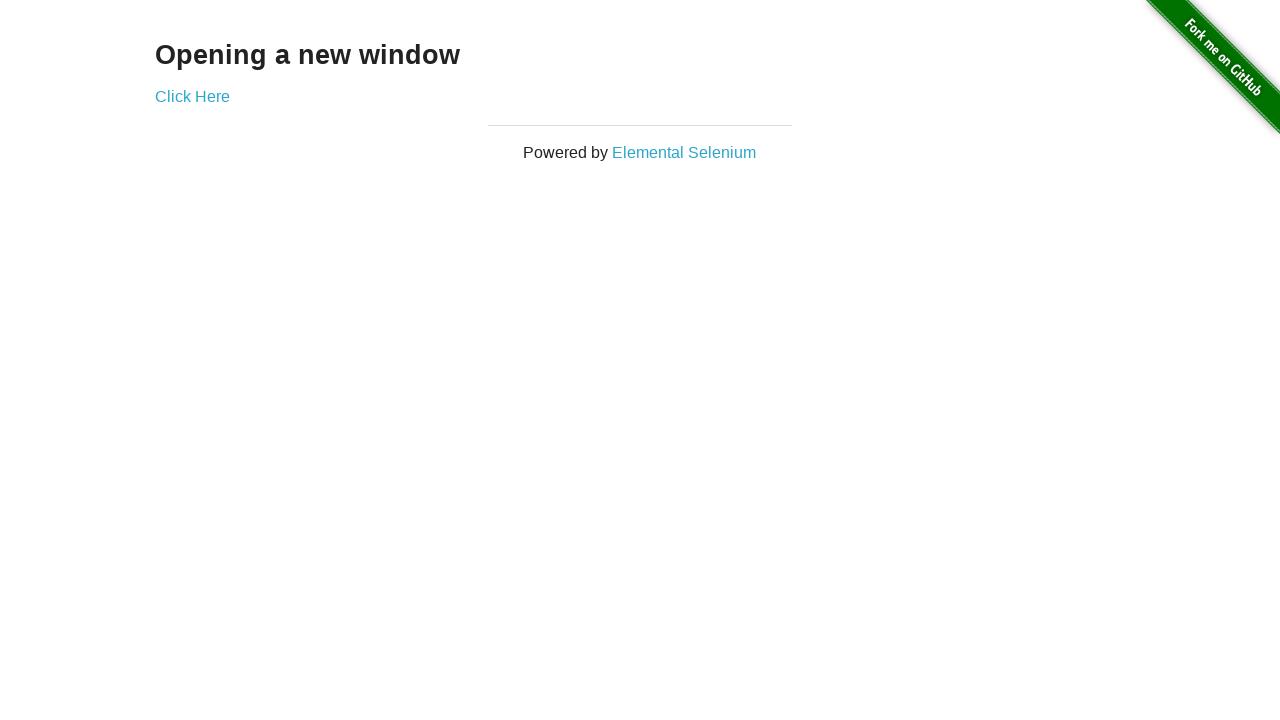

Page loaded after clicking Multiple Windows
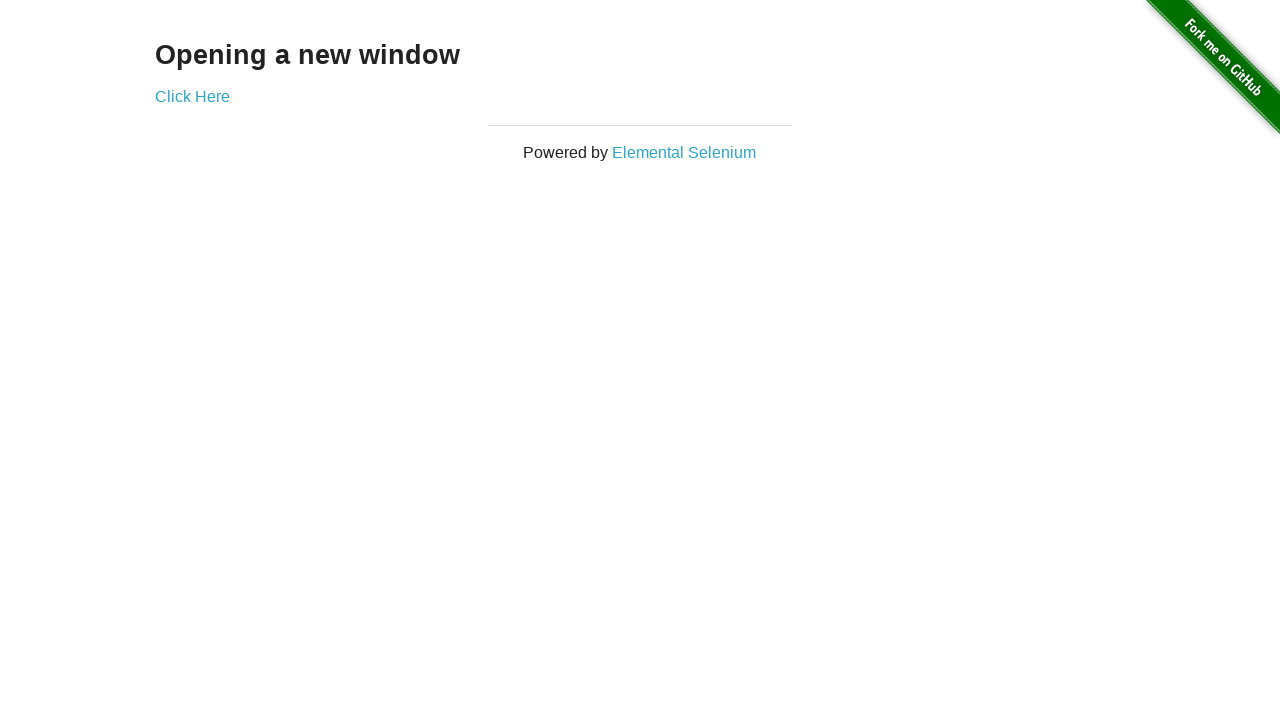

Navigated back to homepage
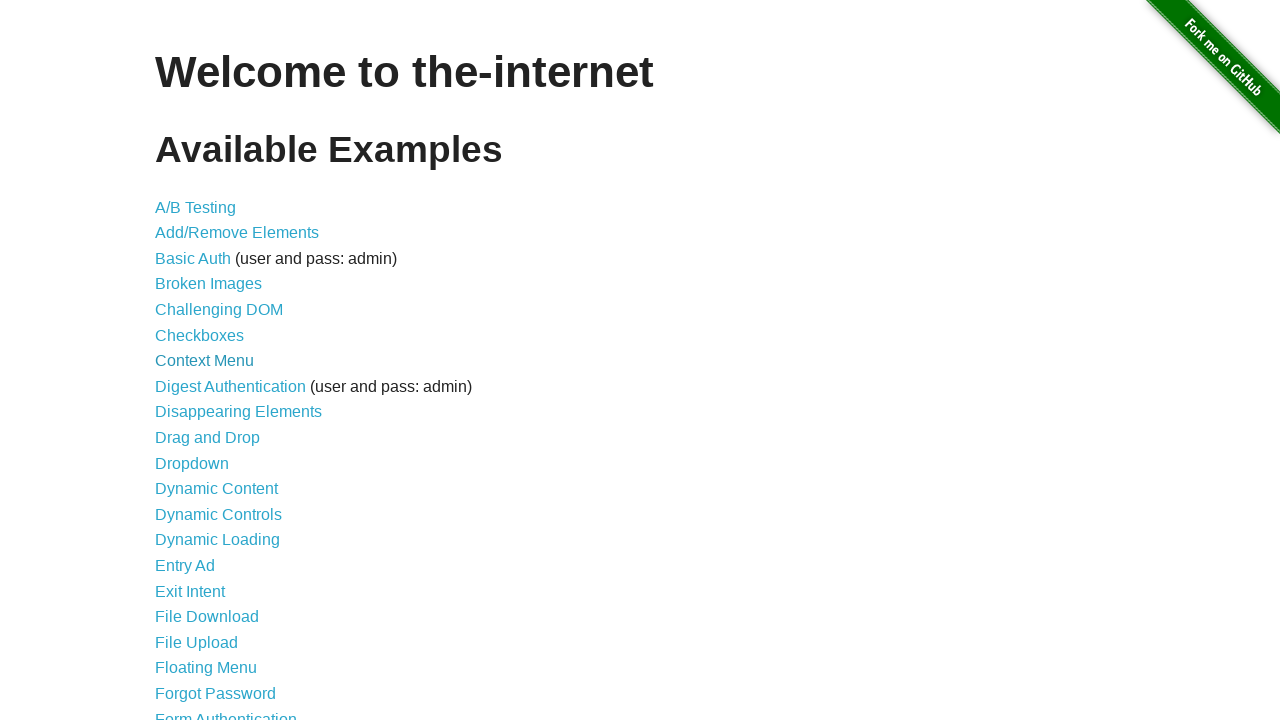

Clicked on navigation link: Nested Frames at (210, 395) on internal:text="Nested Frames"s
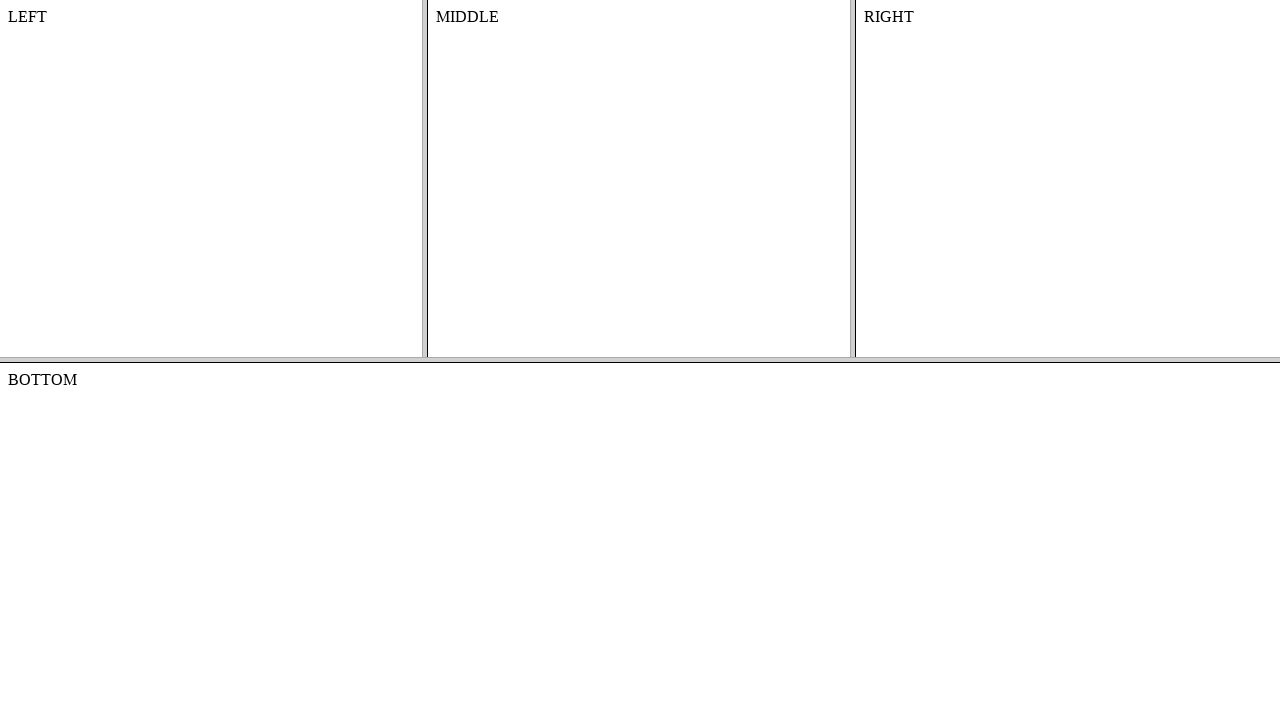

Page loaded after clicking Nested Frames
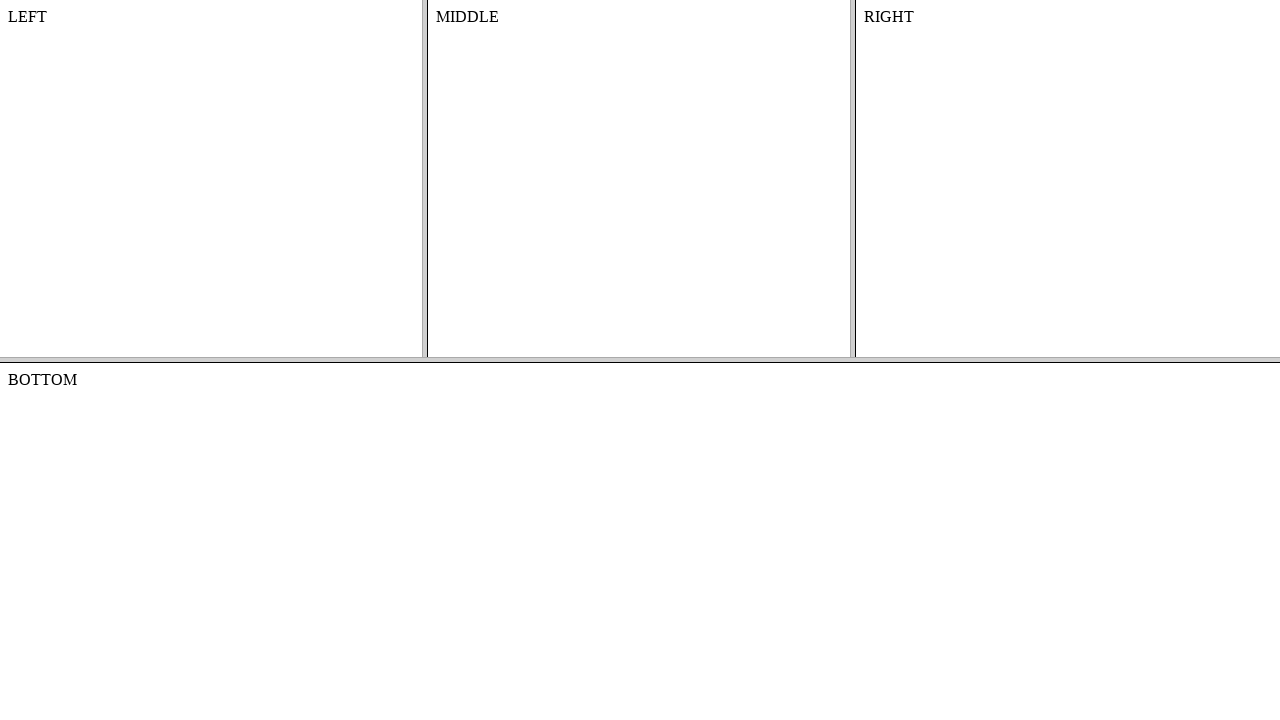

Navigated back to homepage
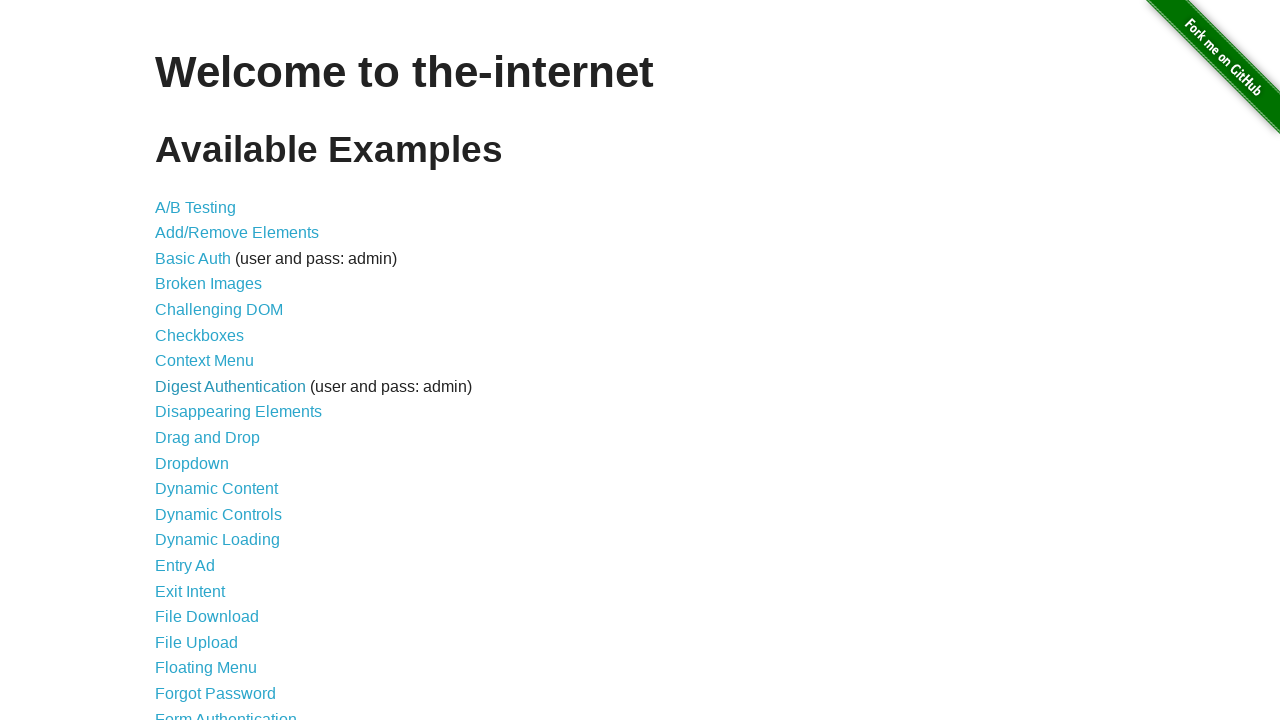

Clicked on navigation link: Notification Messages at (234, 420) on internal:text="Notification Messages"s
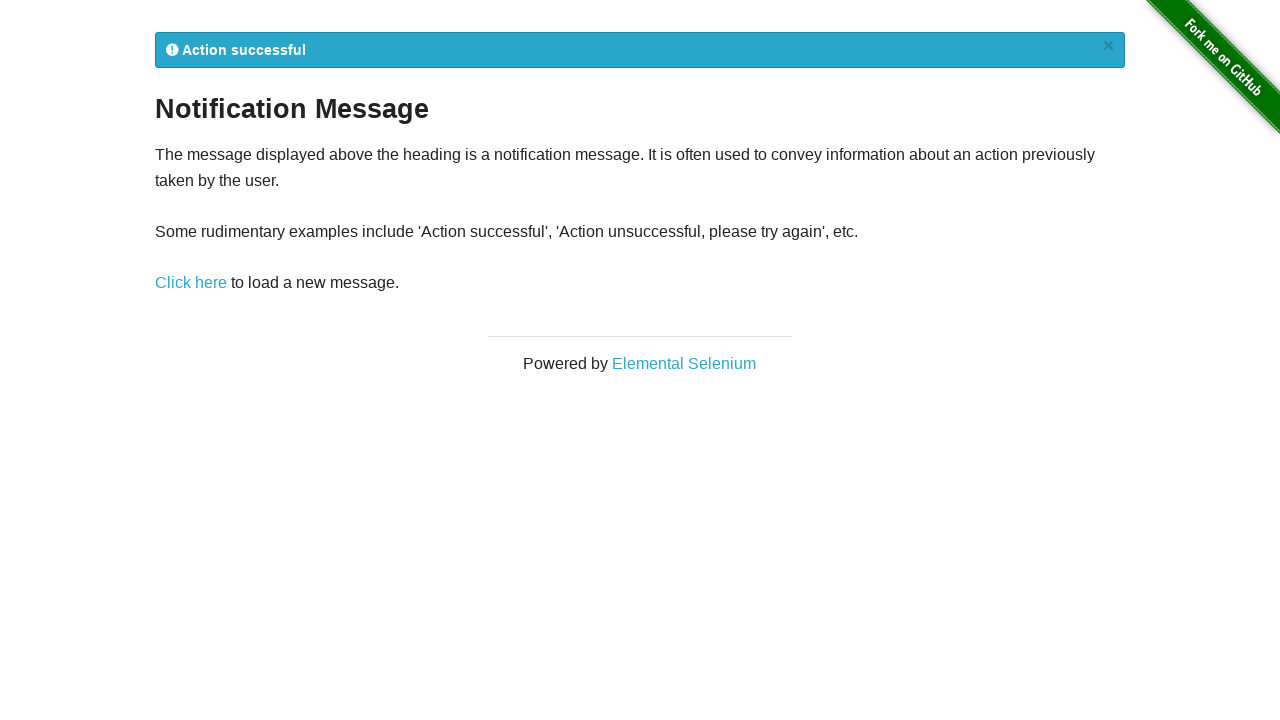

Page loaded after clicking Notification Messages
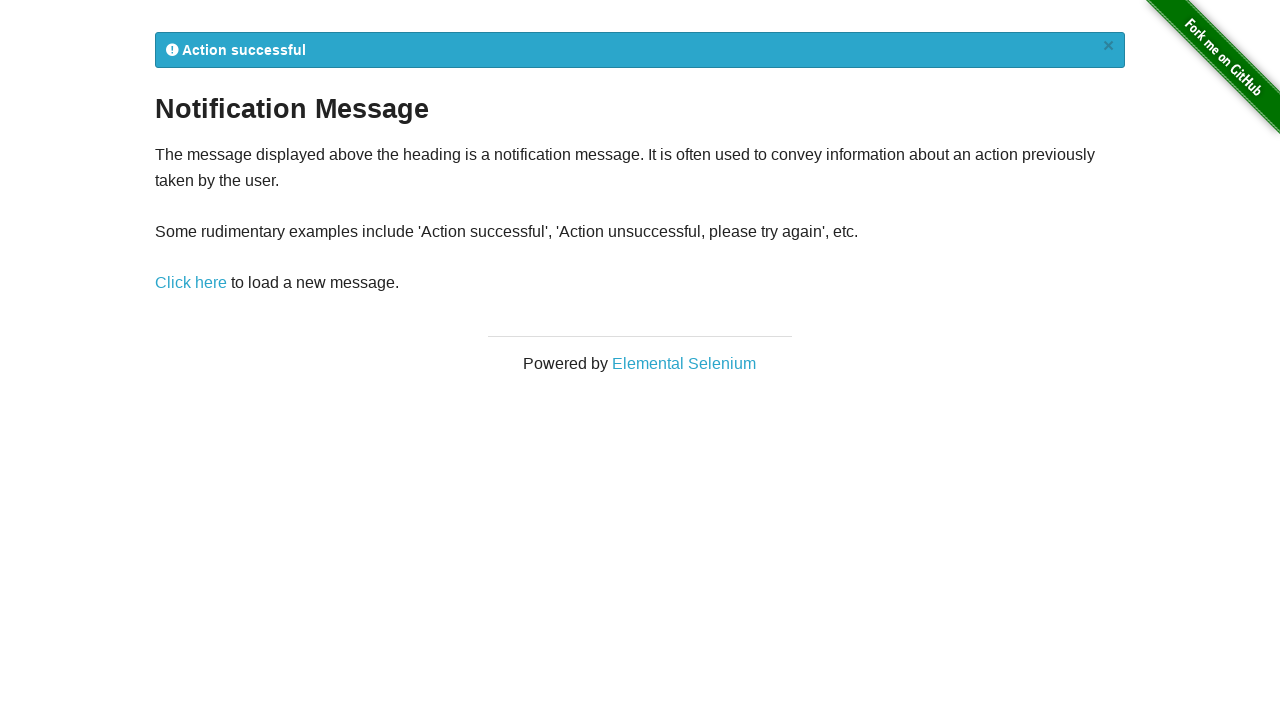

Navigated back to homepage
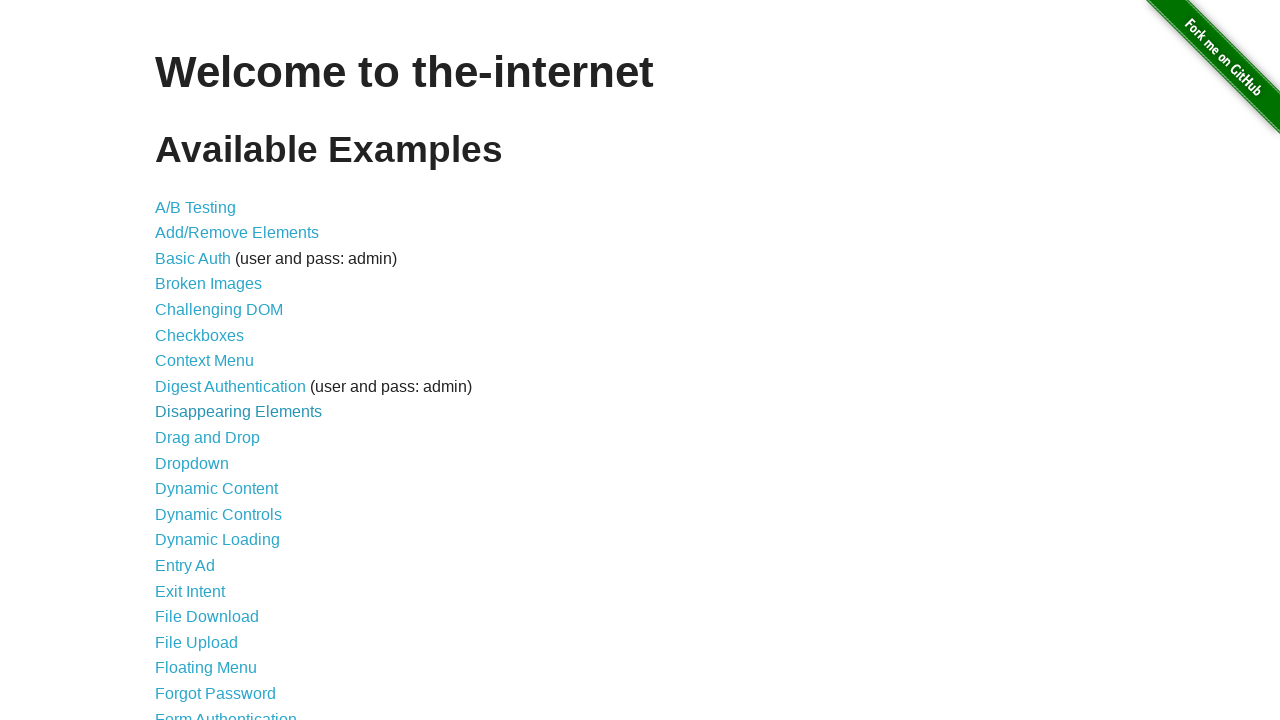

Clicked on navigation link: Redirect Link at (202, 446) on internal:text="Redirect Link"s
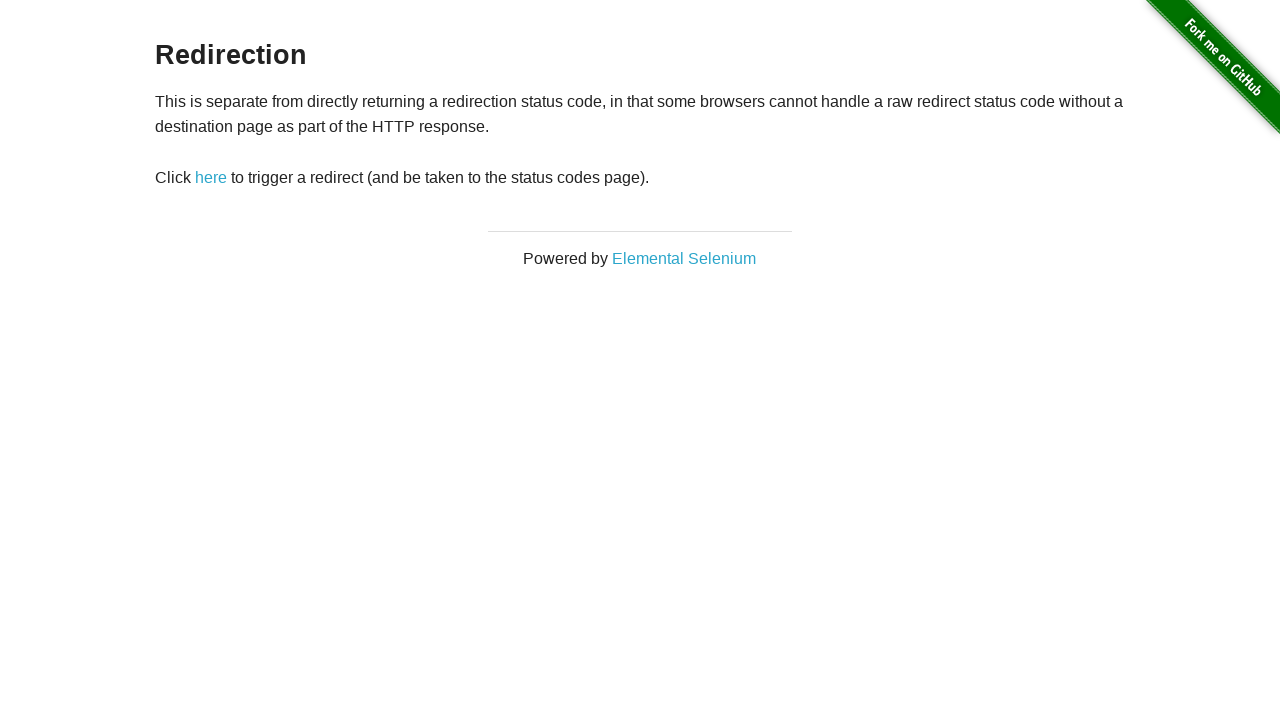

Page loaded after clicking Redirect Link
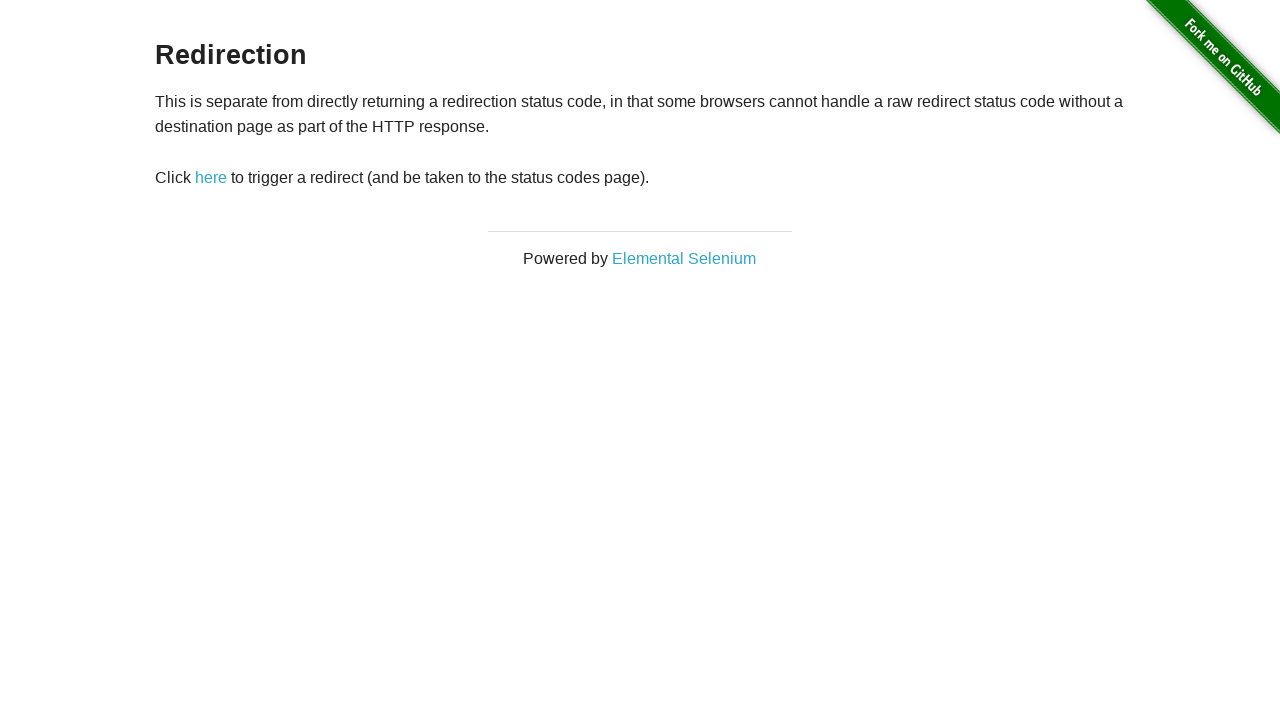

Navigated back to homepage
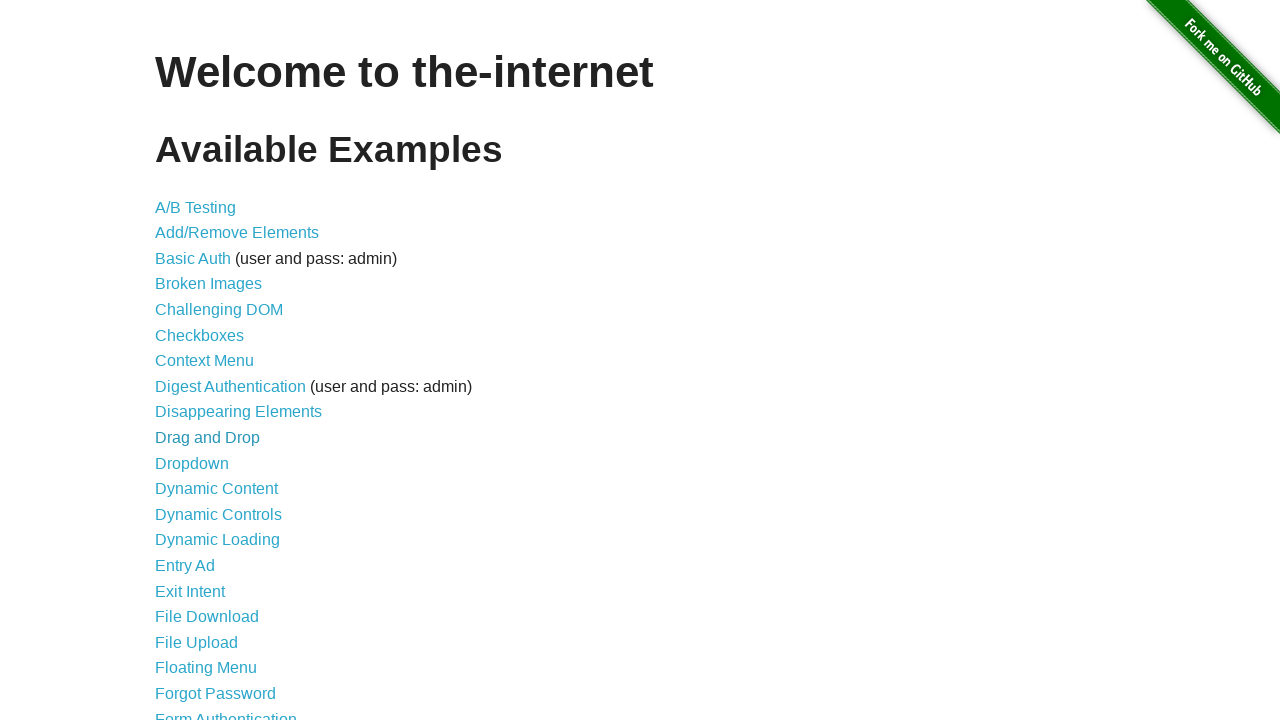

Clicked on navigation link: Secure File Download at (234, 472) on internal:text="Secure File Download"s
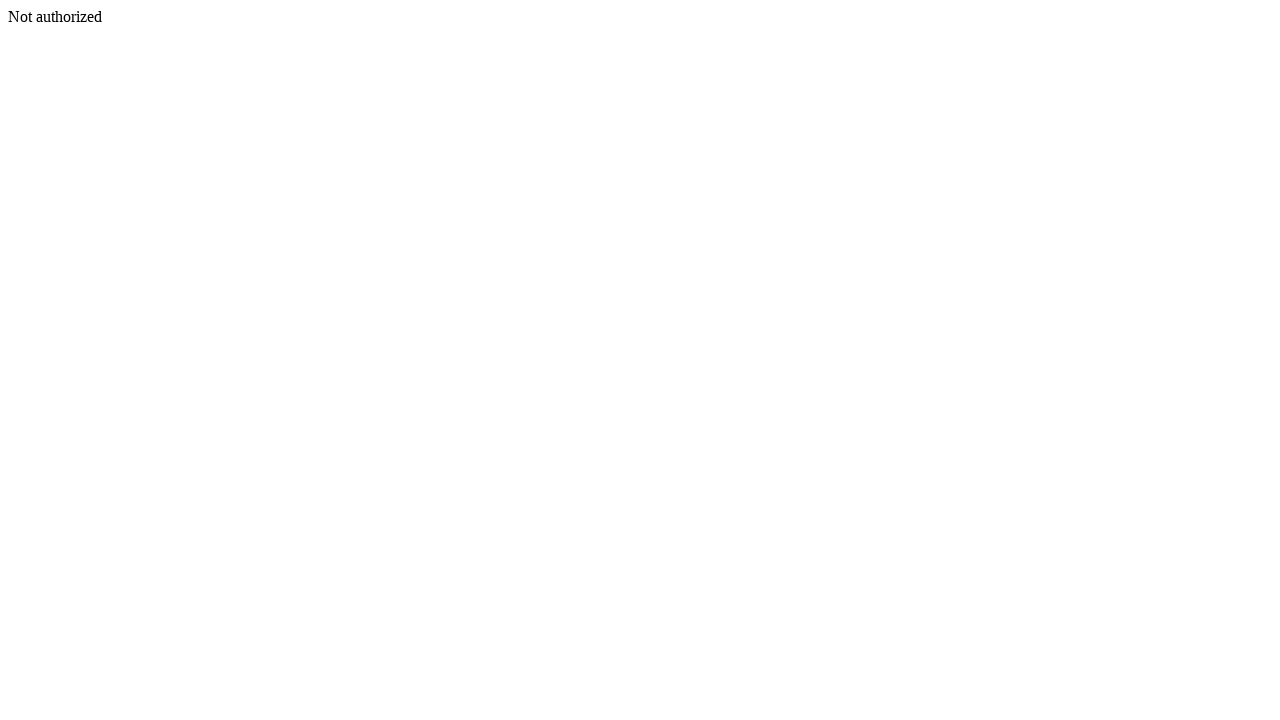

Page loaded after clicking Secure File Download
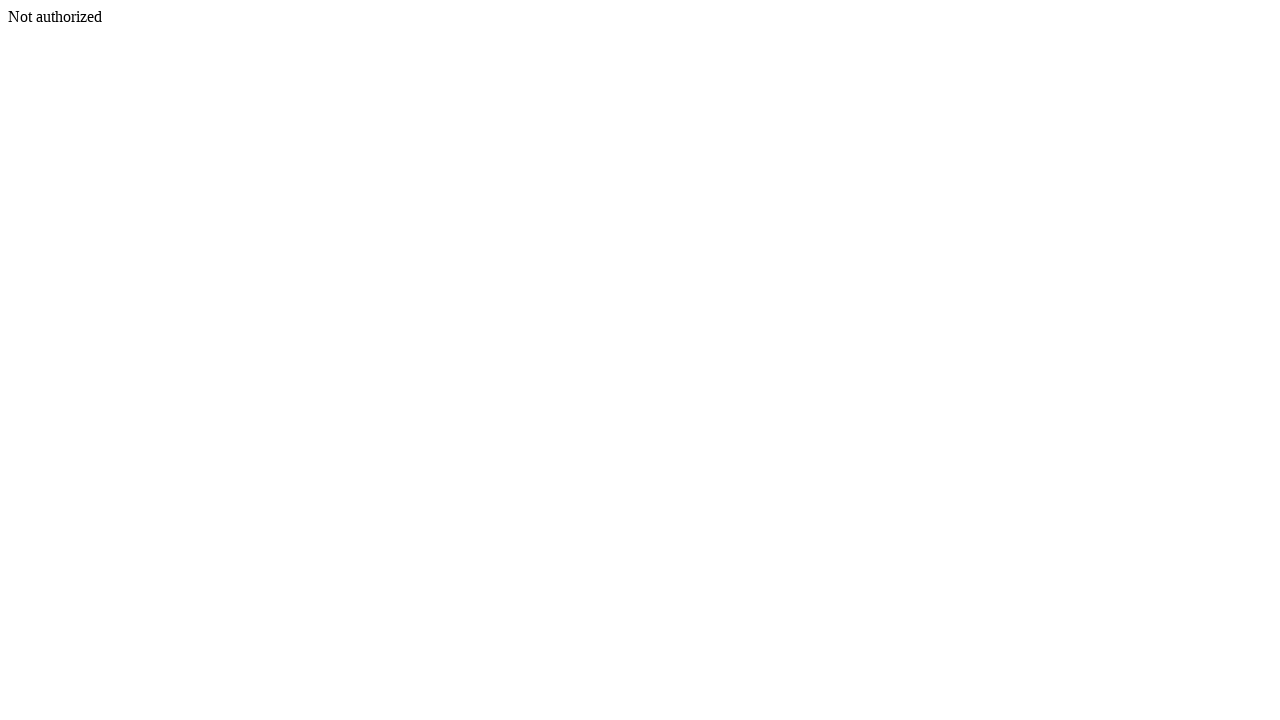

Navigated back to homepage
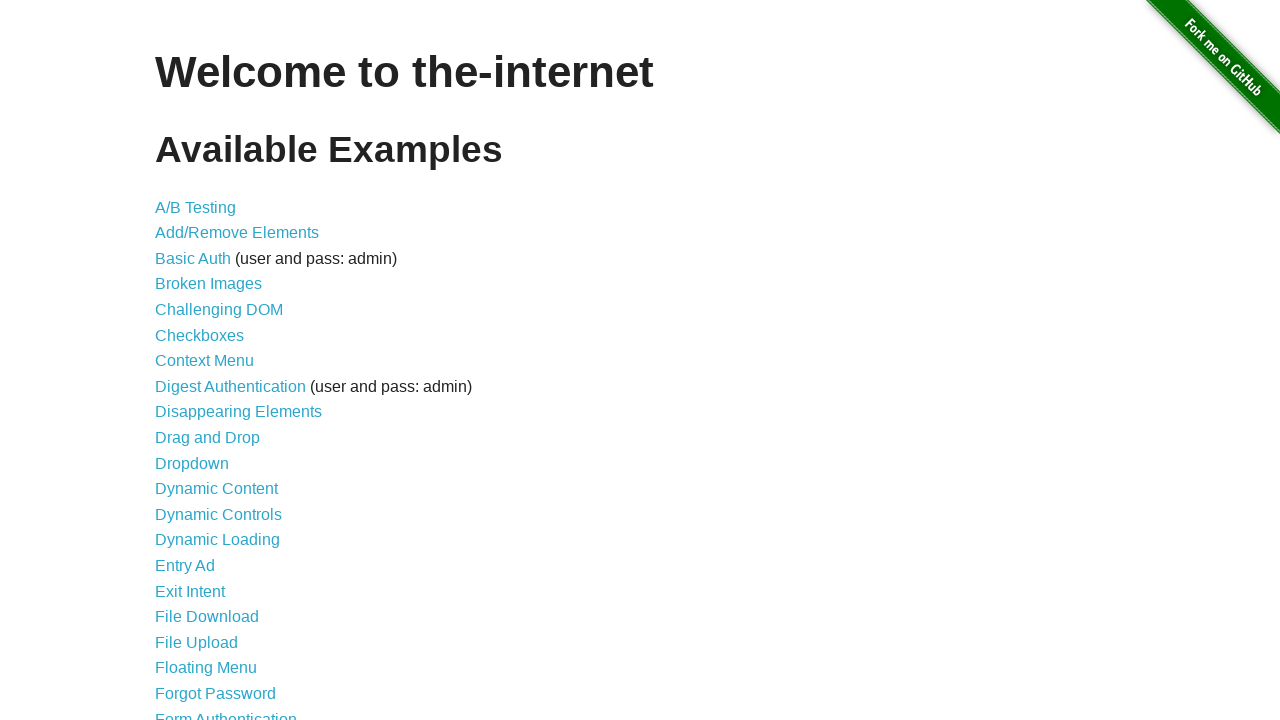

Clicked on navigation link: Shadow DOM at (205, 497) on internal:text="Shadow DOM"s
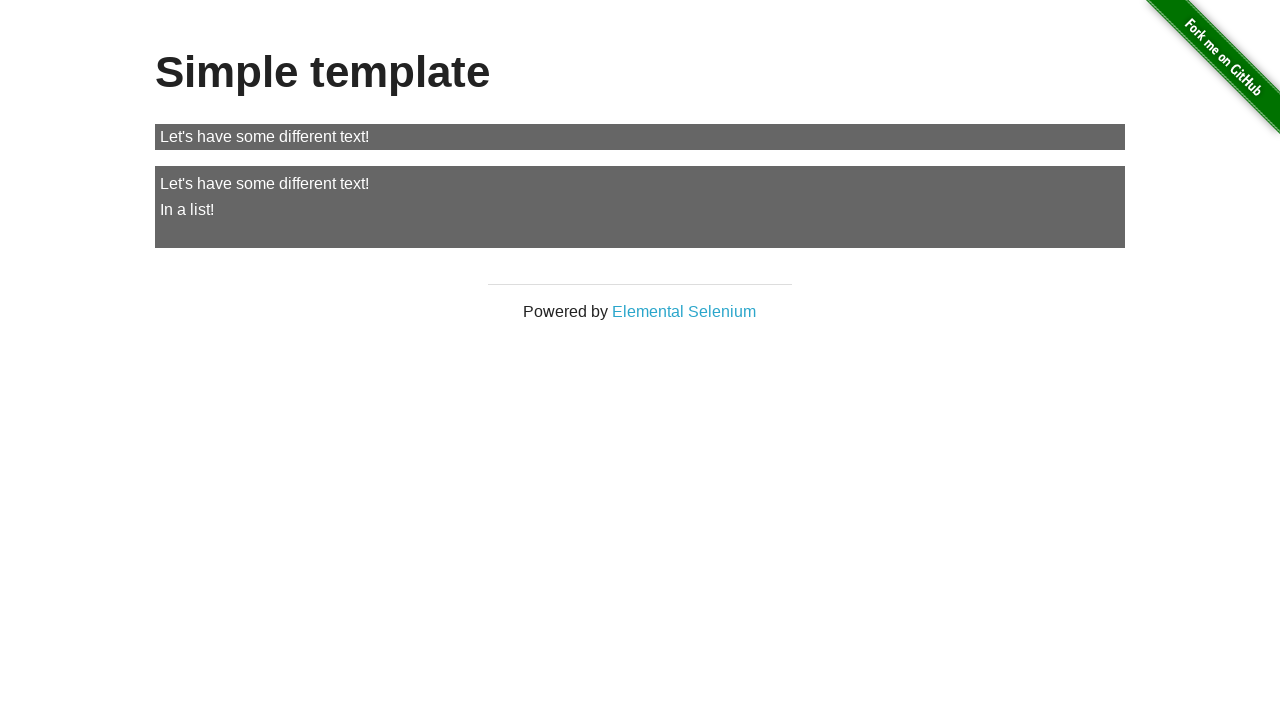

Page loaded after clicking Shadow DOM
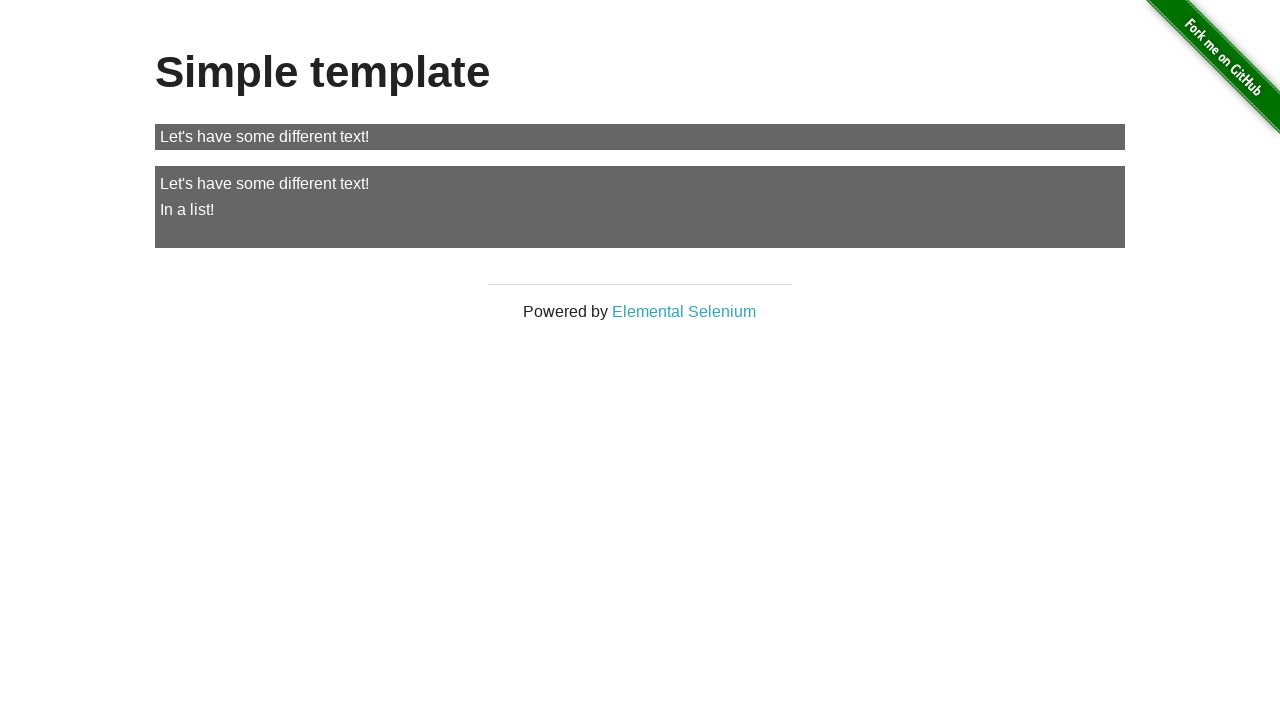

Navigated back to homepage
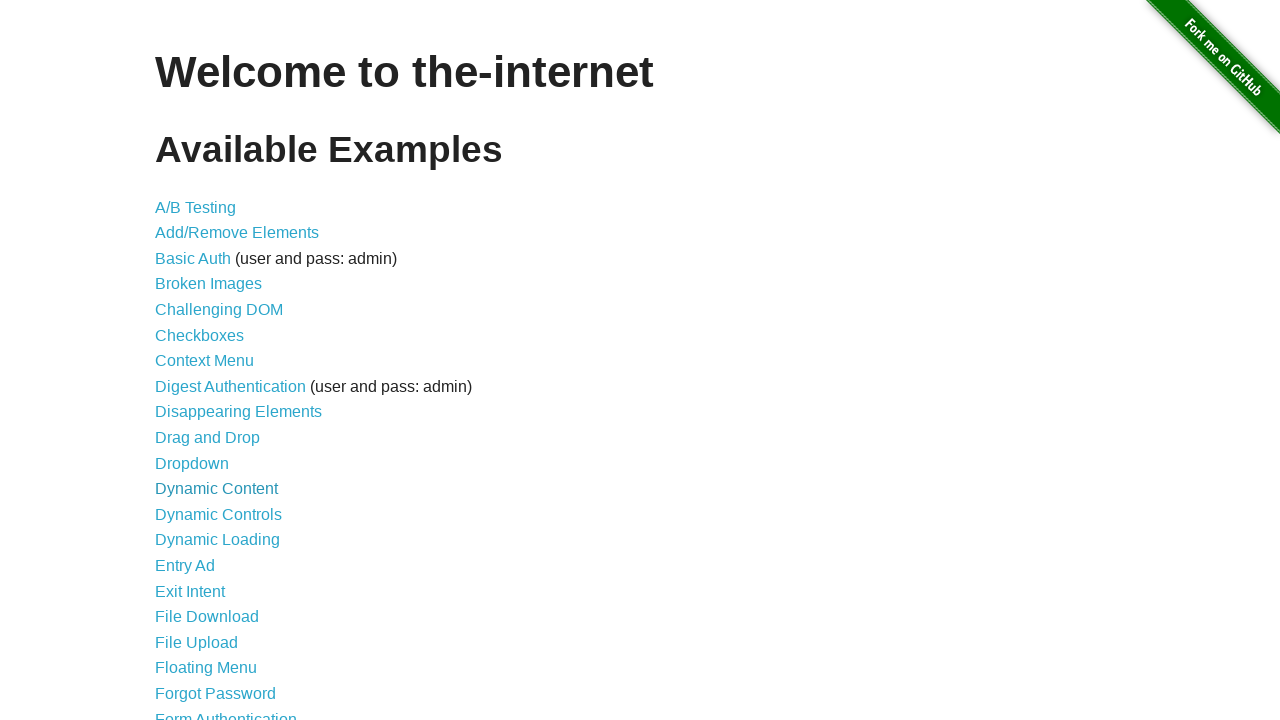

Clicked on navigation link: Shifting Content at (212, 523) on internal:text="Shifting Content"s
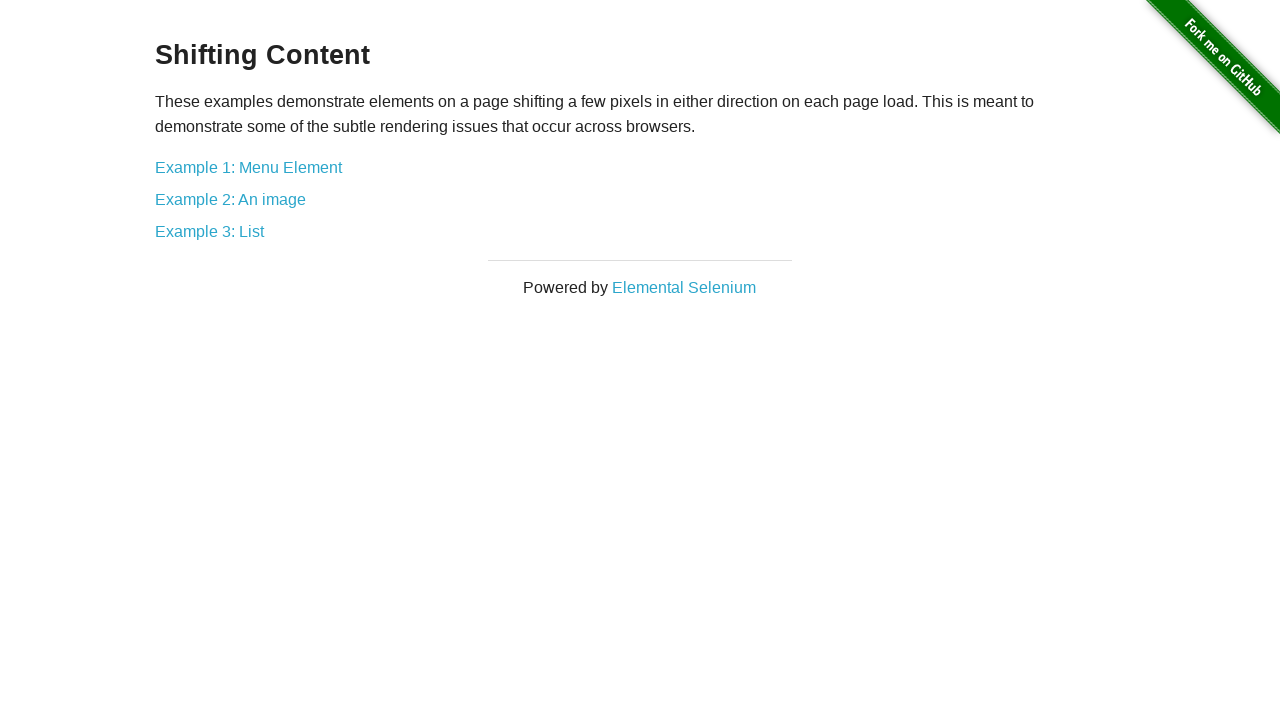

Page loaded after clicking Shifting Content
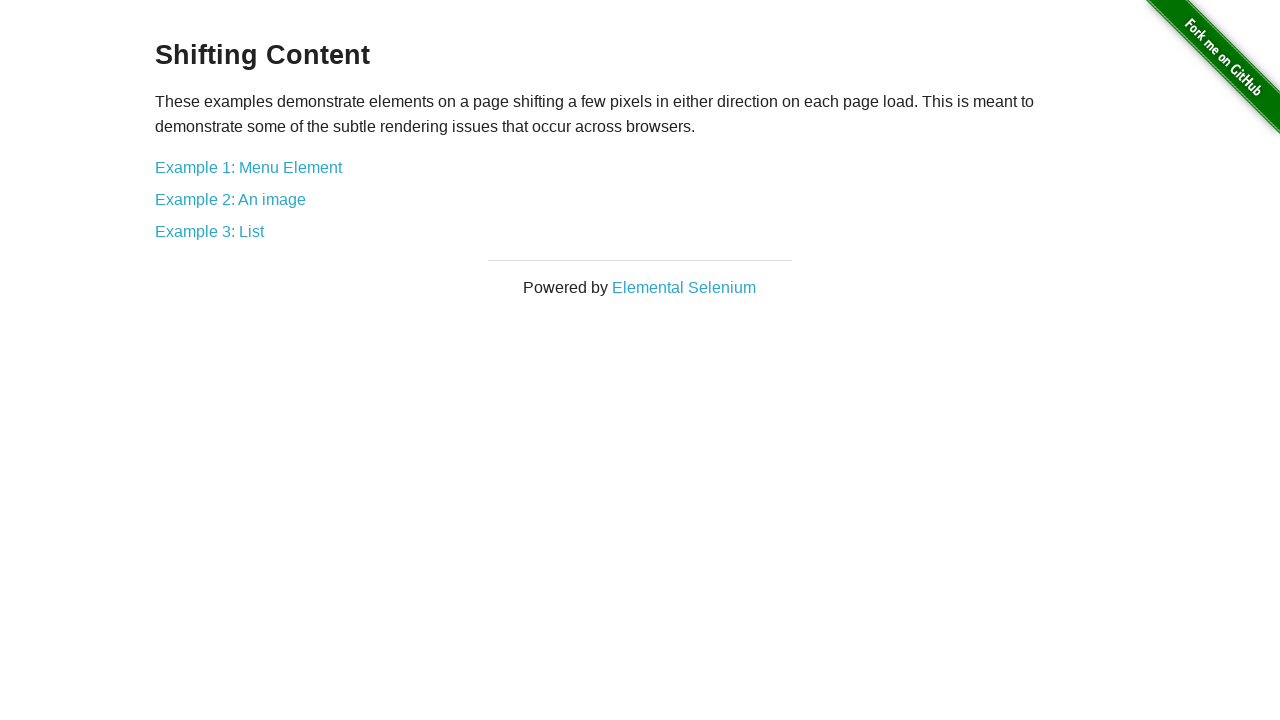

Navigated back to homepage
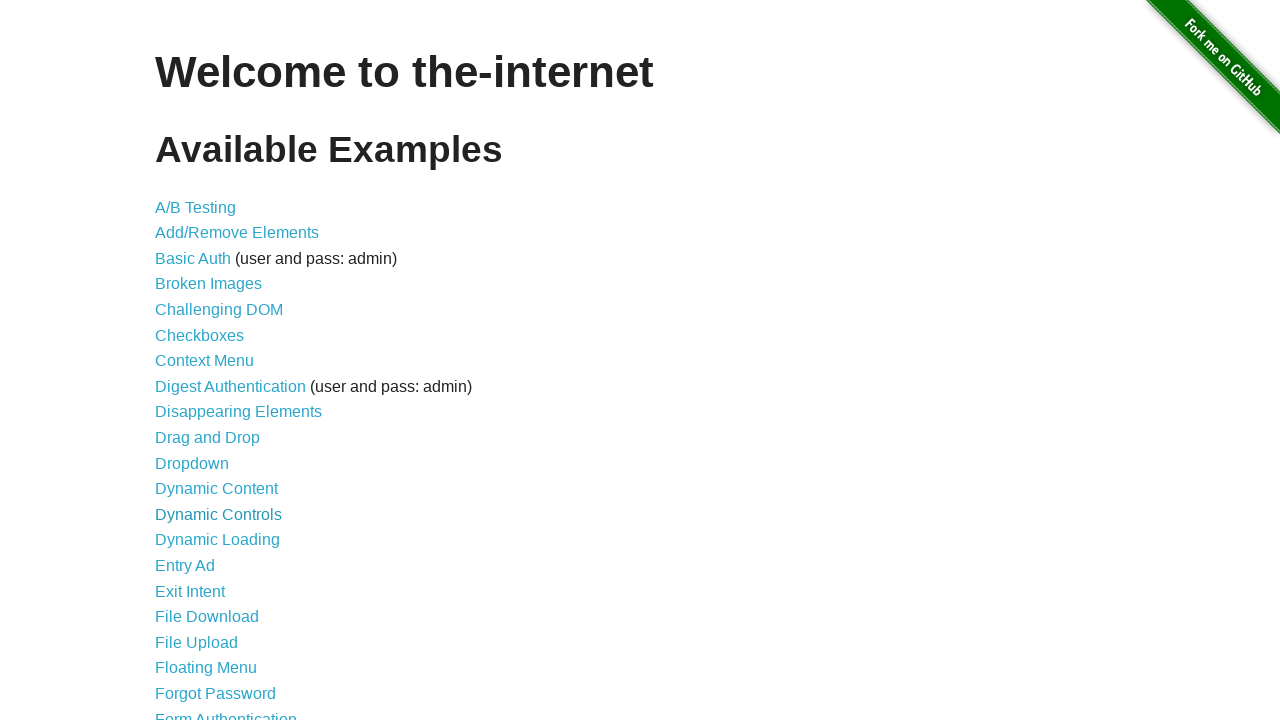

Clicked on navigation link: Slow Resources at (214, 548) on internal:text="Slow Resources"s
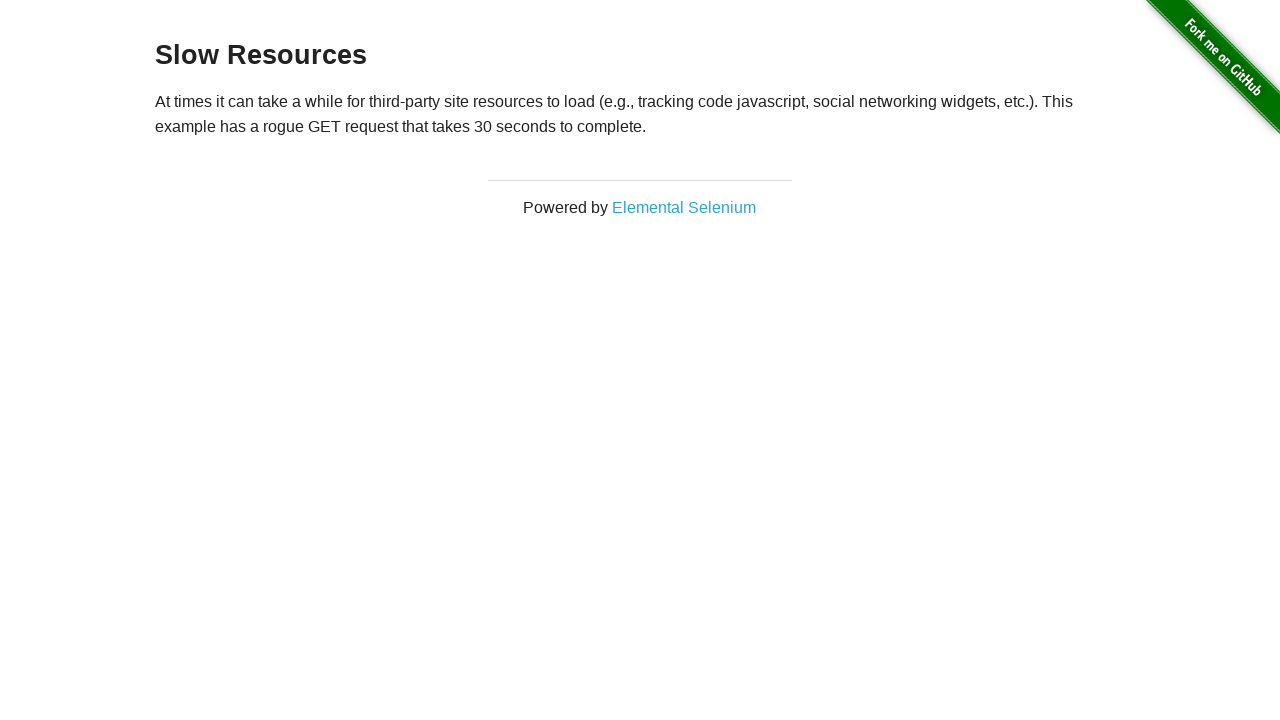

Page loaded after clicking Slow Resources
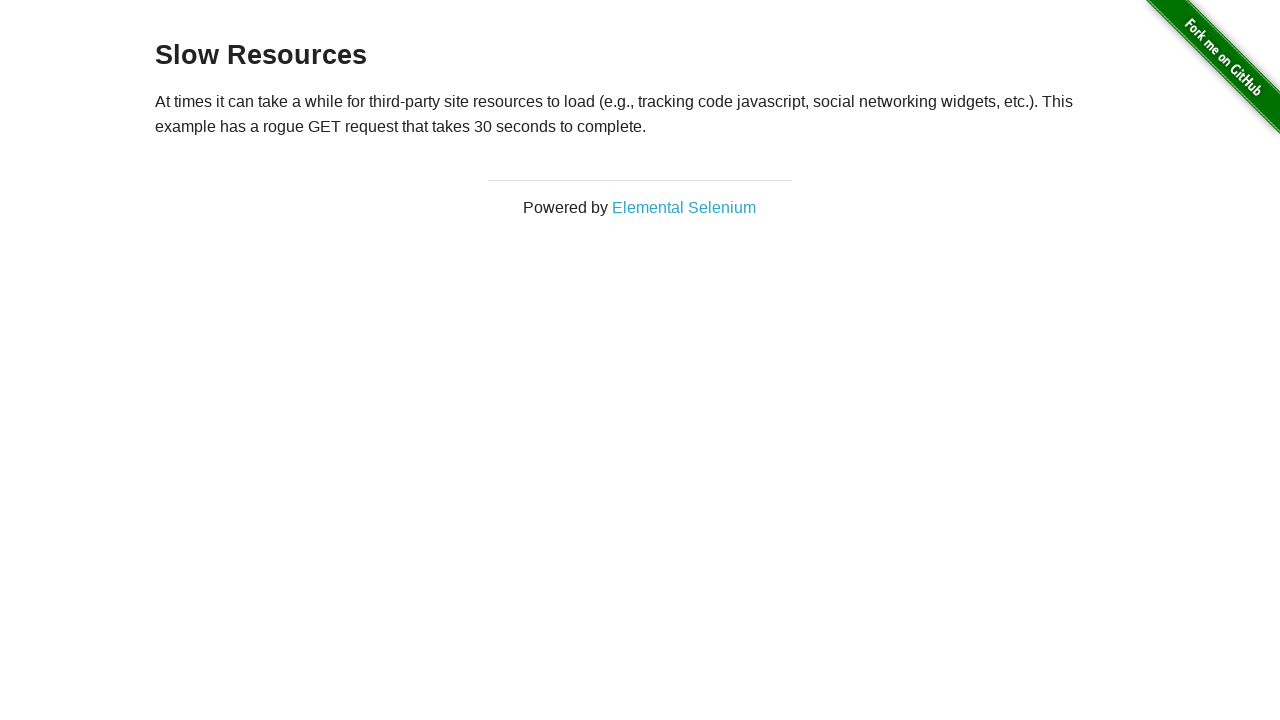

Navigated back to homepage
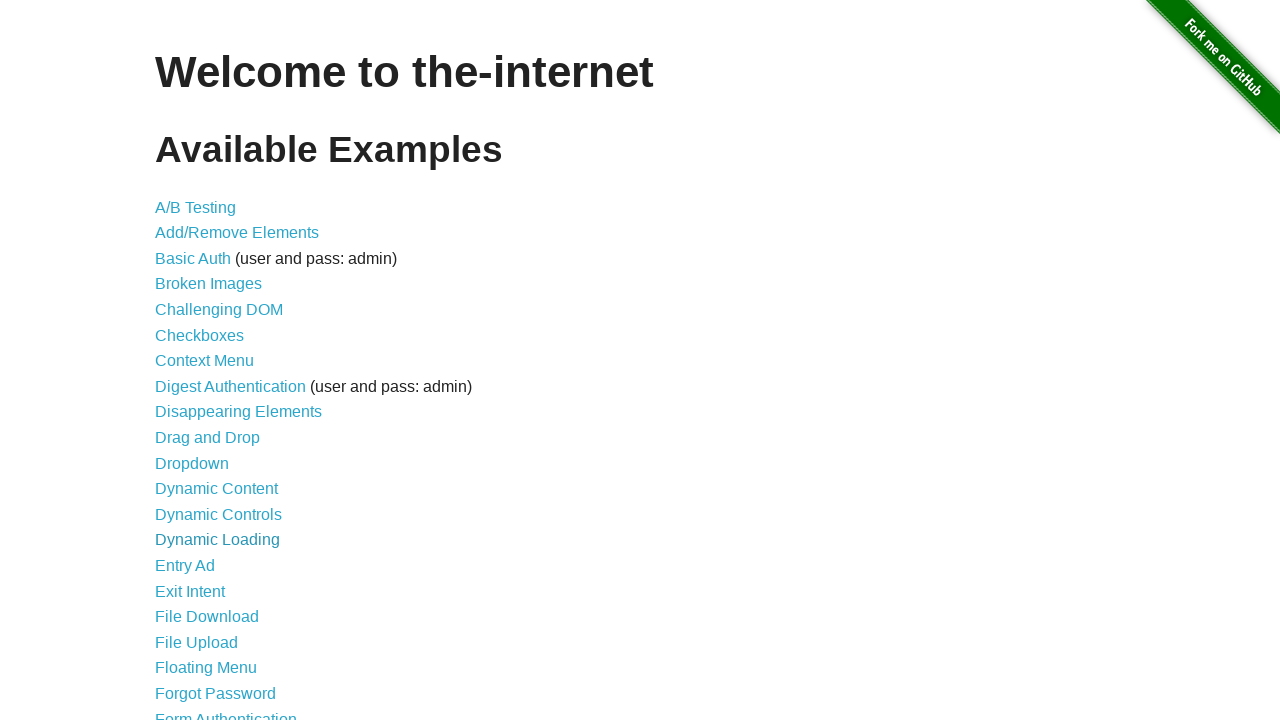

Clicked on navigation link: Sortable Data Tables at (230, 574) on internal:text="Sortable Data Tables"s
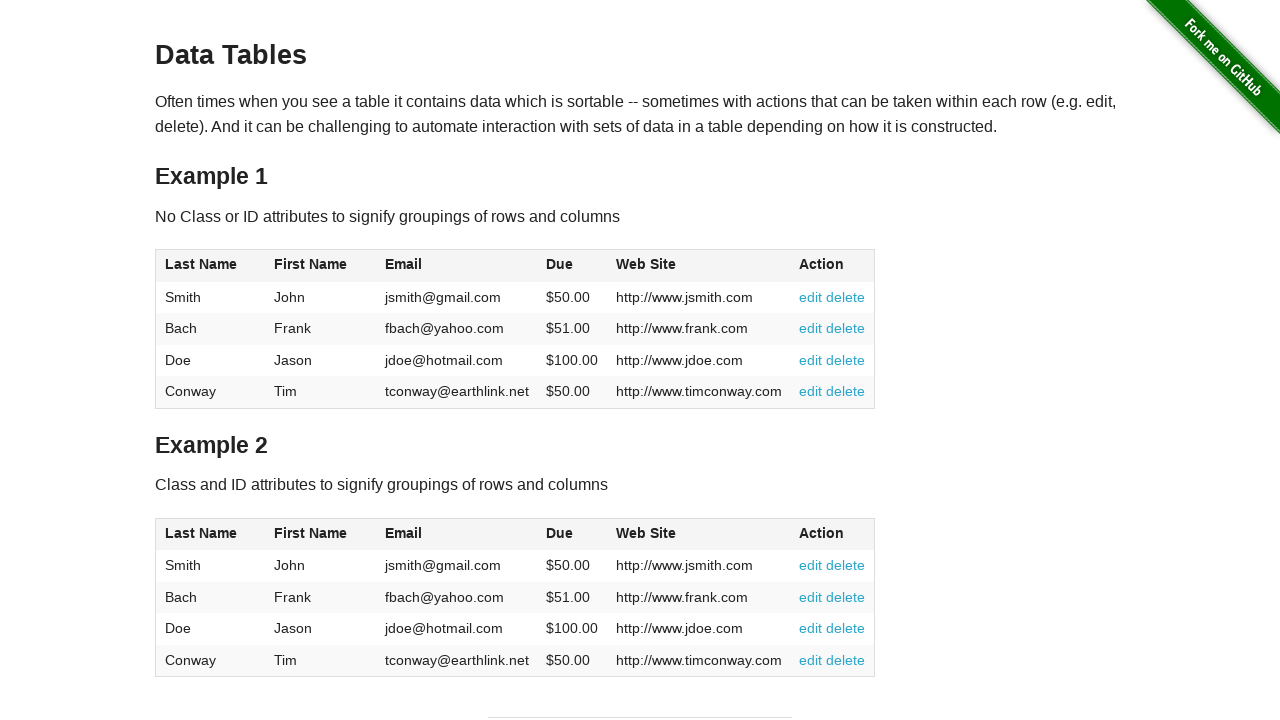

Page loaded after clicking Sortable Data Tables
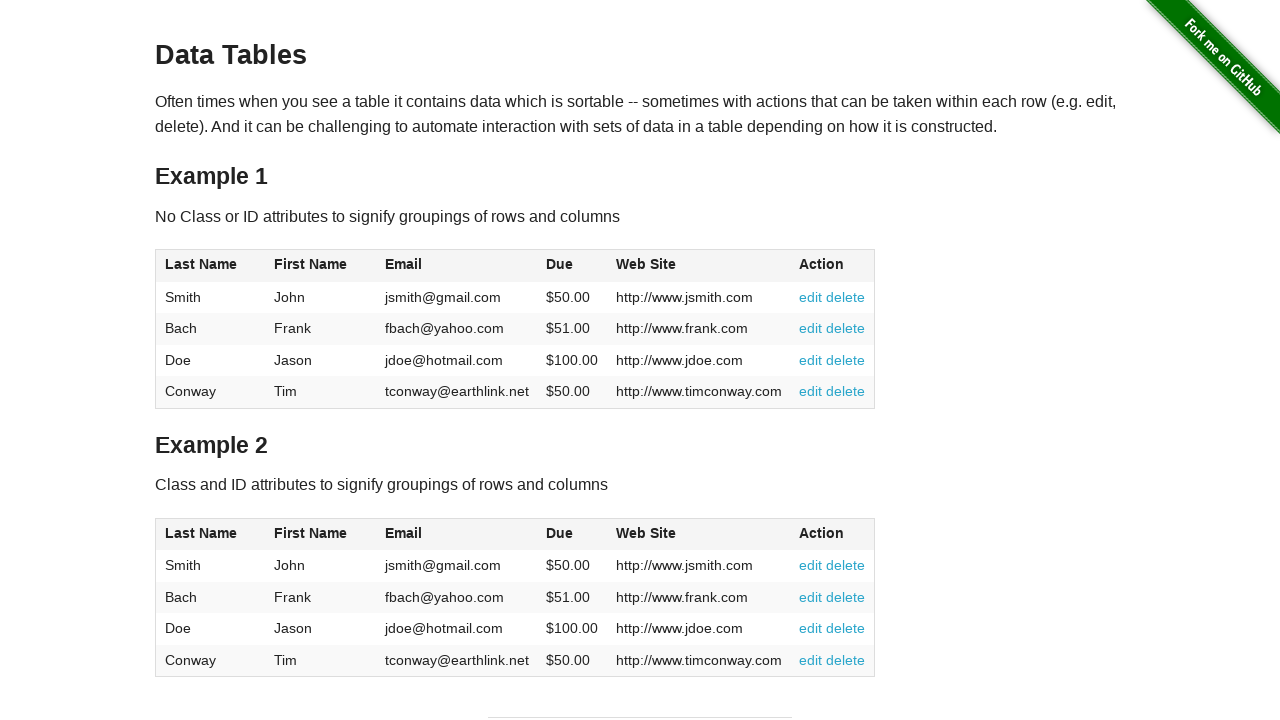

Navigated back to homepage
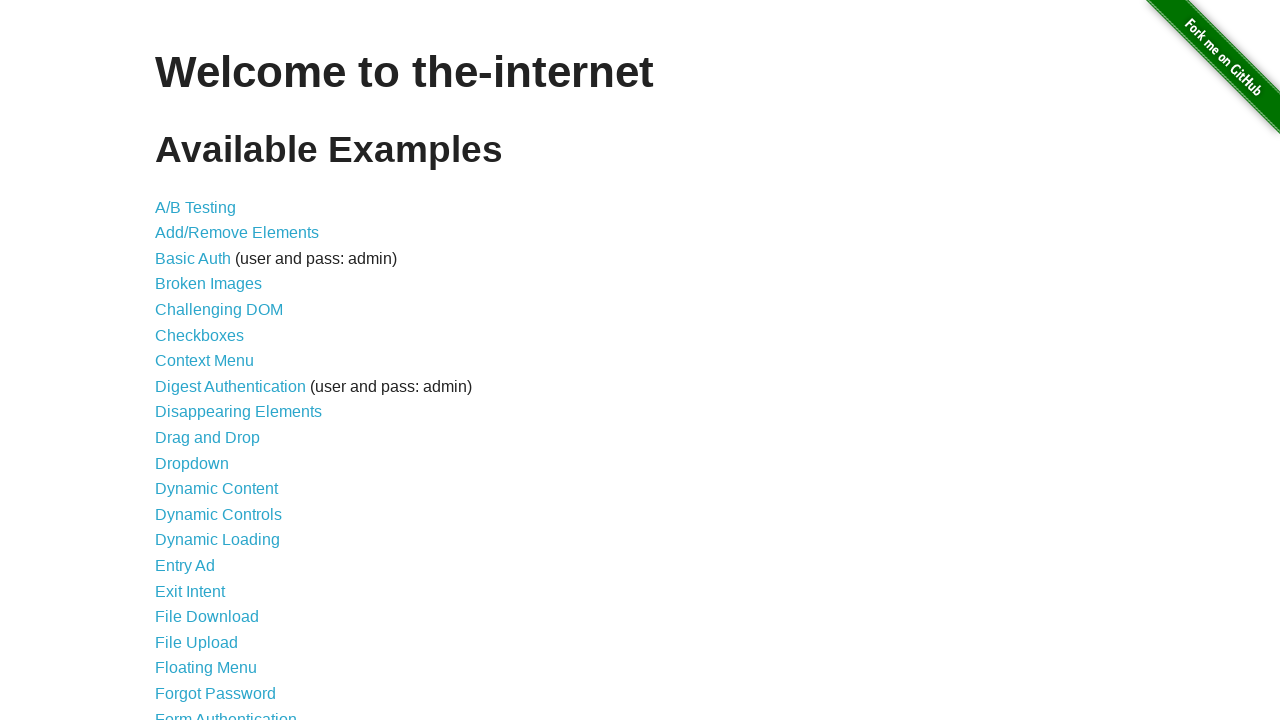

Clicked on navigation link: Status Codes at (203, 600) on internal:text="Status Codes"s
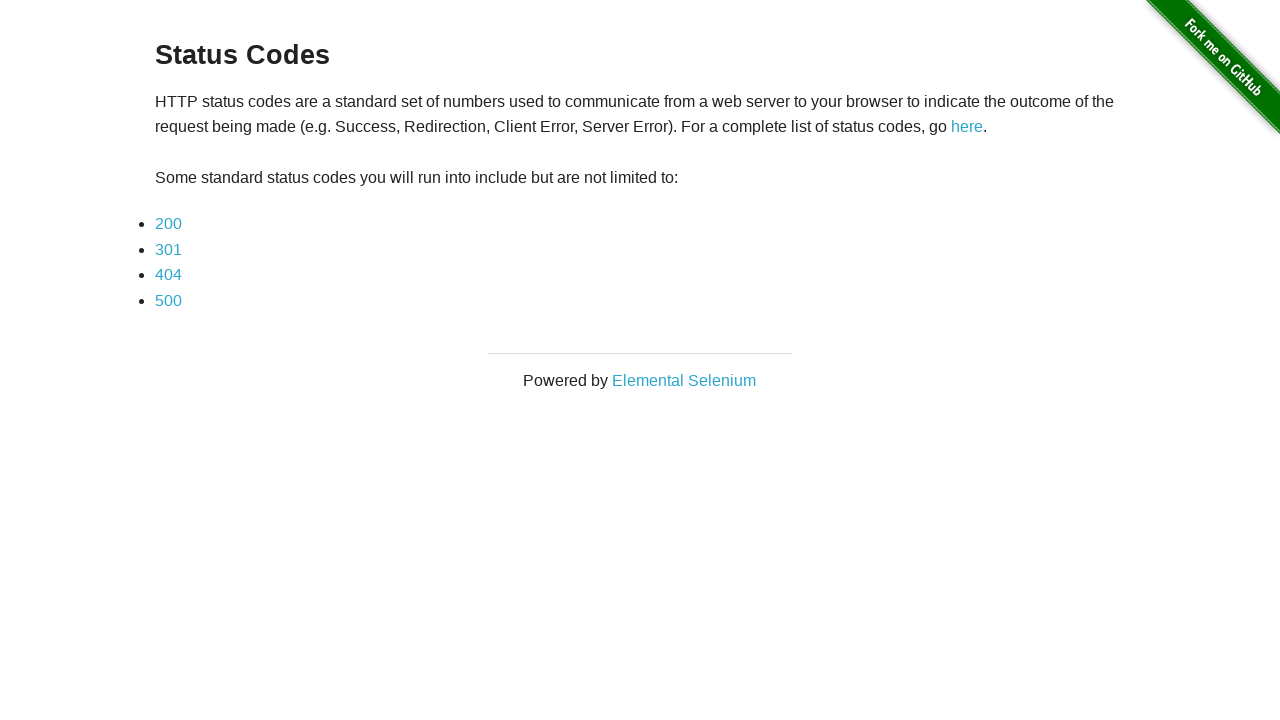

Page loaded after clicking Status Codes
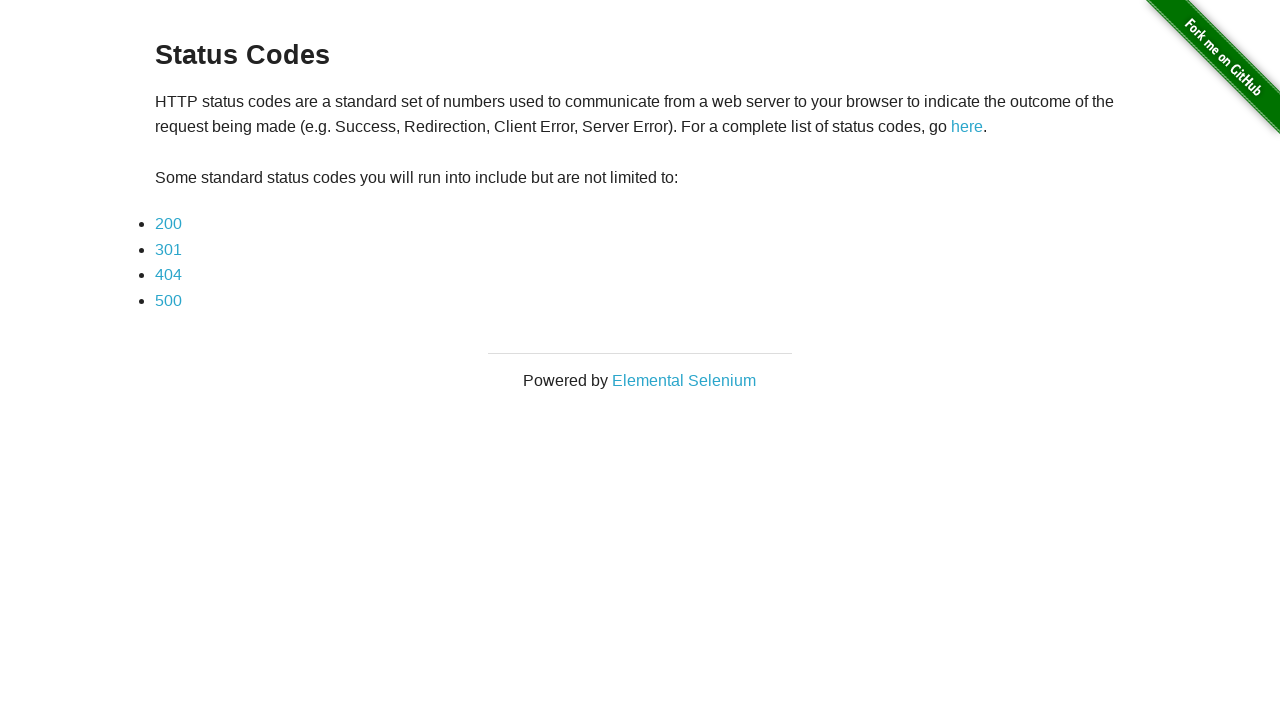

Navigated back to homepage
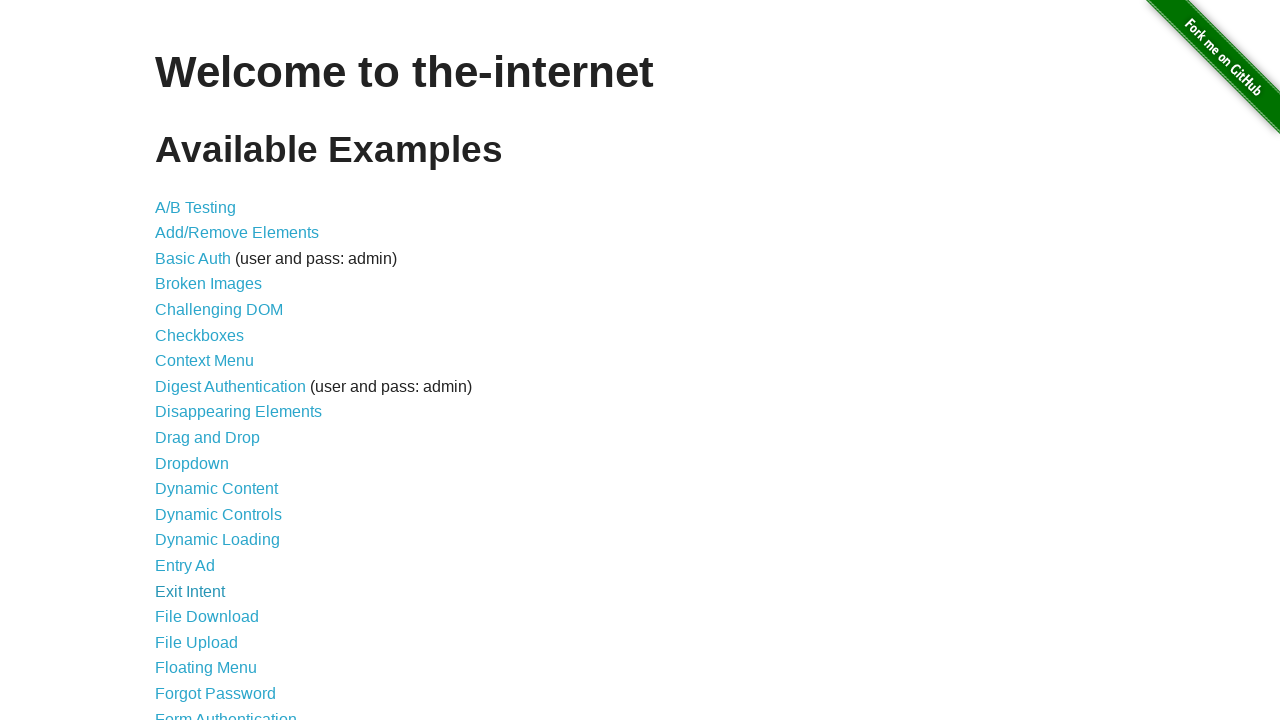

Clicked on navigation link: Typos at (176, 625) on internal:text="Typos"s
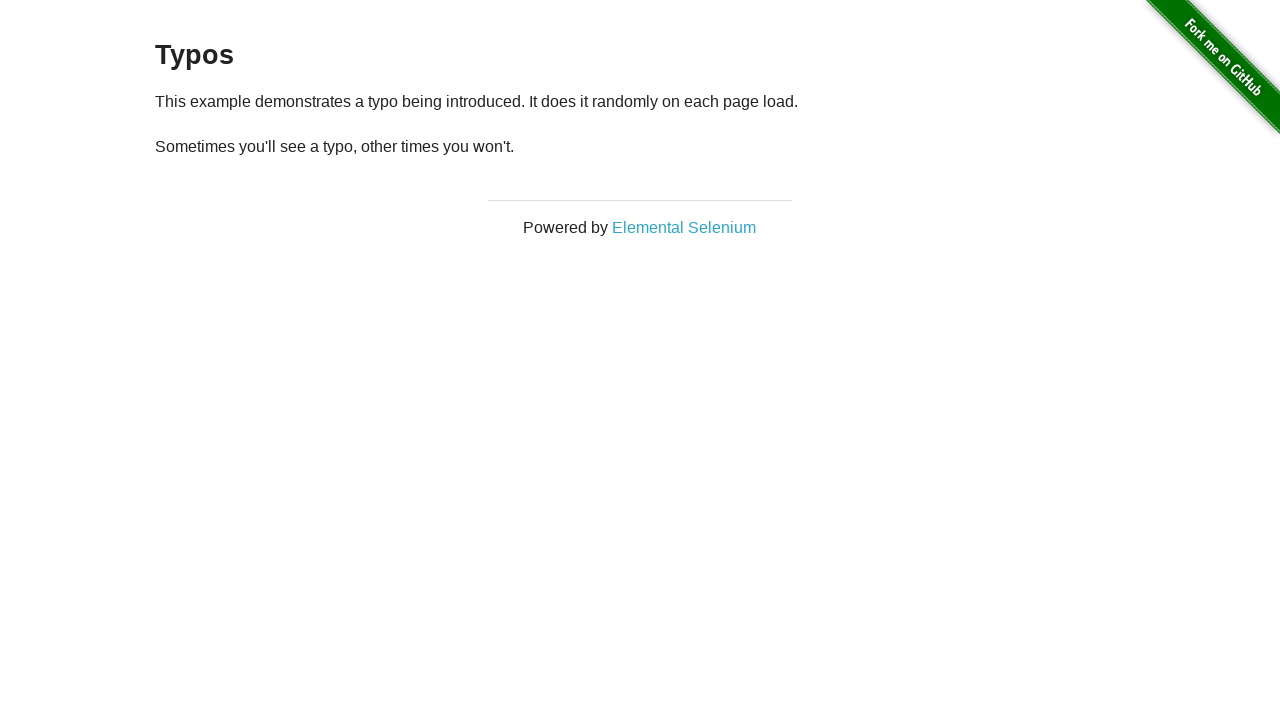

Page loaded after clicking Typos
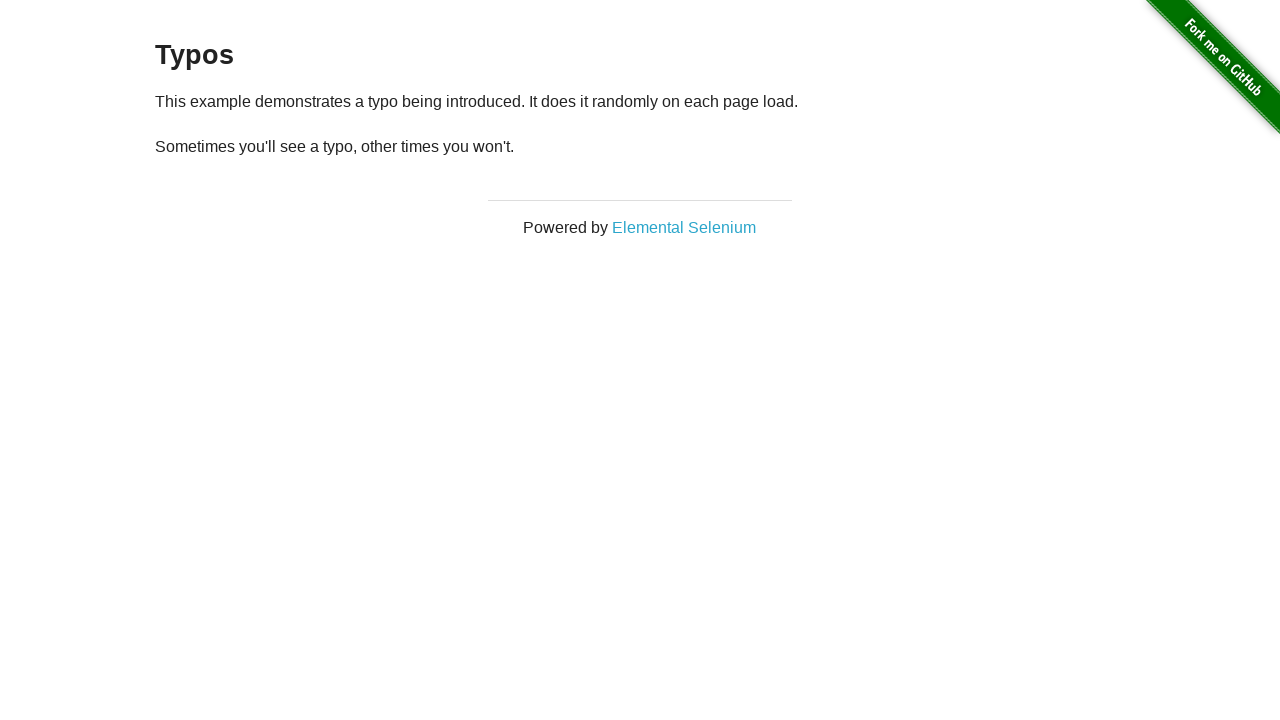

Navigated back to homepage
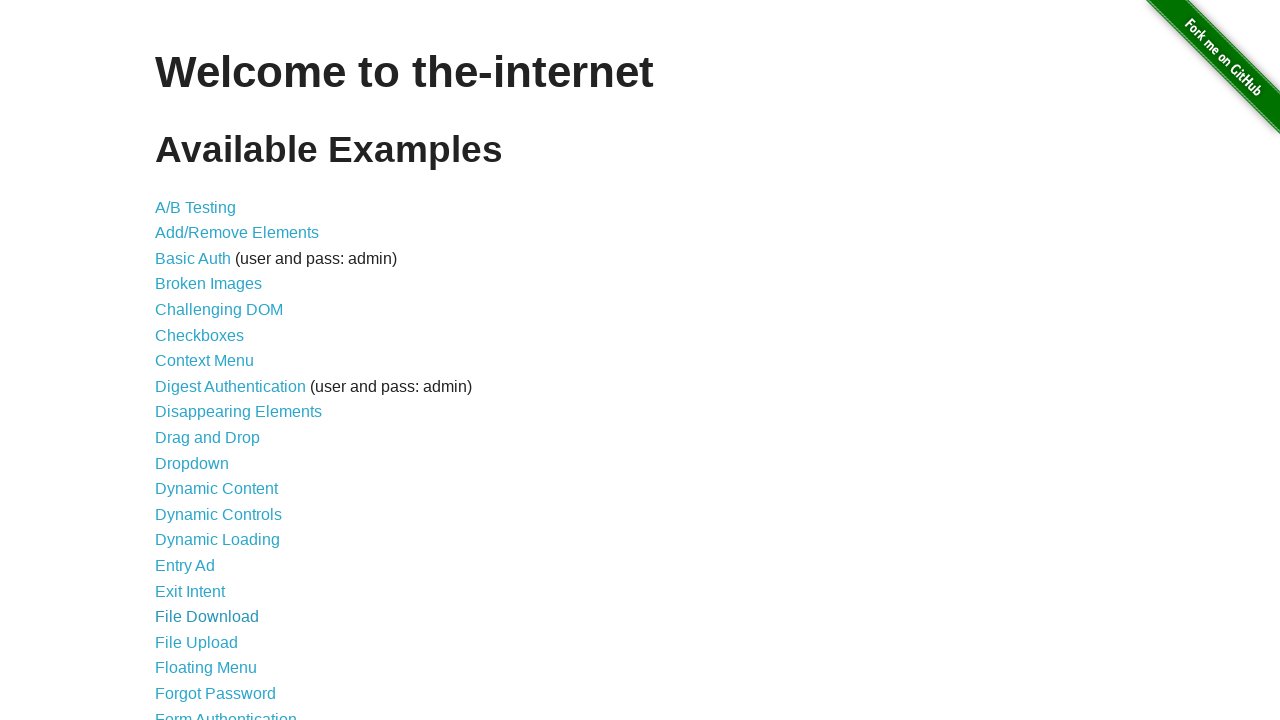

Clicked on navigation link: WYSIWYG Editor at (218, 651) on internal:text="WYSIWYG Editor"s
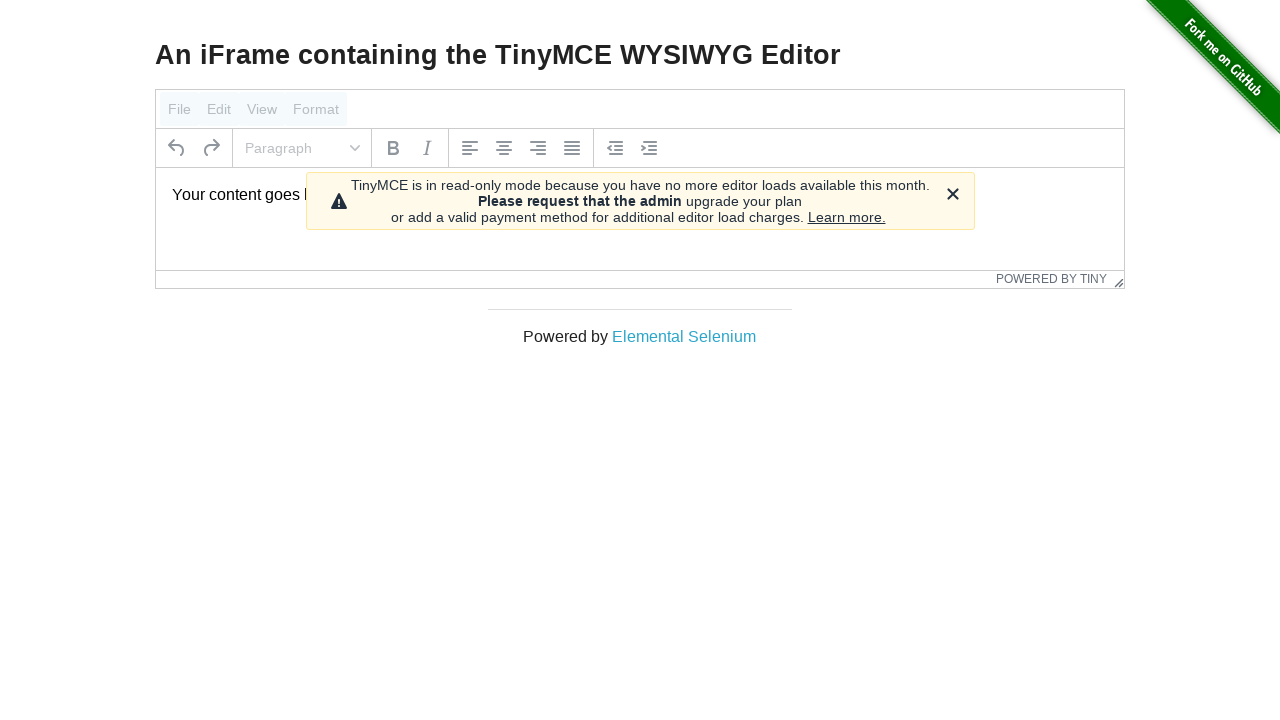

Page loaded after clicking WYSIWYG Editor
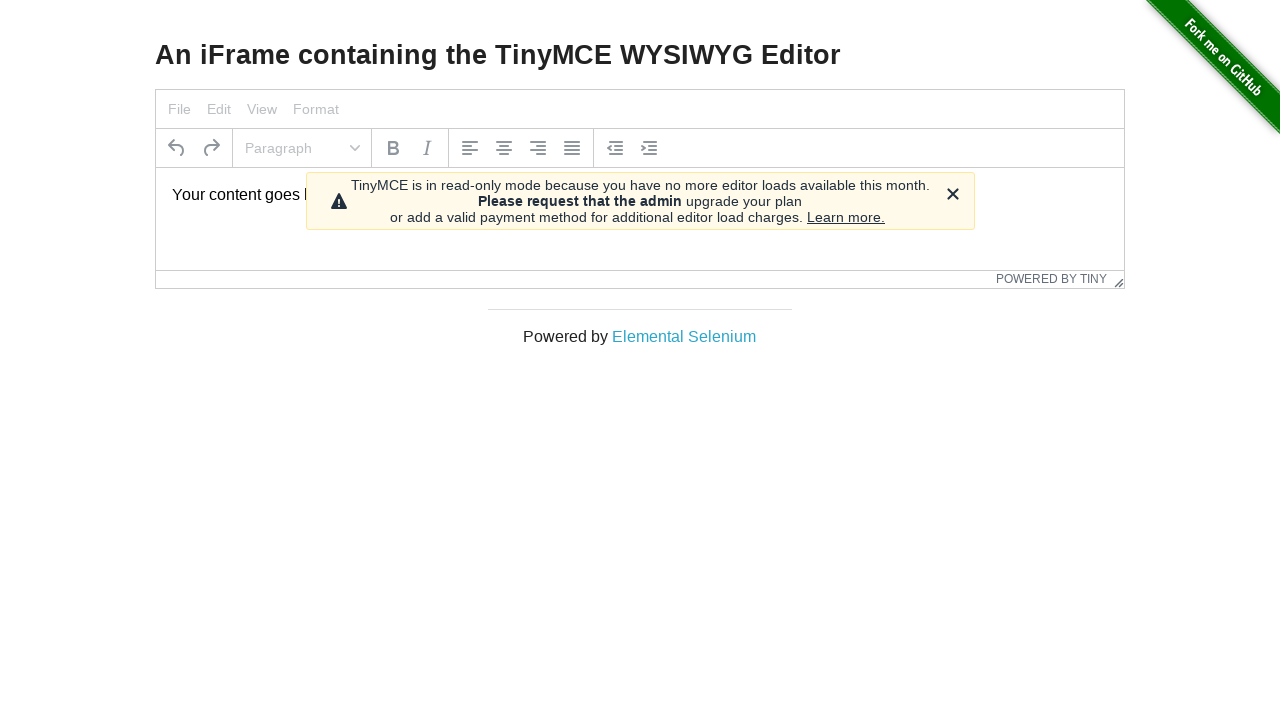

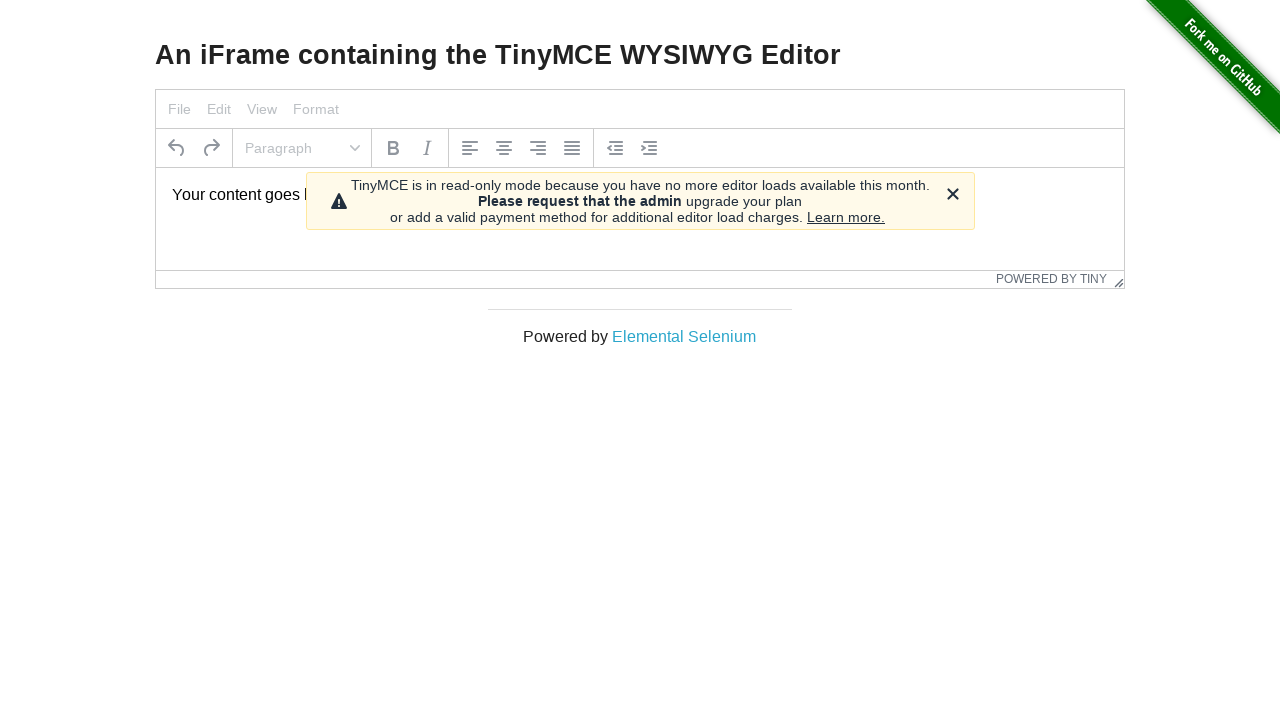